Tests a large form by filling all input fields with text and clicking the submit button

Starting URL: http://suninjuly.github.io/huge_form.html

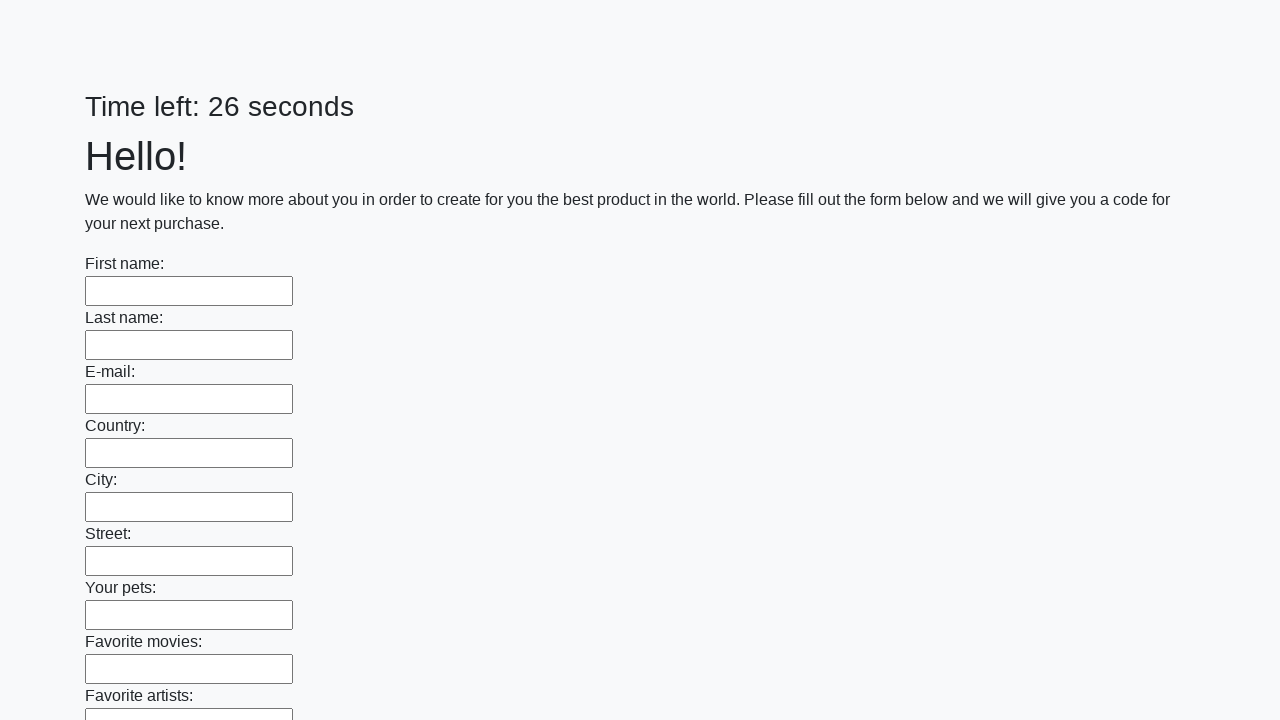

Filled input field with 'Hello, world' on input >> nth=0
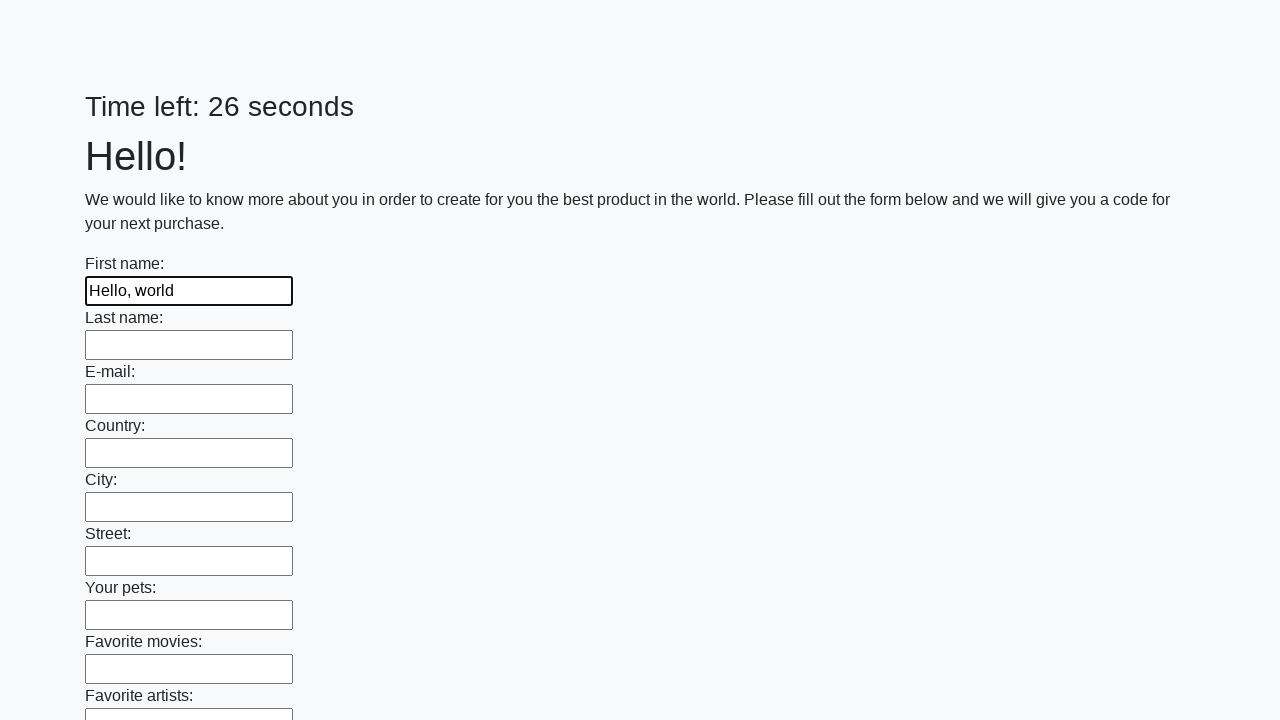

Filled input field with 'Hello, world' on input >> nth=1
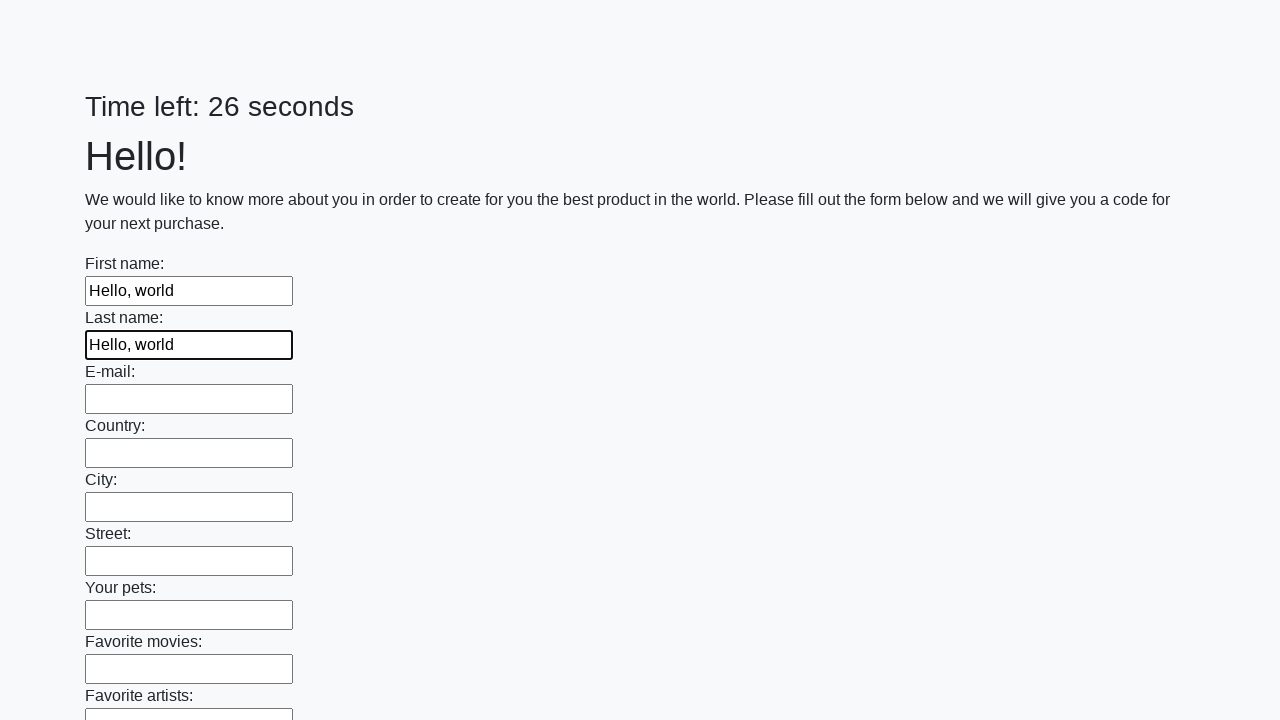

Filled input field with 'Hello, world' on input >> nth=2
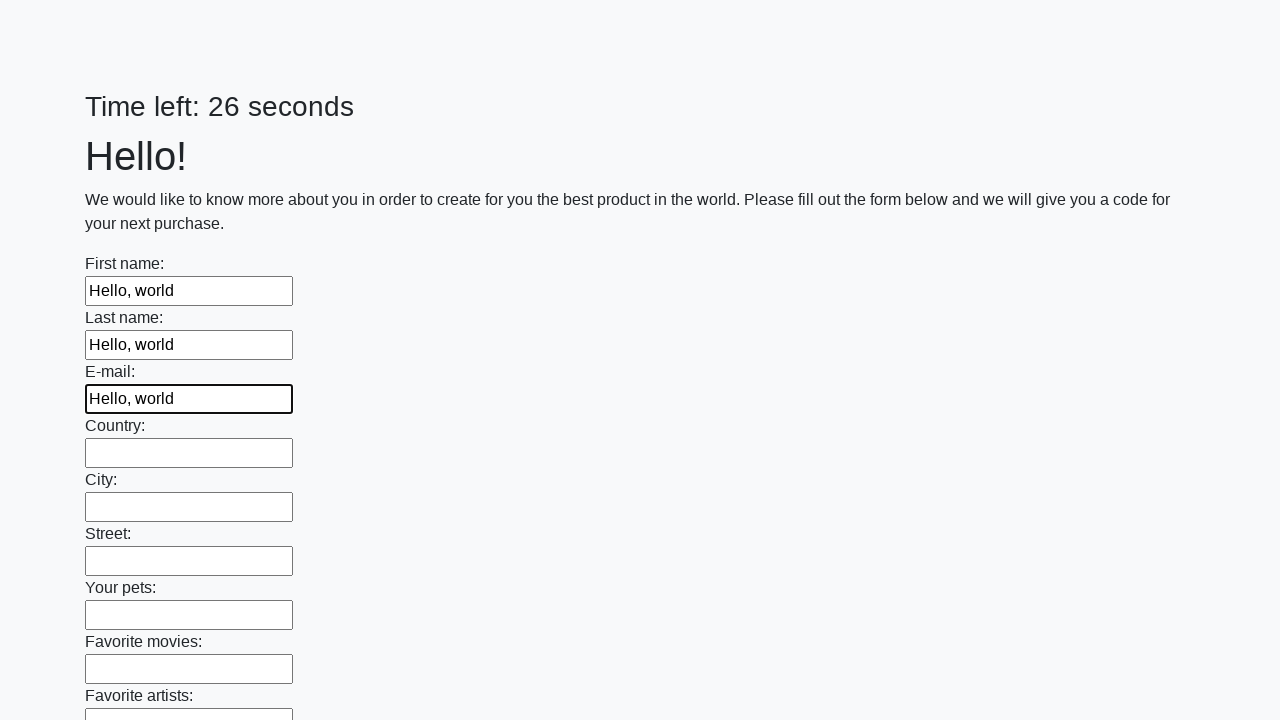

Filled input field with 'Hello, world' on input >> nth=3
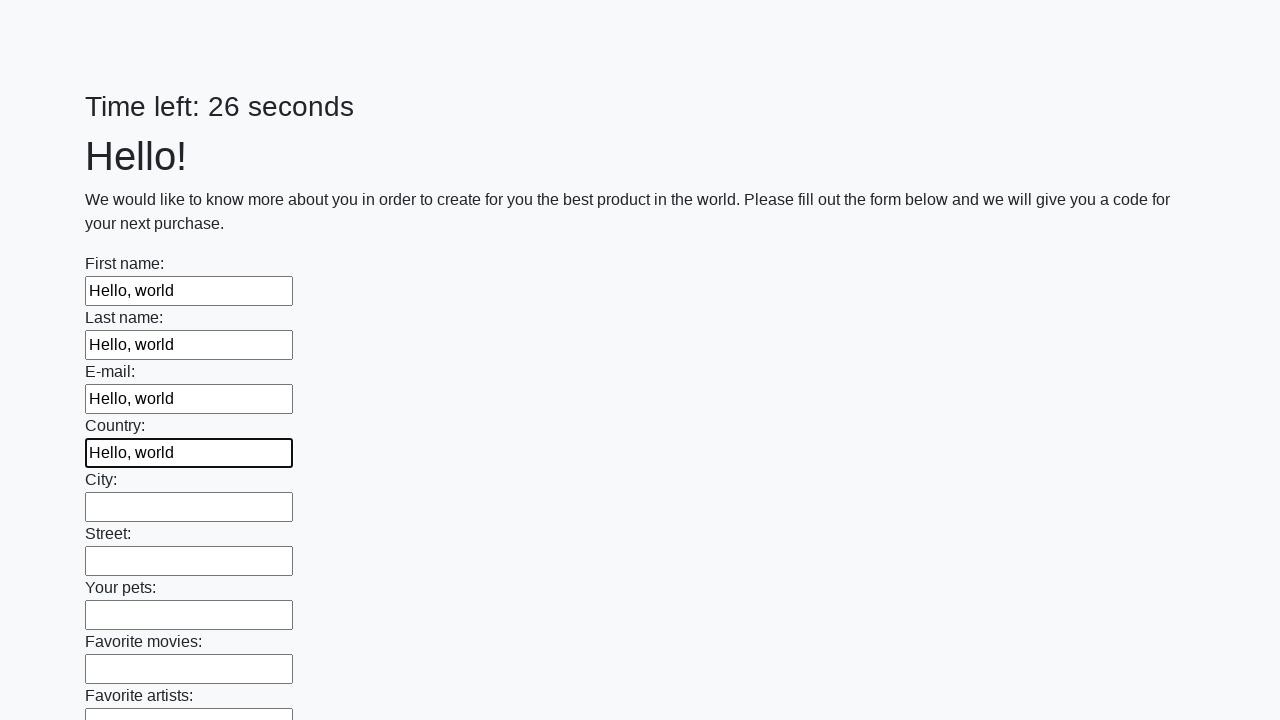

Filled input field with 'Hello, world' on input >> nth=4
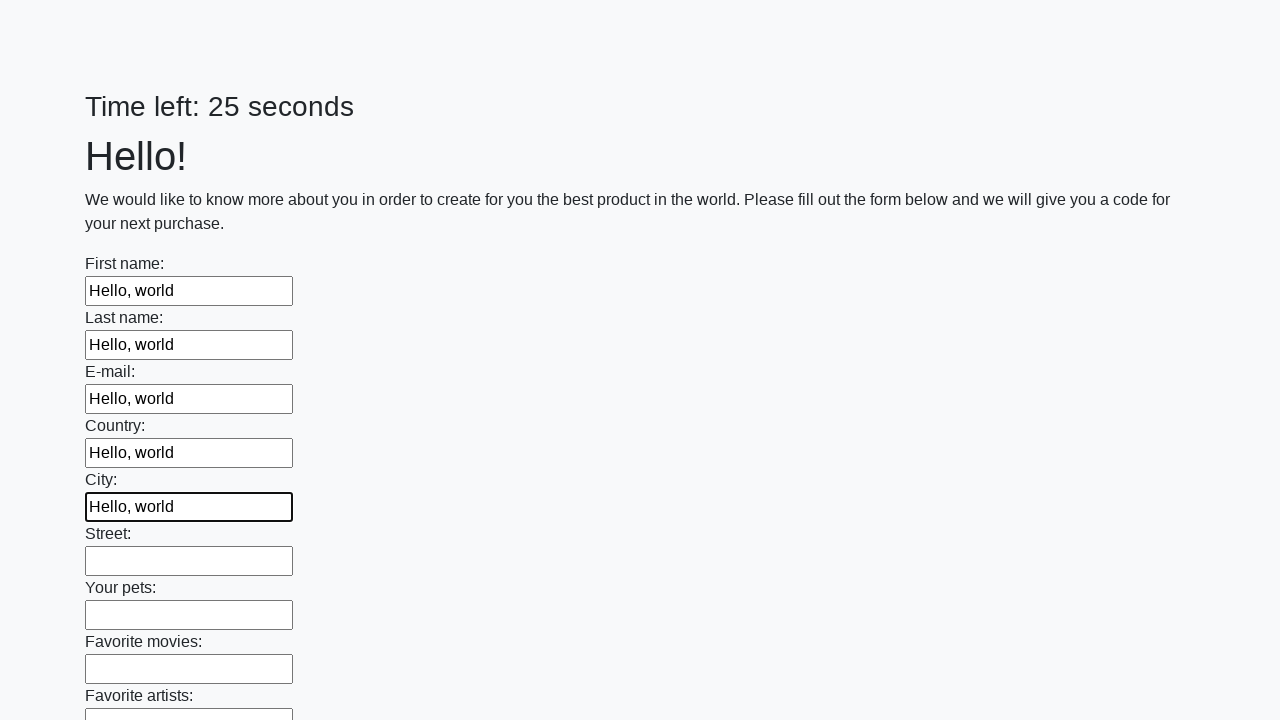

Filled input field with 'Hello, world' on input >> nth=5
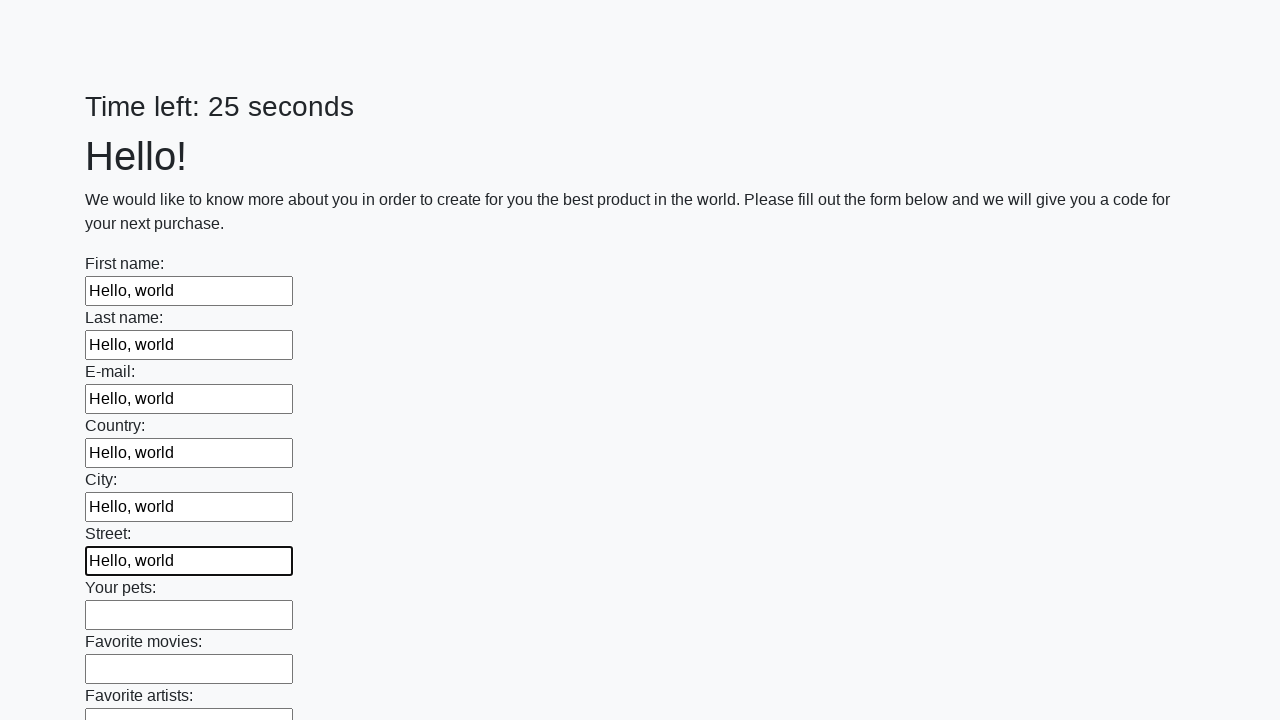

Filled input field with 'Hello, world' on input >> nth=6
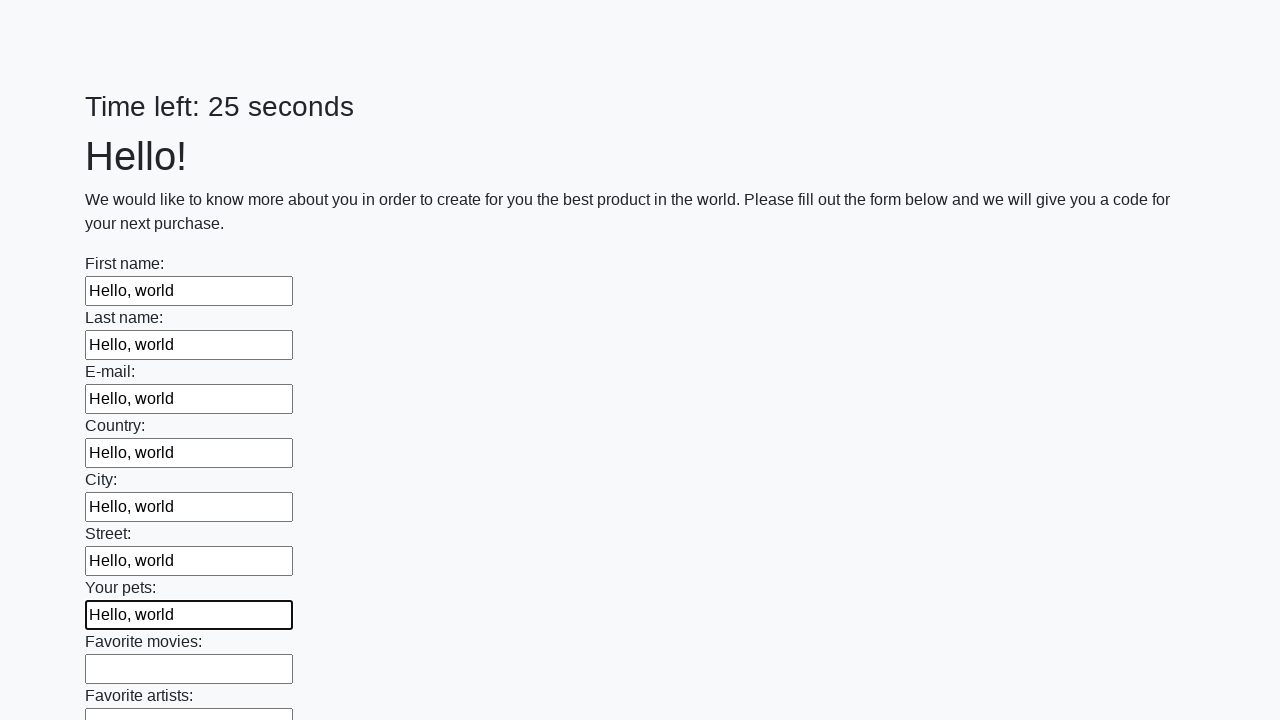

Filled input field with 'Hello, world' on input >> nth=7
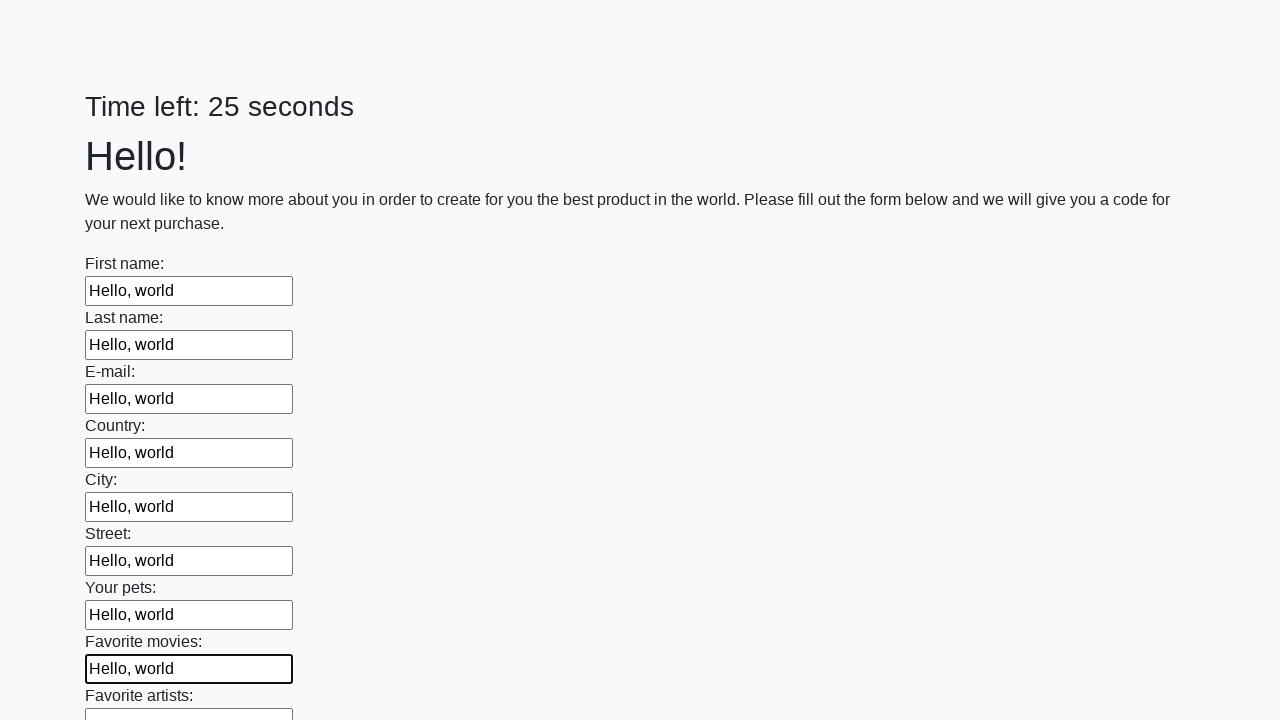

Filled input field with 'Hello, world' on input >> nth=8
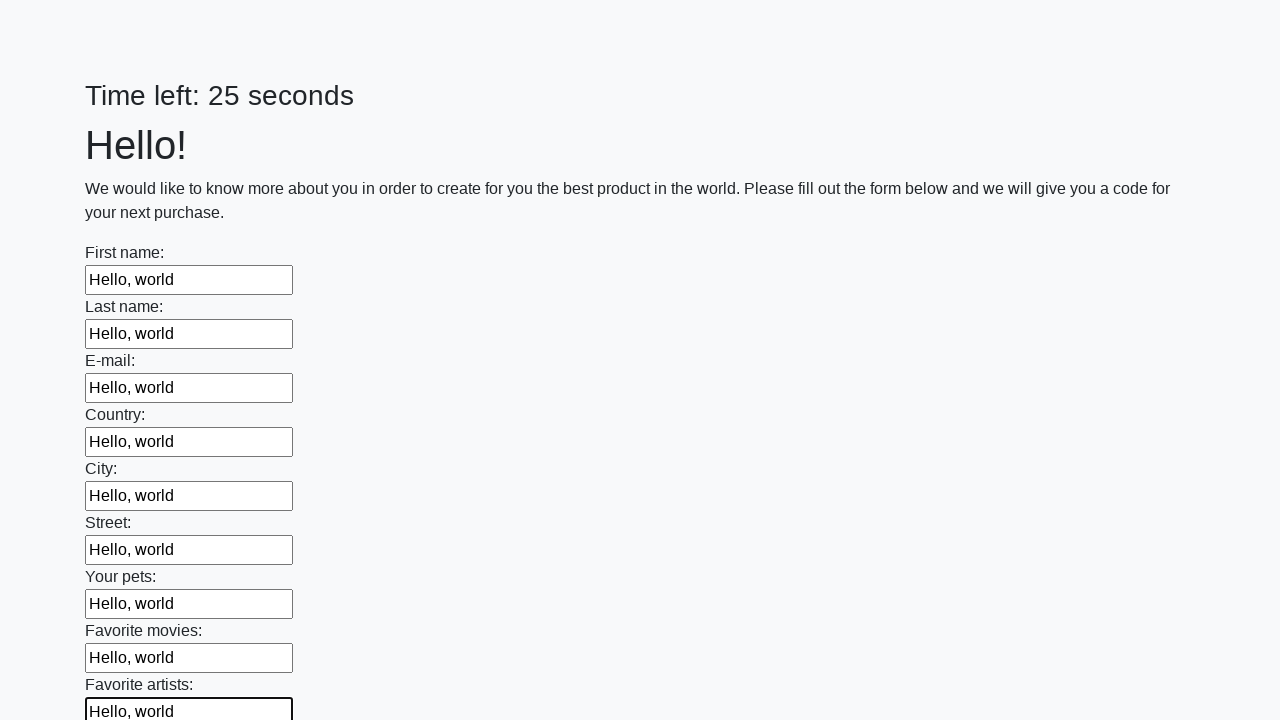

Filled input field with 'Hello, world' on input >> nth=9
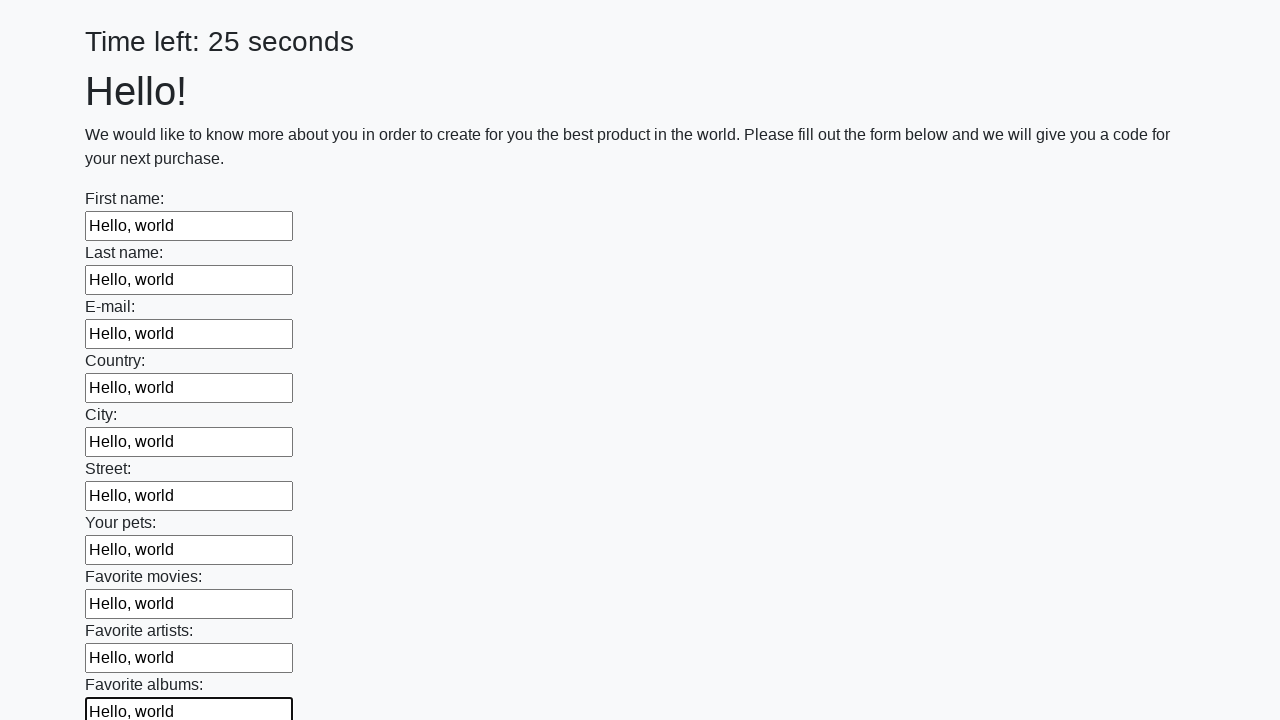

Filled input field with 'Hello, world' on input >> nth=10
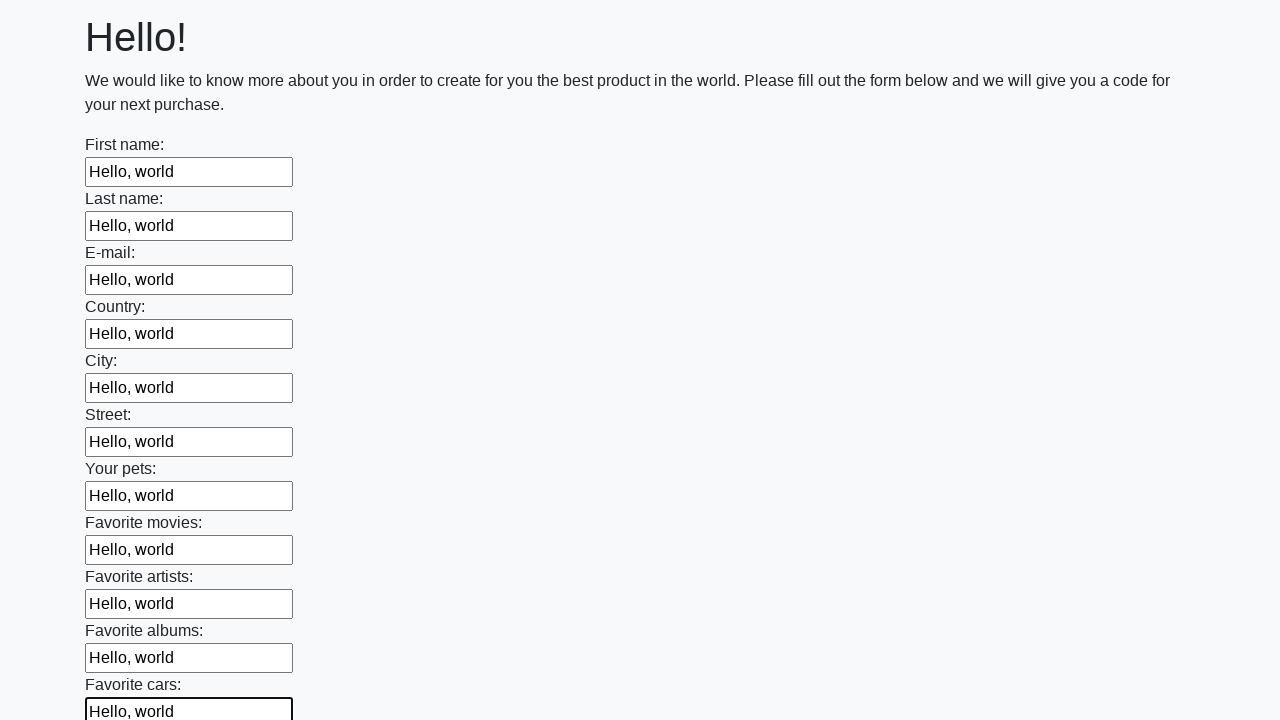

Filled input field with 'Hello, world' on input >> nth=11
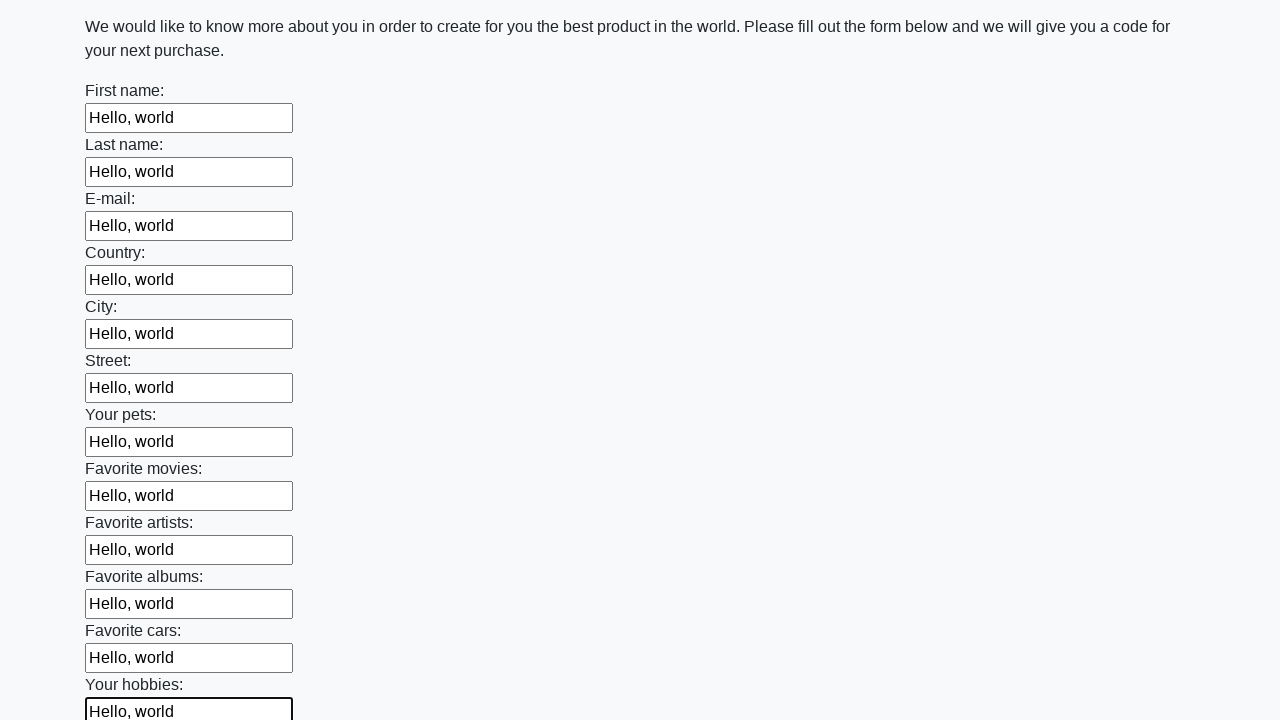

Filled input field with 'Hello, world' on input >> nth=12
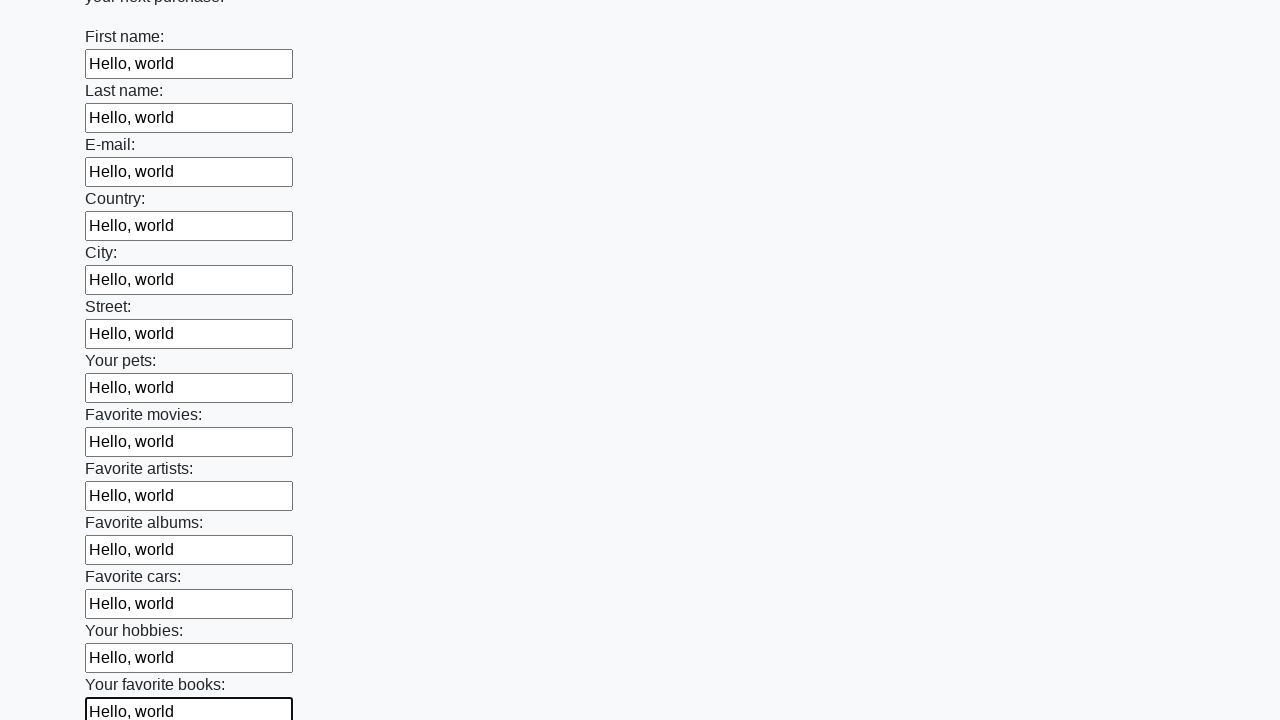

Filled input field with 'Hello, world' on input >> nth=13
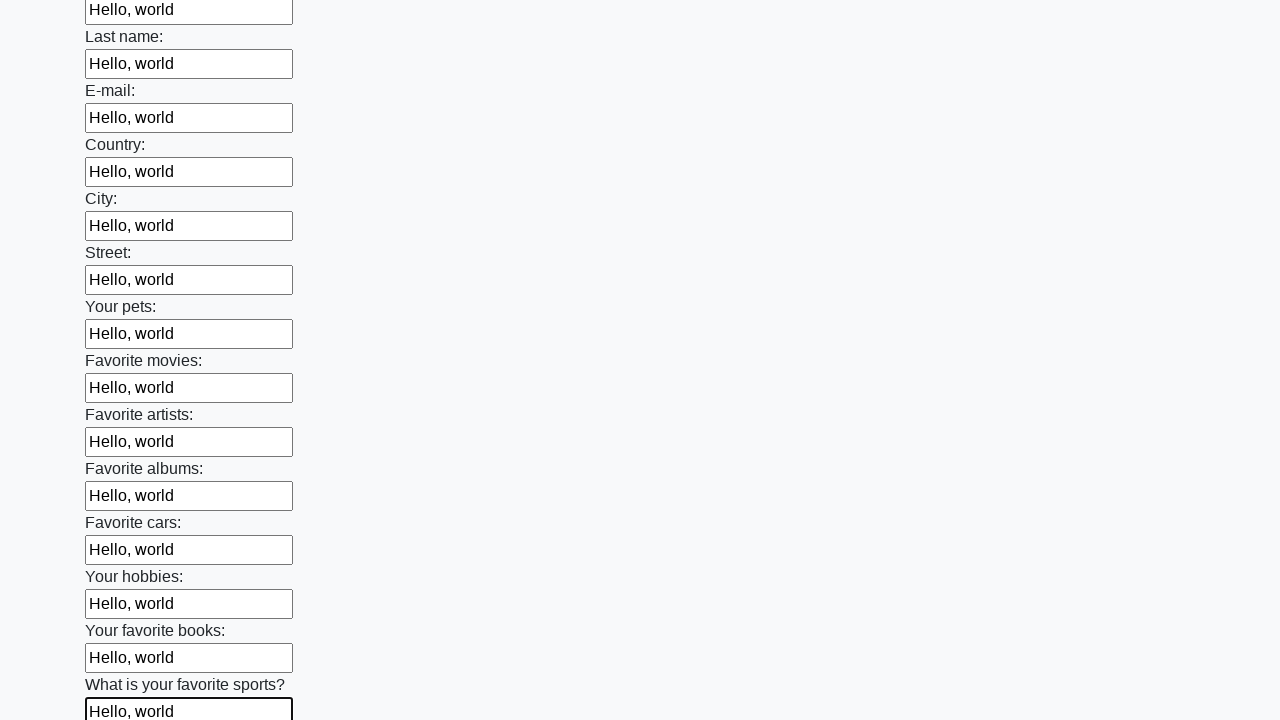

Filled input field with 'Hello, world' on input >> nth=14
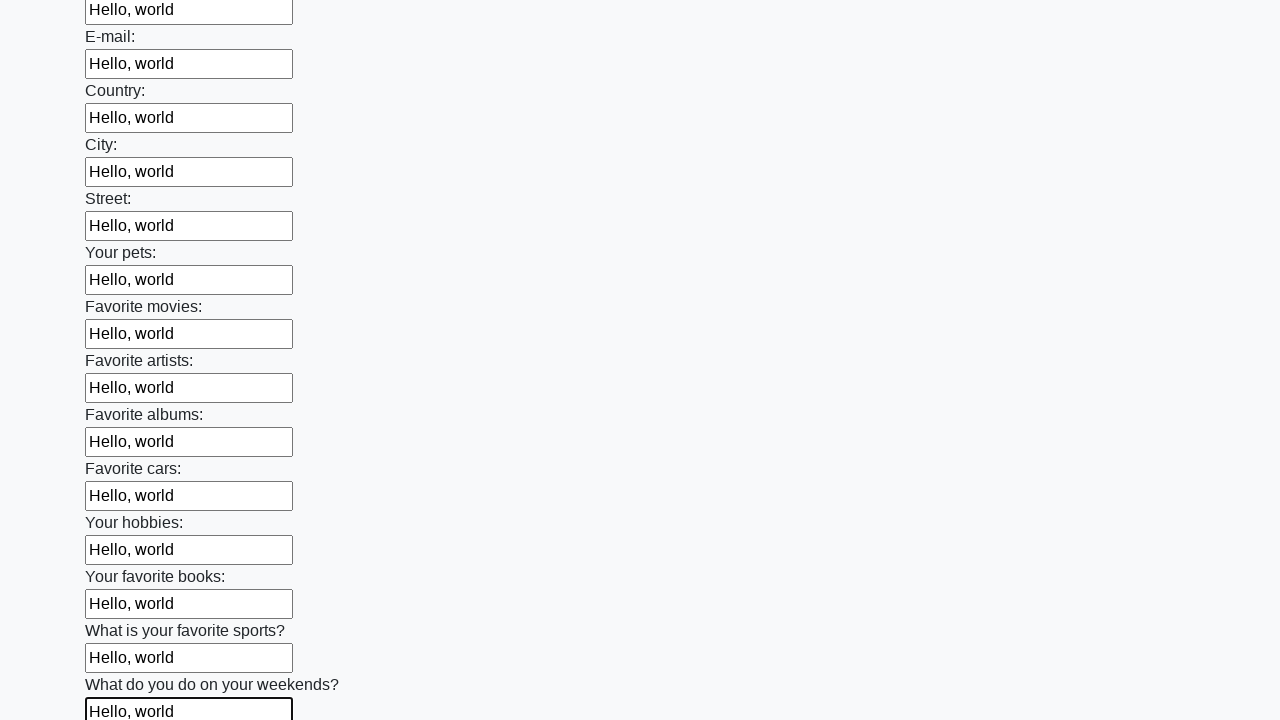

Filled input field with 'Hello, world' on input >> nth=15
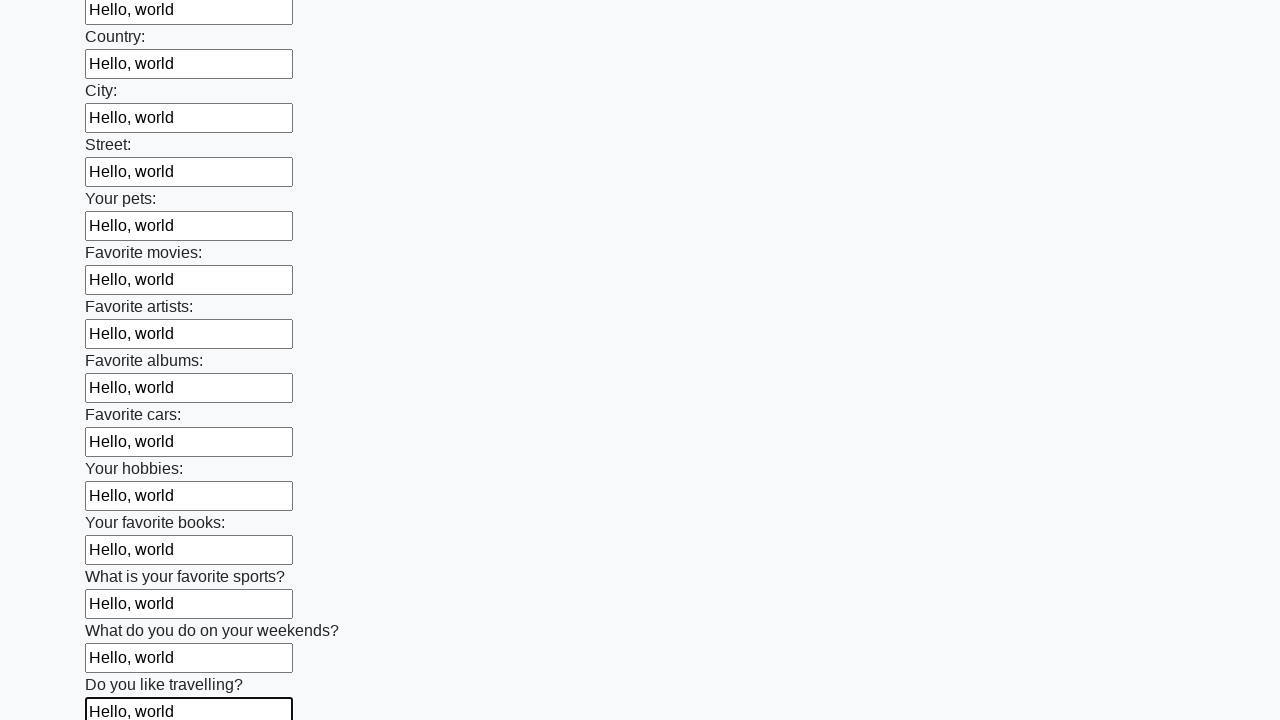

Filled input field with 'Hello, world' on input >> nth=16
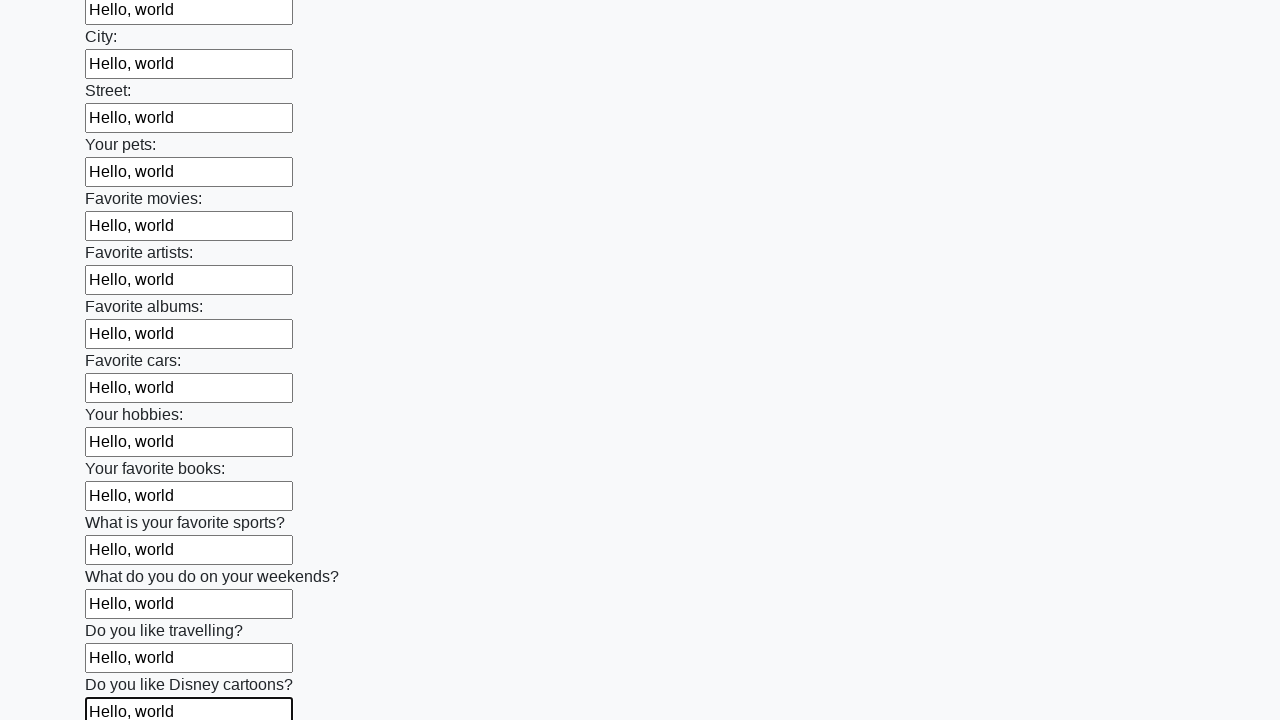

Filled input field with 'Hello, world' on input >> nth=17
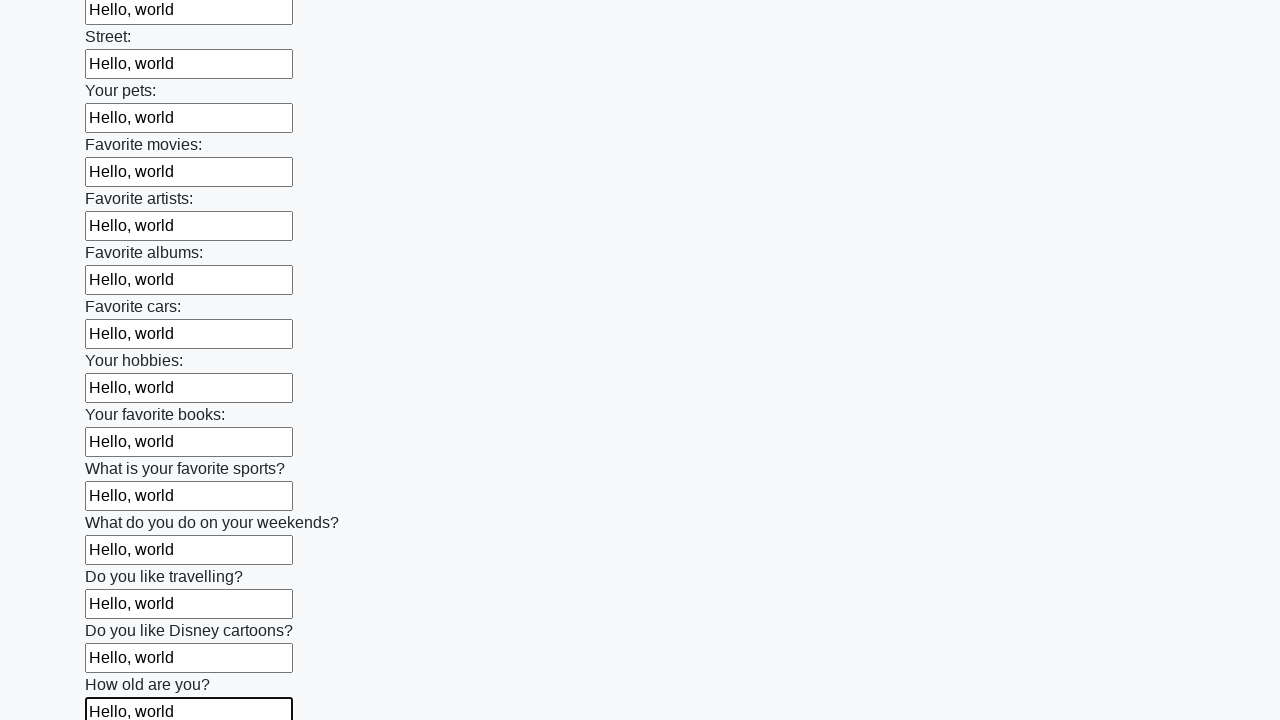

Filled input field with 'Hello, world' on input >> nth=18
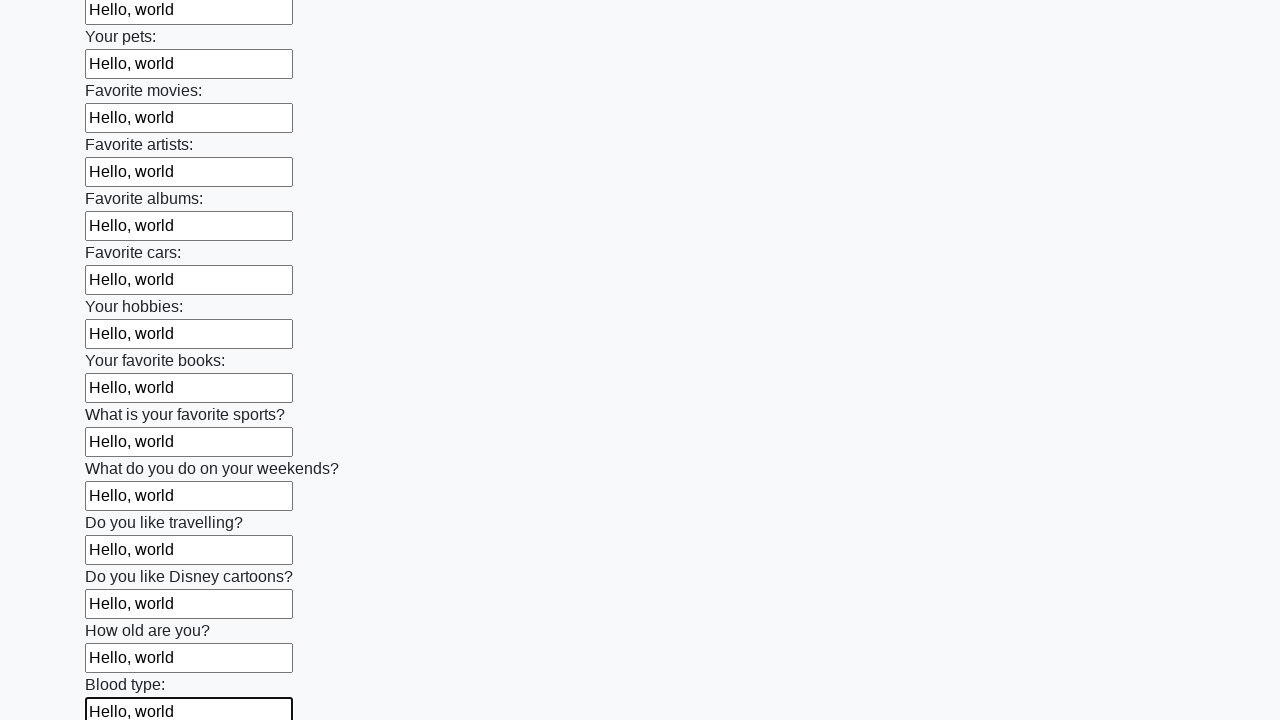

Filled input field with 'Hello, world' on input >> nth=19
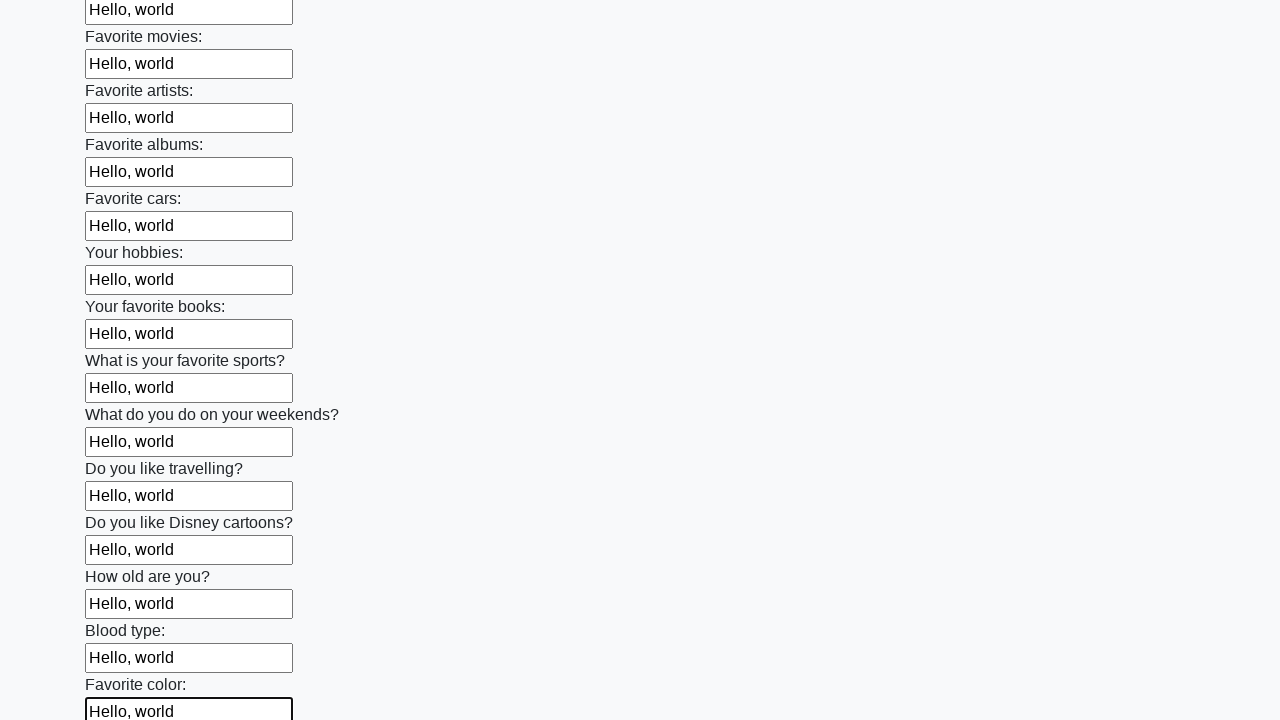

Filled input field with 'Hello, world' on input >> nth=20
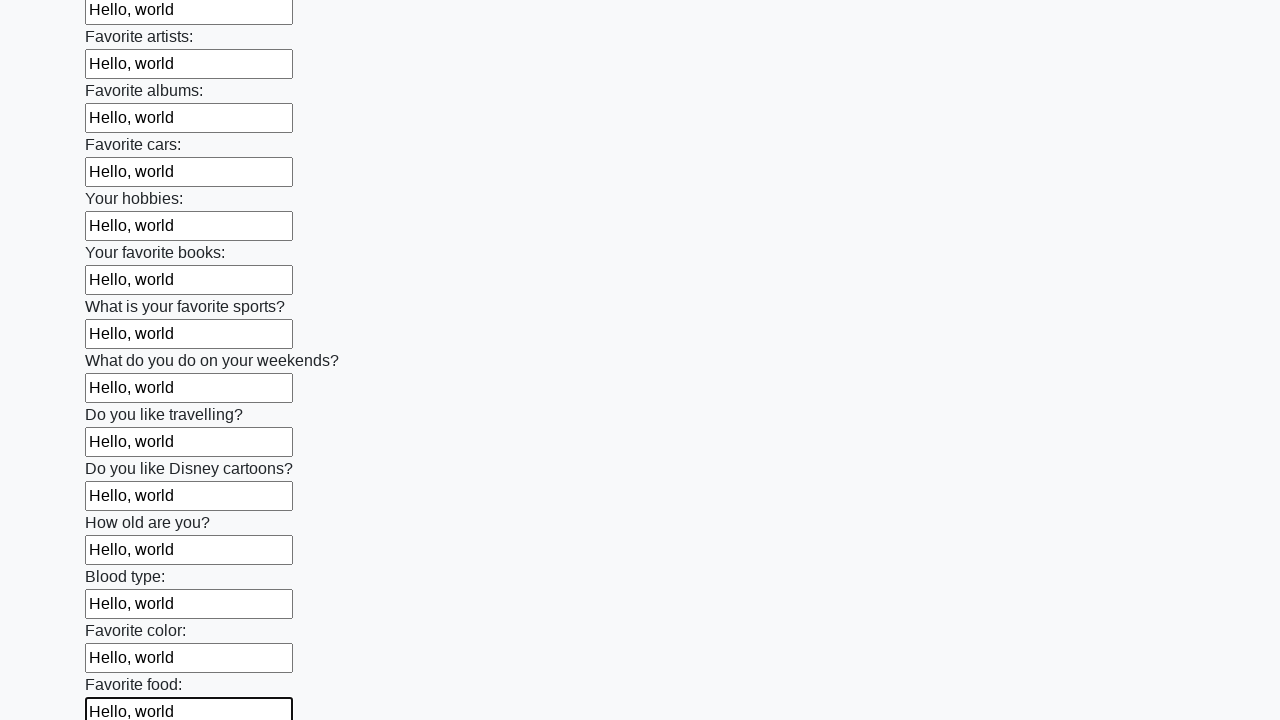

Filled input field with 'Hello, world' on input >> nth=21
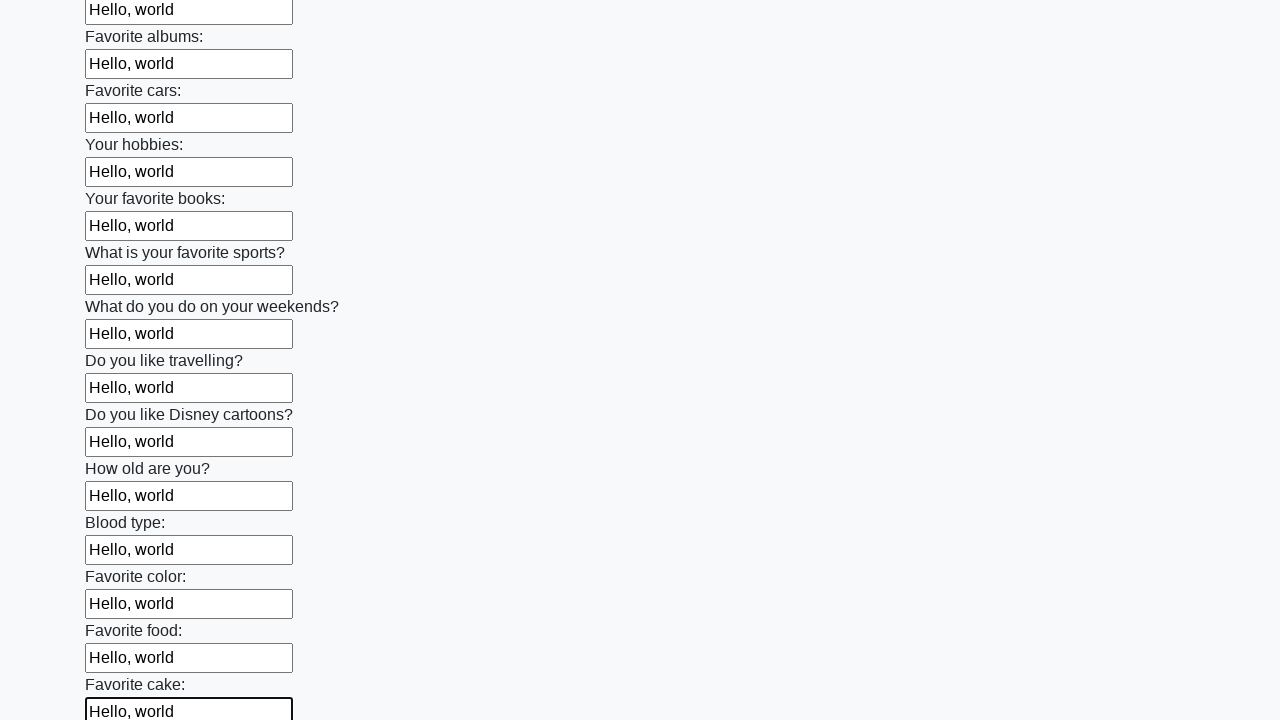

Filled input field with 'Hello, world' on input >> nth=22
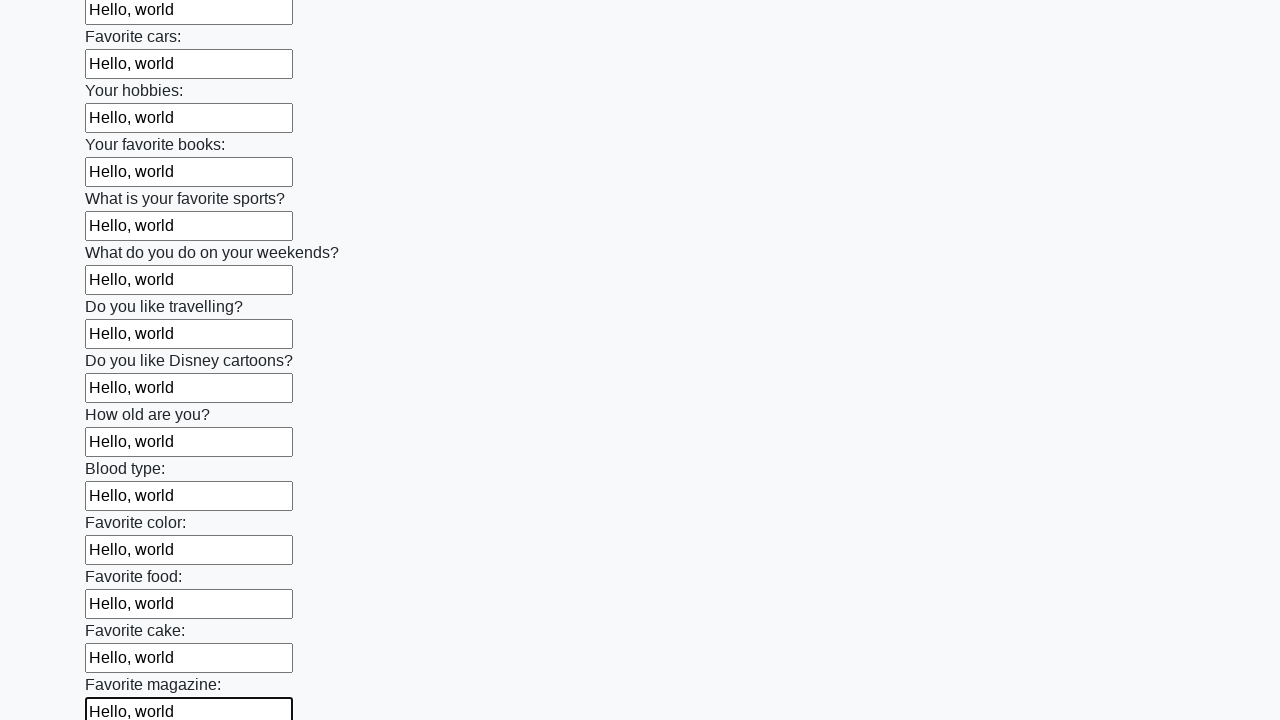

Filled input field with 'Hello, world' on input >> nth=23
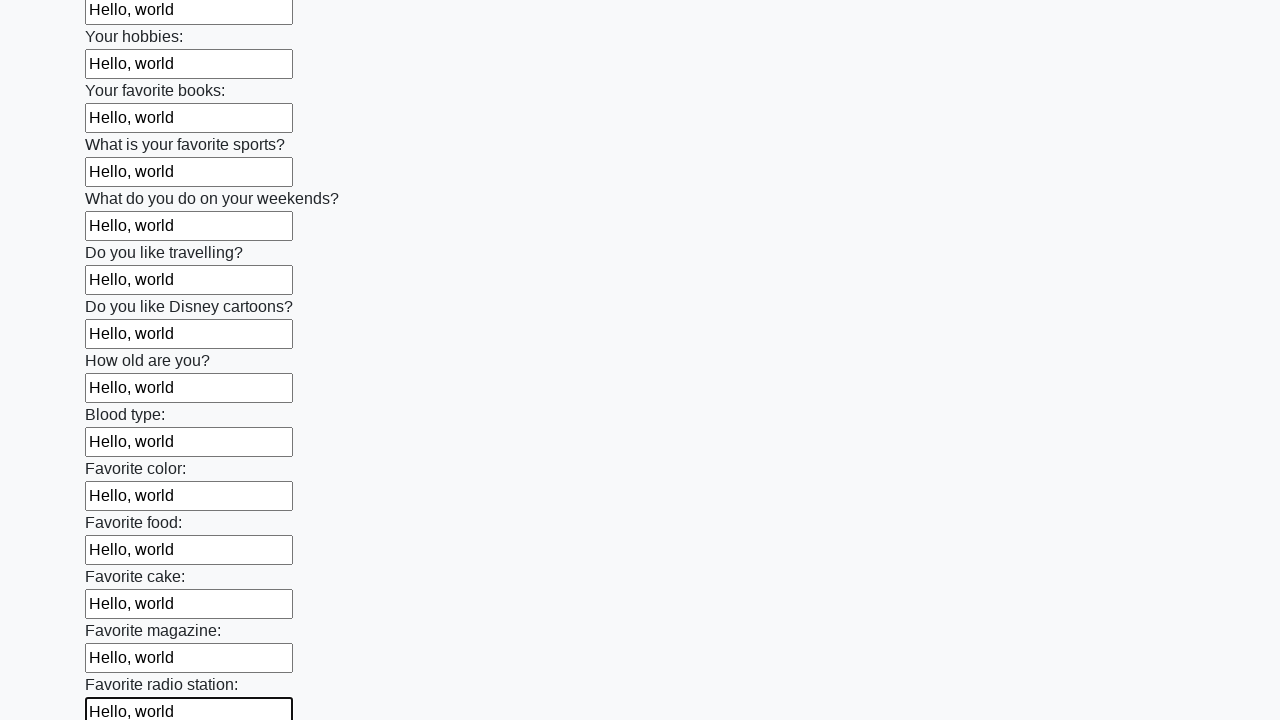

Filled input field with 'Hello, world' on input >> nth=24
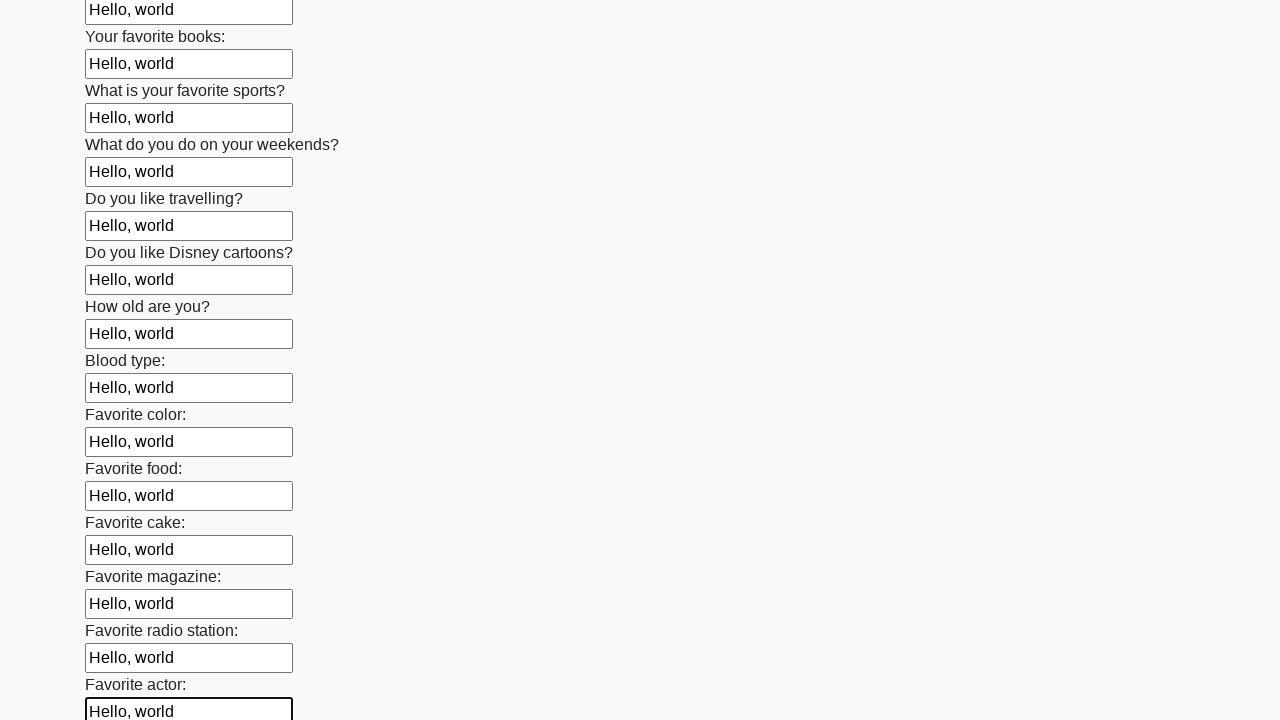

Filled input field with 'Hello, world' on input >> nth=25
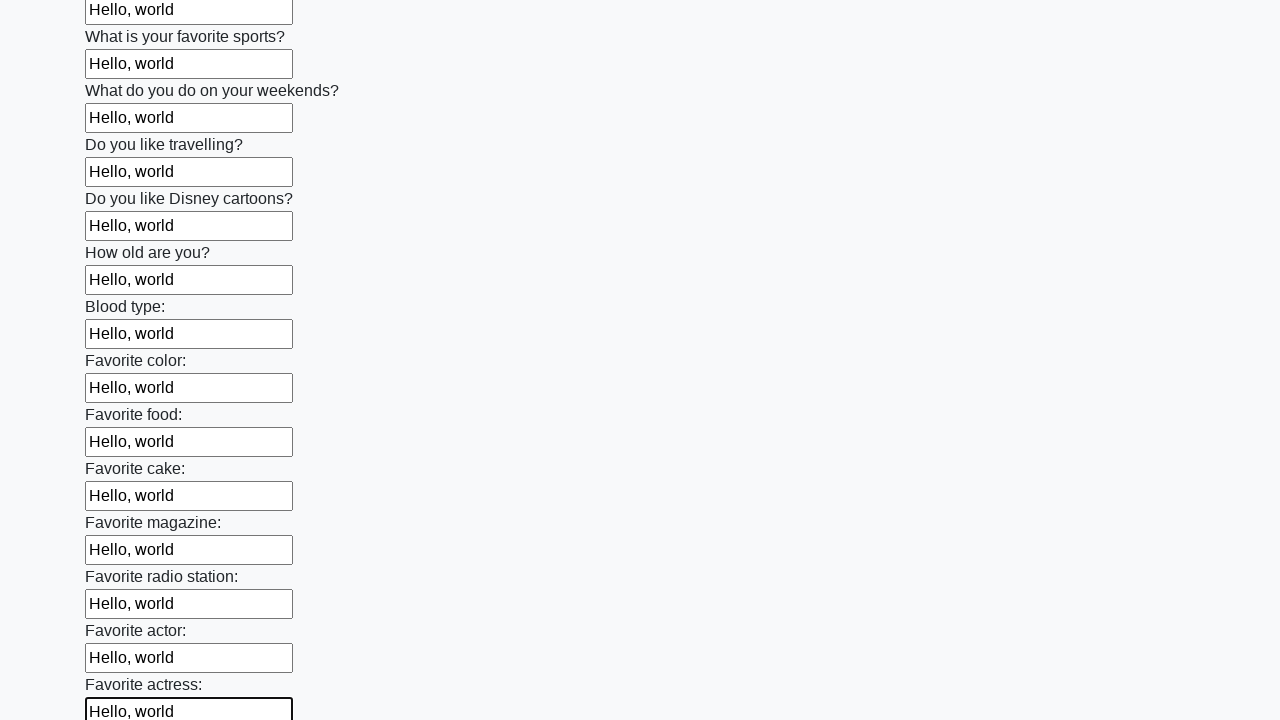

Filled input field with 'Hello, world' on input >> nth=26
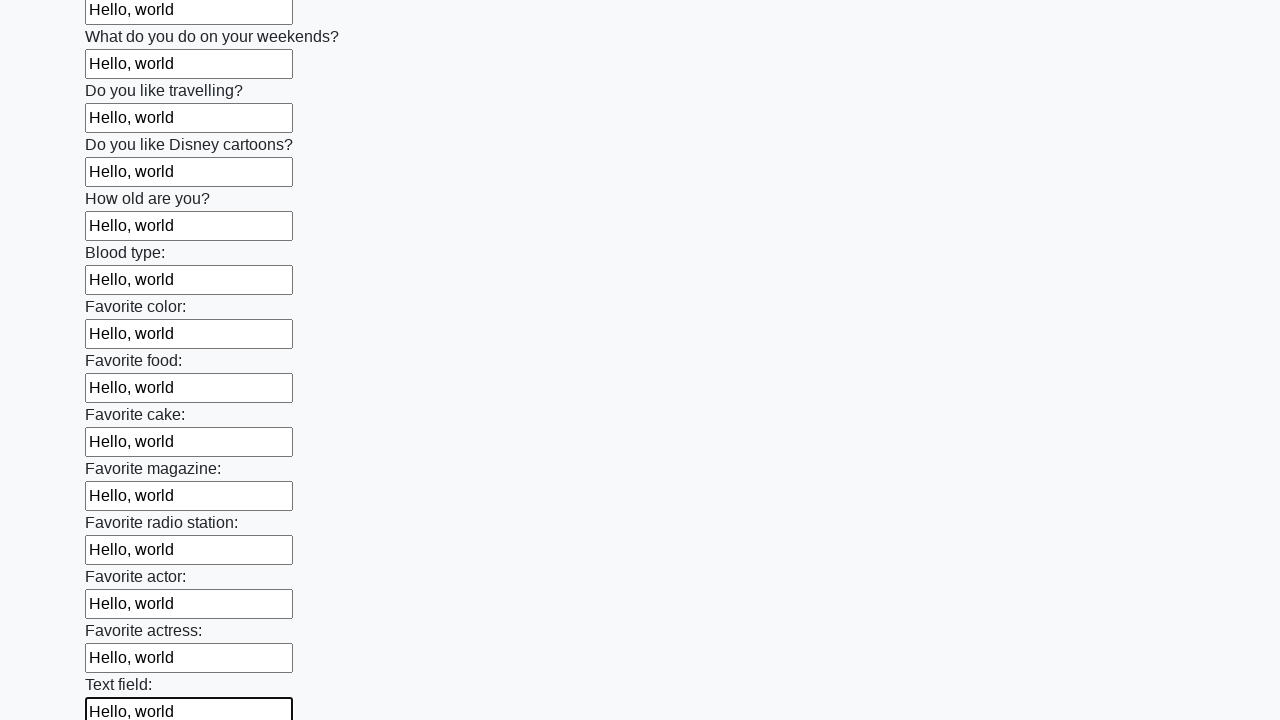

Filled input field with 'Hello, world' on input >> nth=27
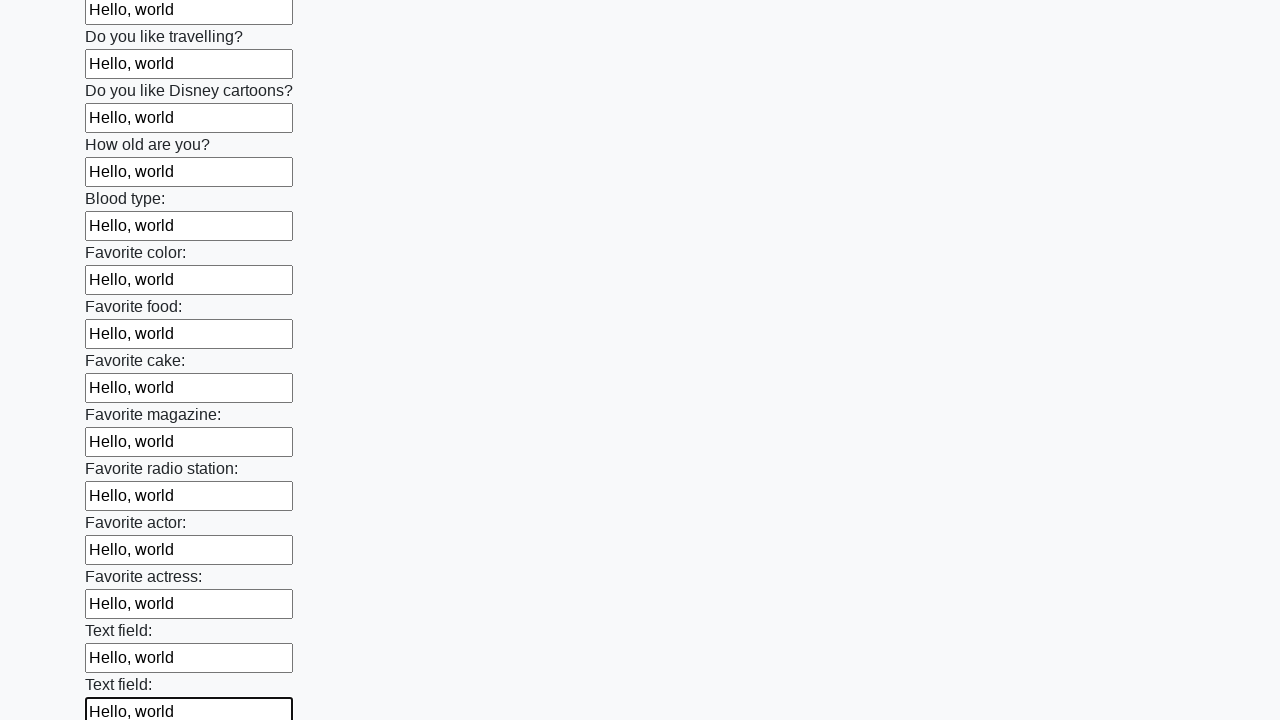

Filled input field with 'Hello, world' on input >> nth=28
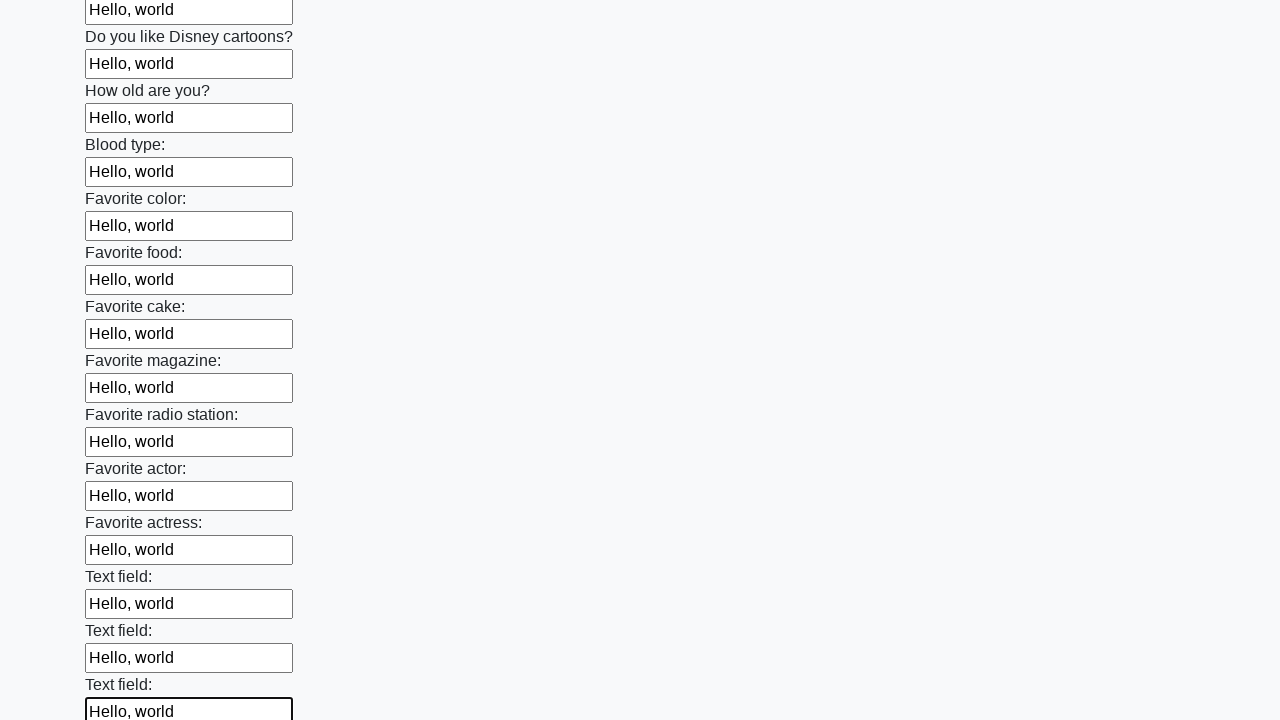

Filled input field with 'Hello, world' on input >> nth=29
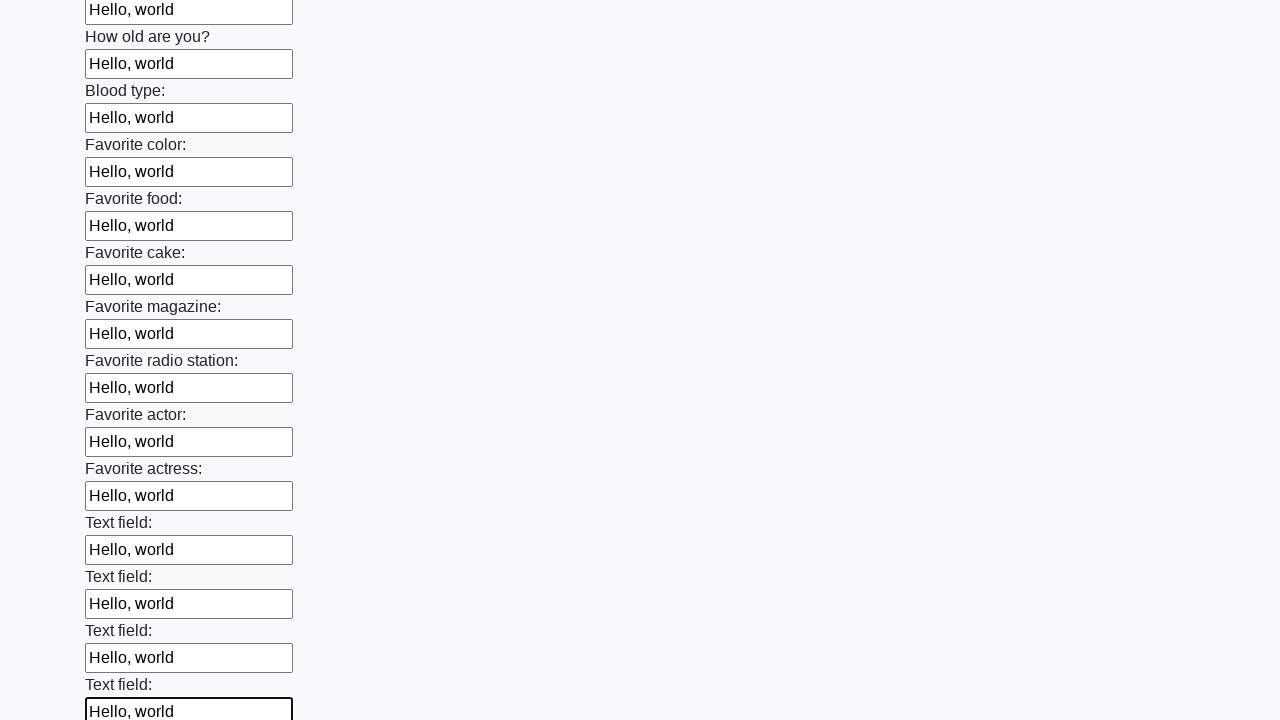

Filled input field with 'Hello, world' on input >> nth=30
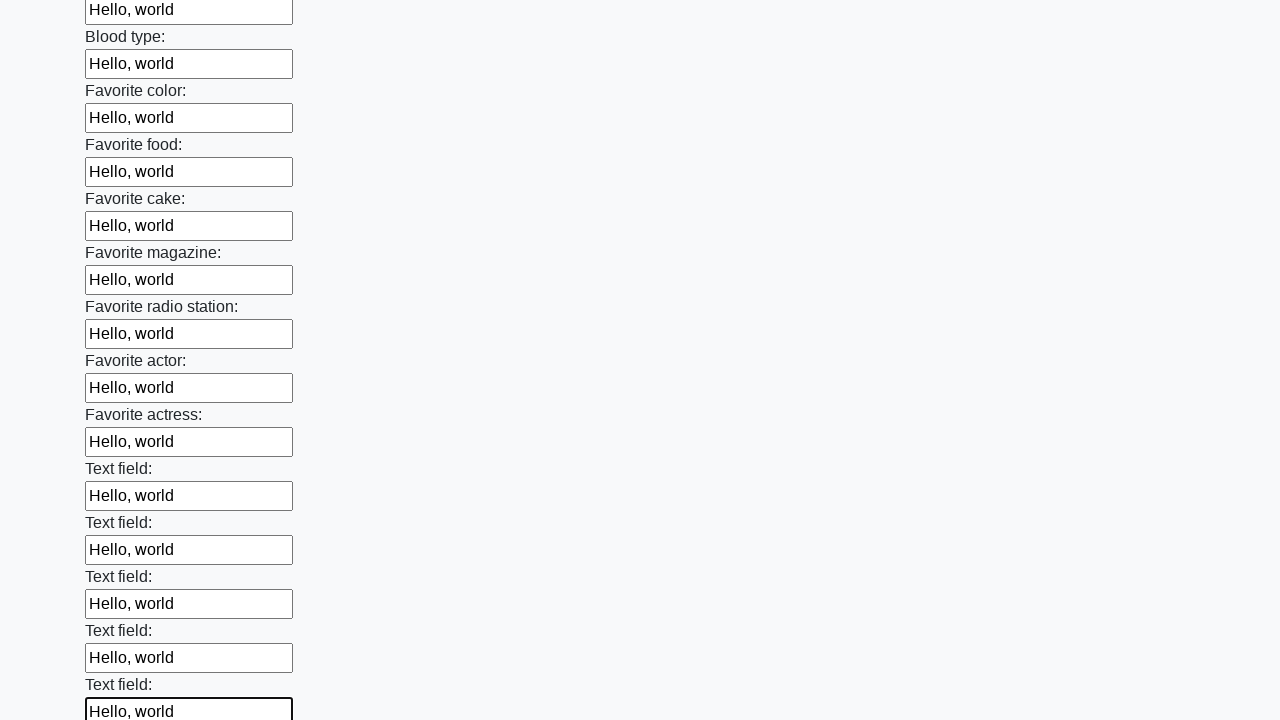

Filled input field with 'Hello, world' on input >> nth=31
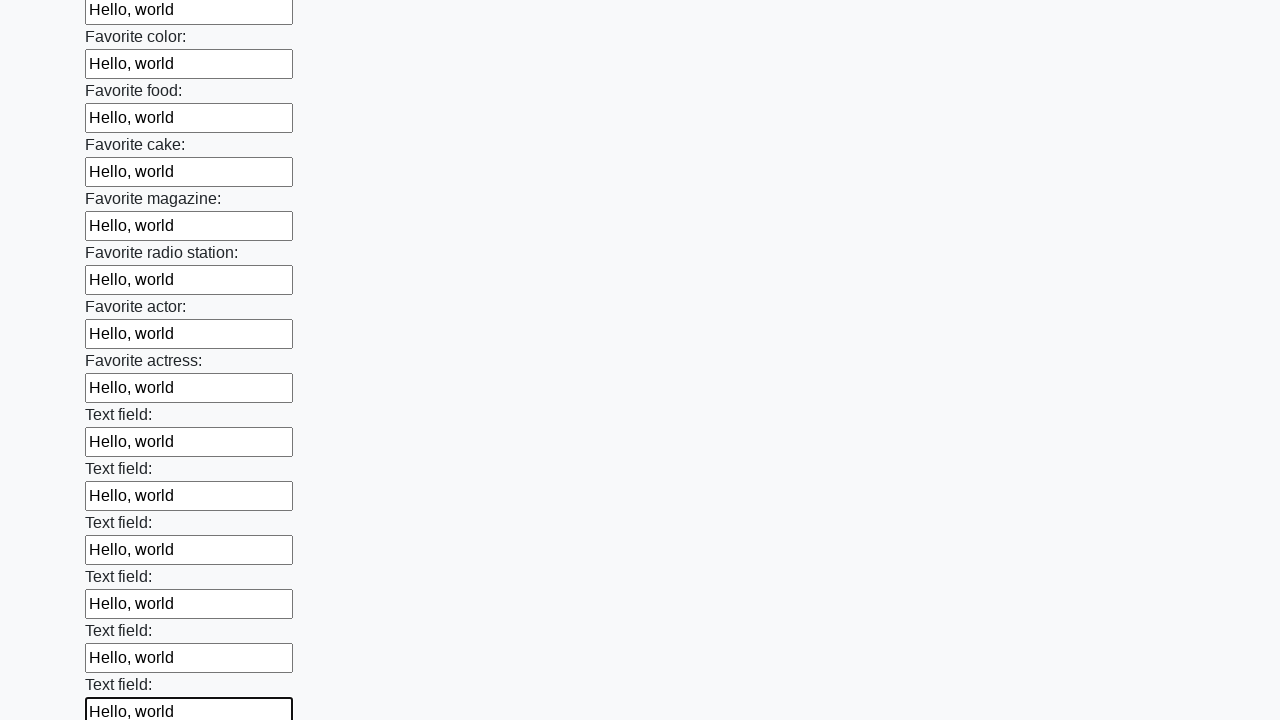

Filled input field with 'Hello, world' on input >> nth=32
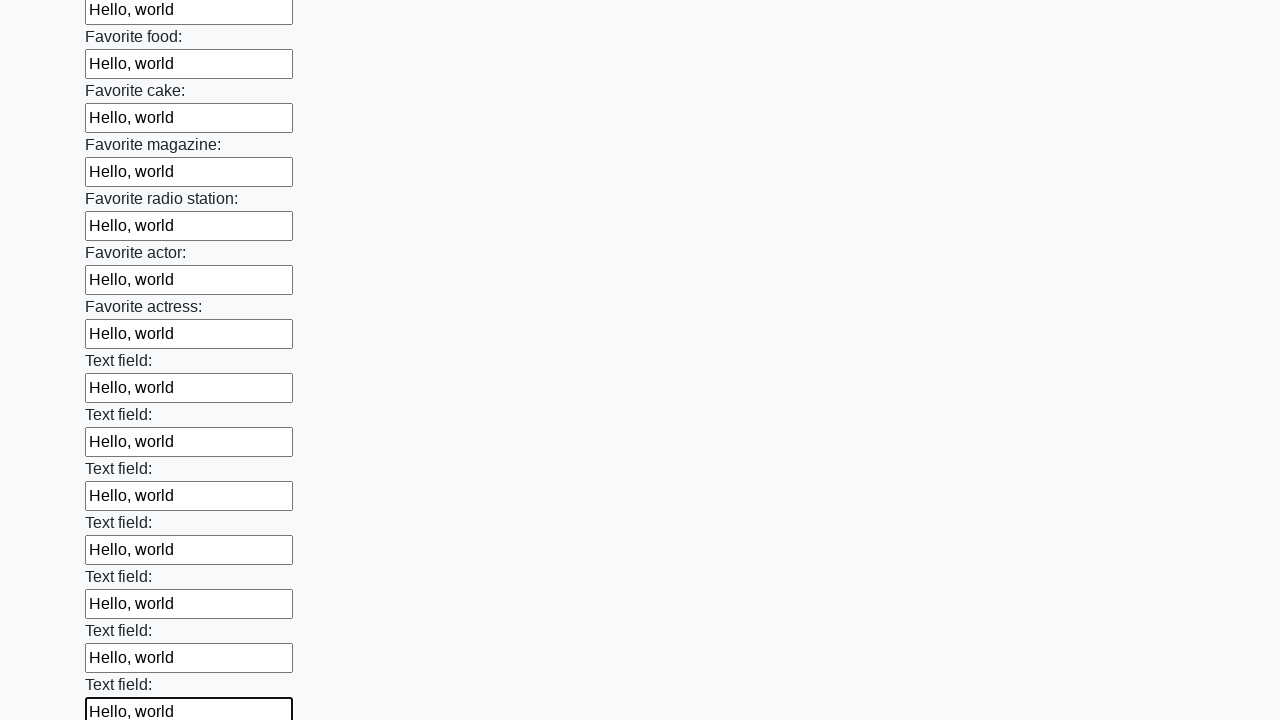

Filled input field with 'Hello, world' on input >> nth=33
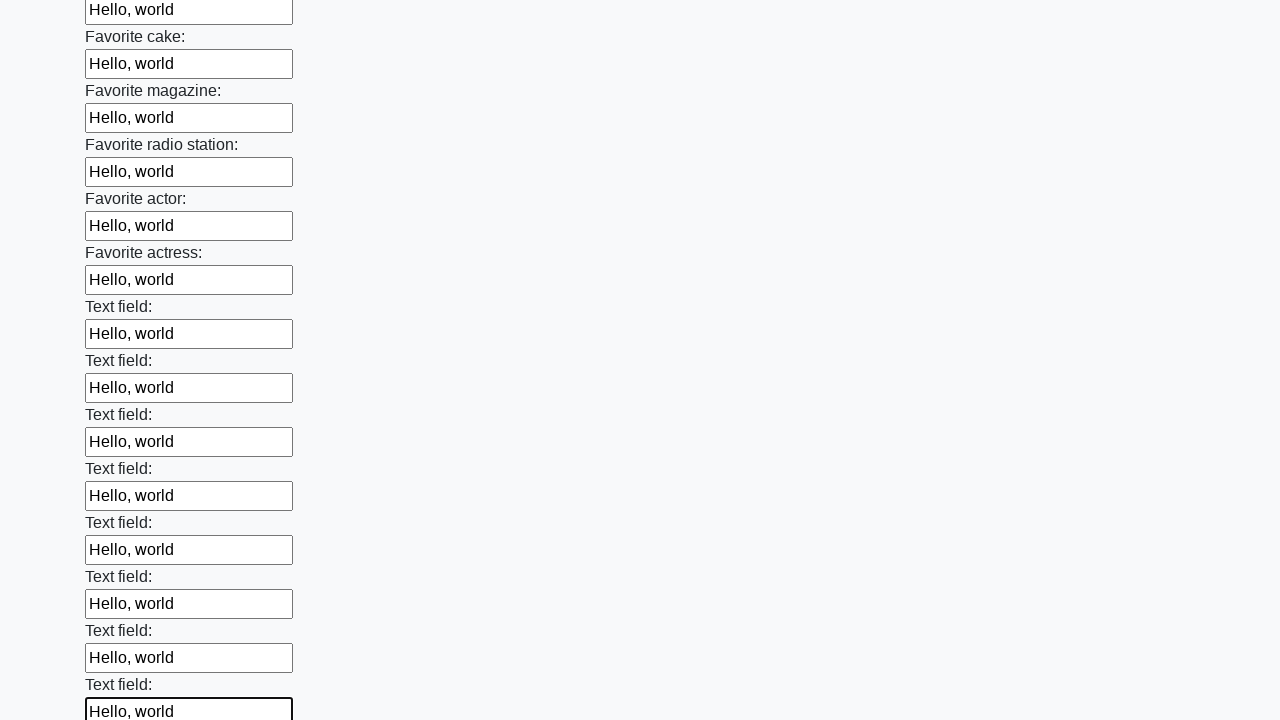

Filled input field with 'Hello, world' on input >> nth=34
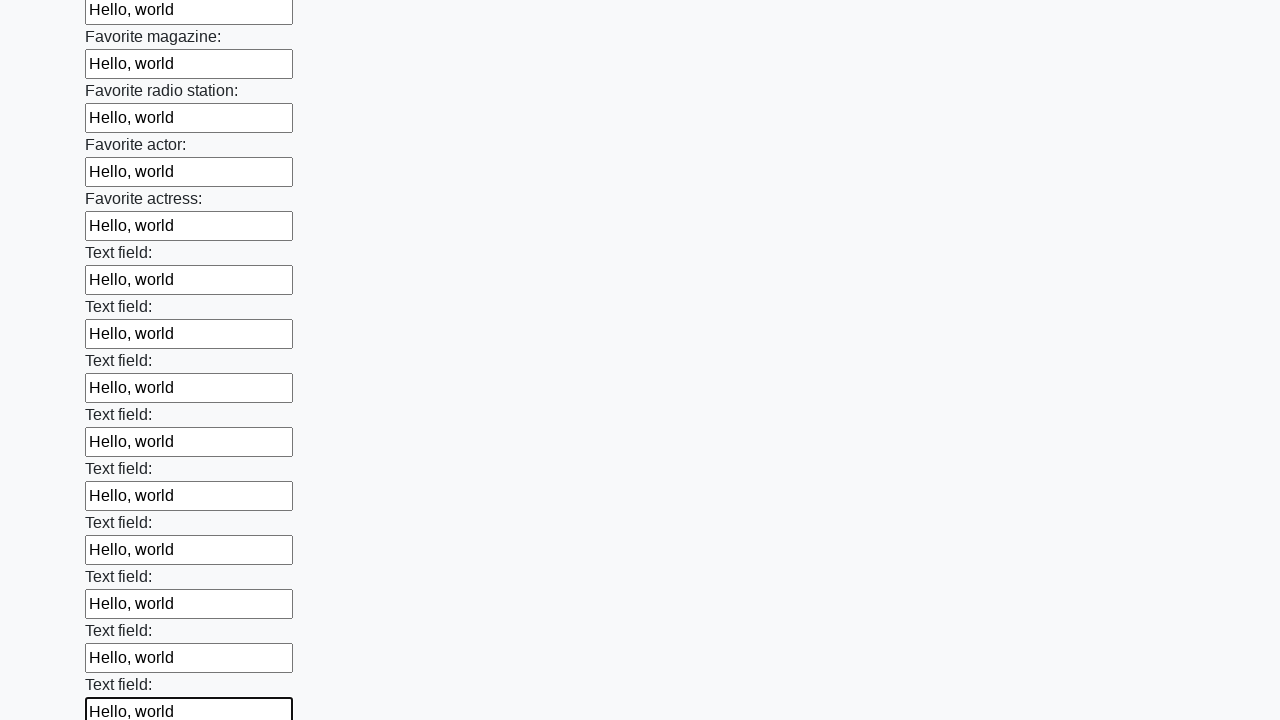

Filled input field with 'Hello, world' on input >> nth=35
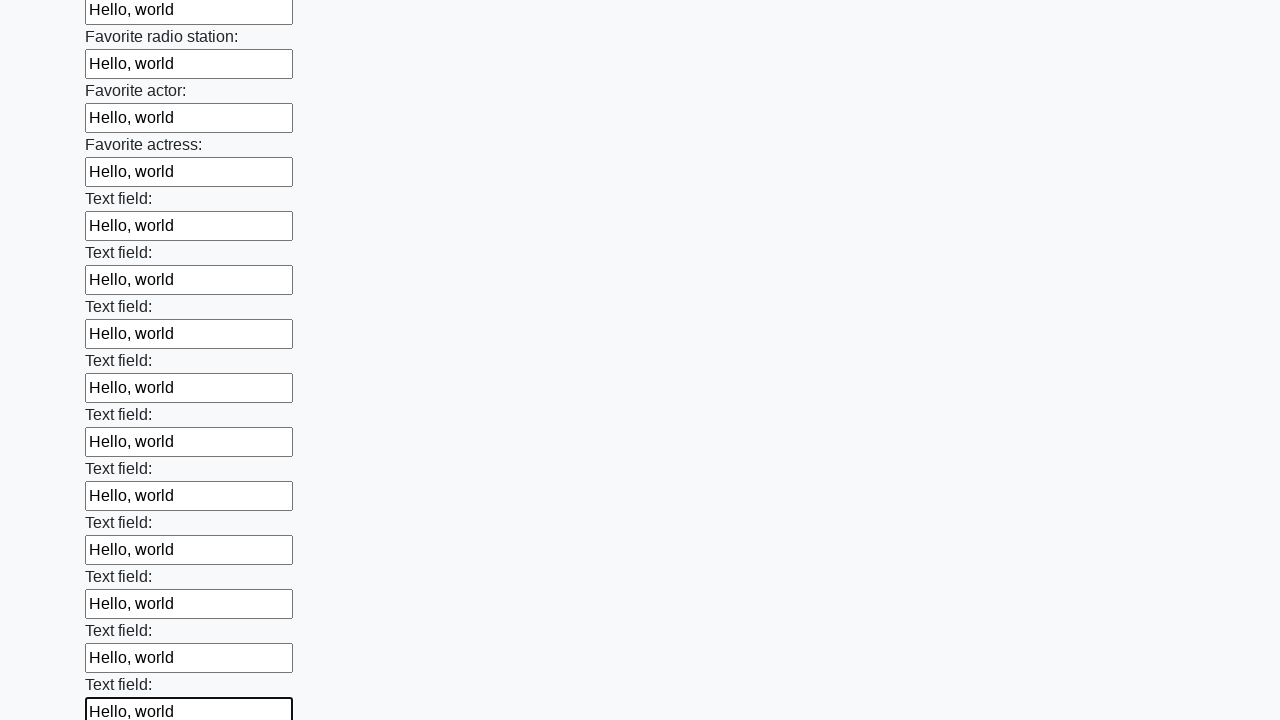

Filled input field with 'Hello, world' on input >> nth=36
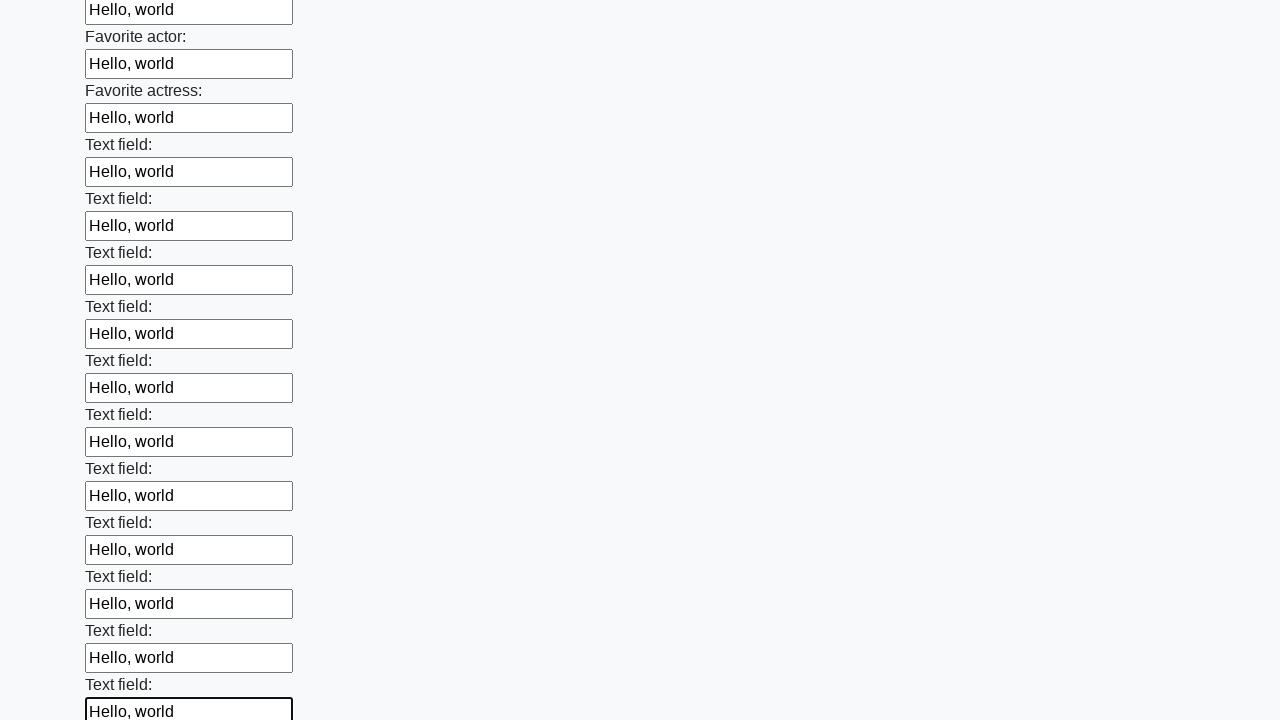

Filled input field with 'Hello, world' on input >> nth=37
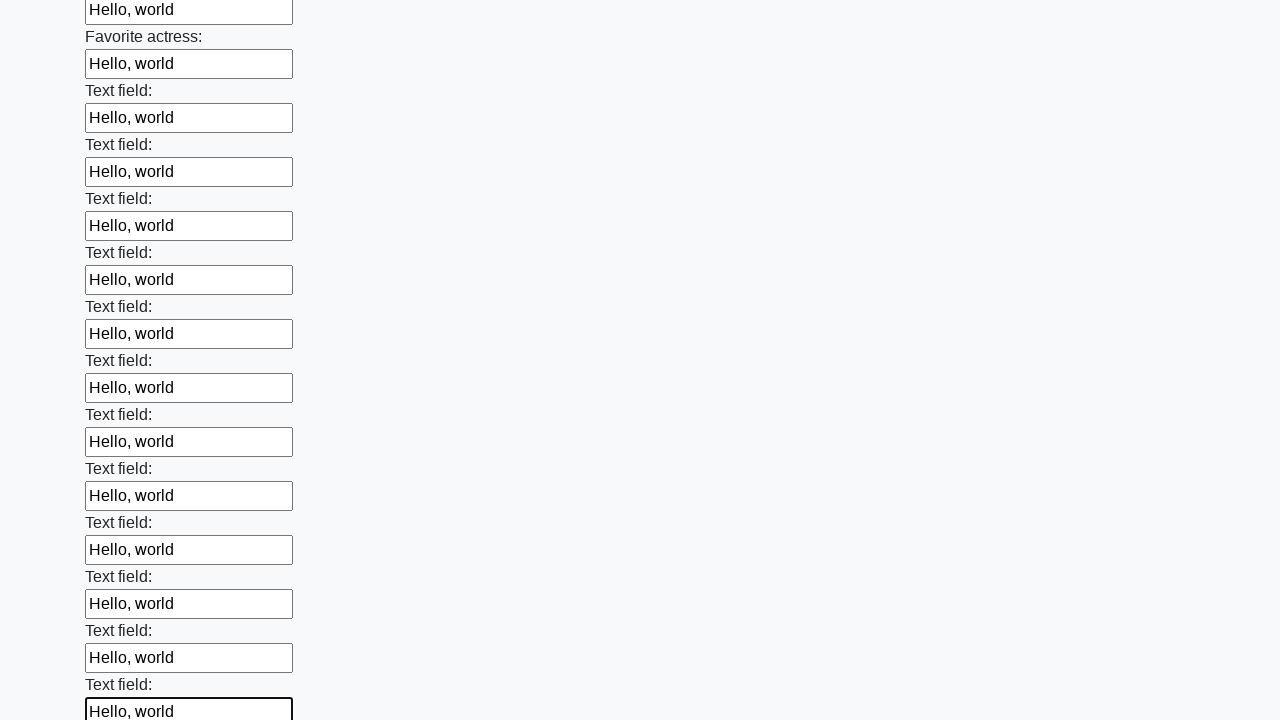

Filled input field with 'Hello, world' on input >> nth=38
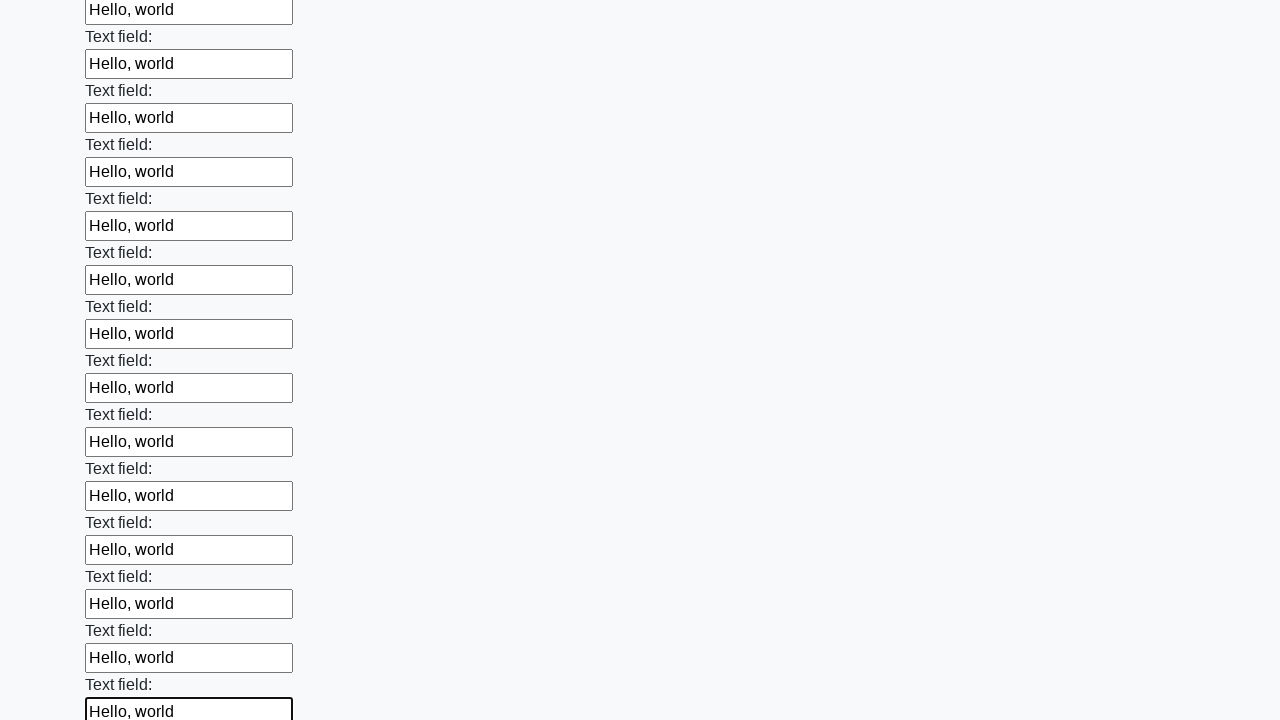

Filled input field with 'Hello, world' on input >> nth=39
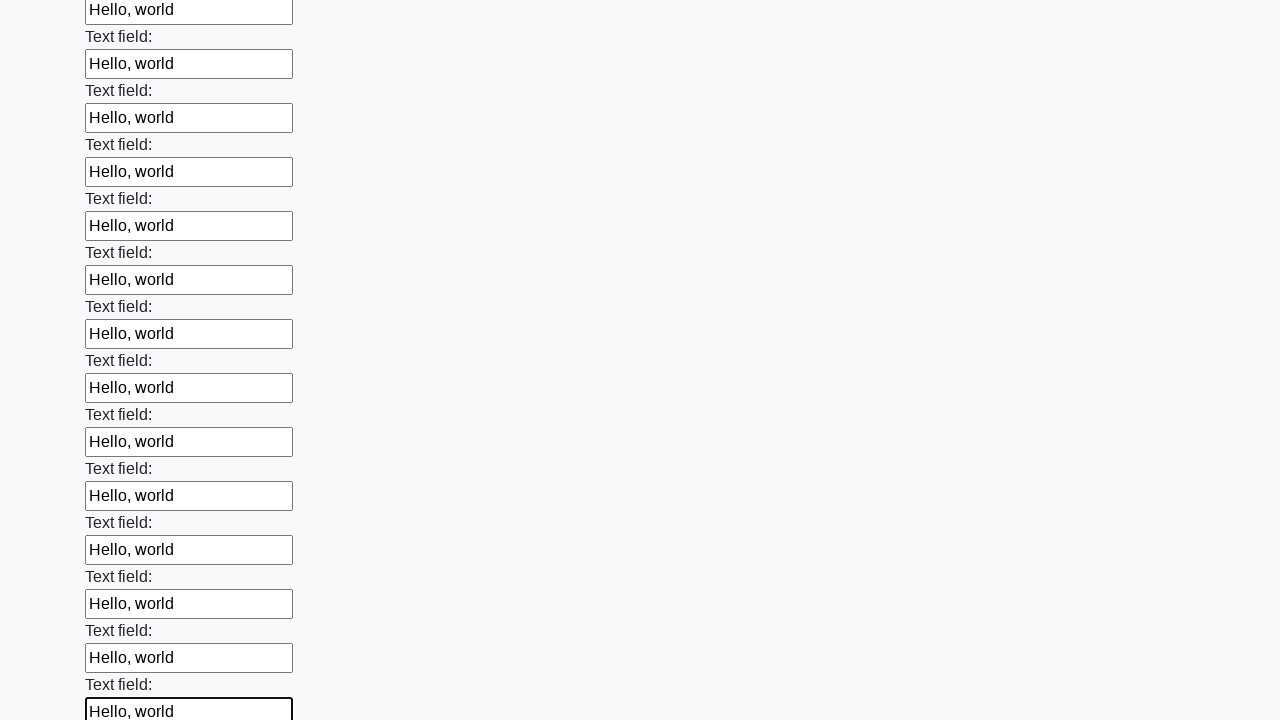

Filled input field with 'Hello, world' on input >> nth=40
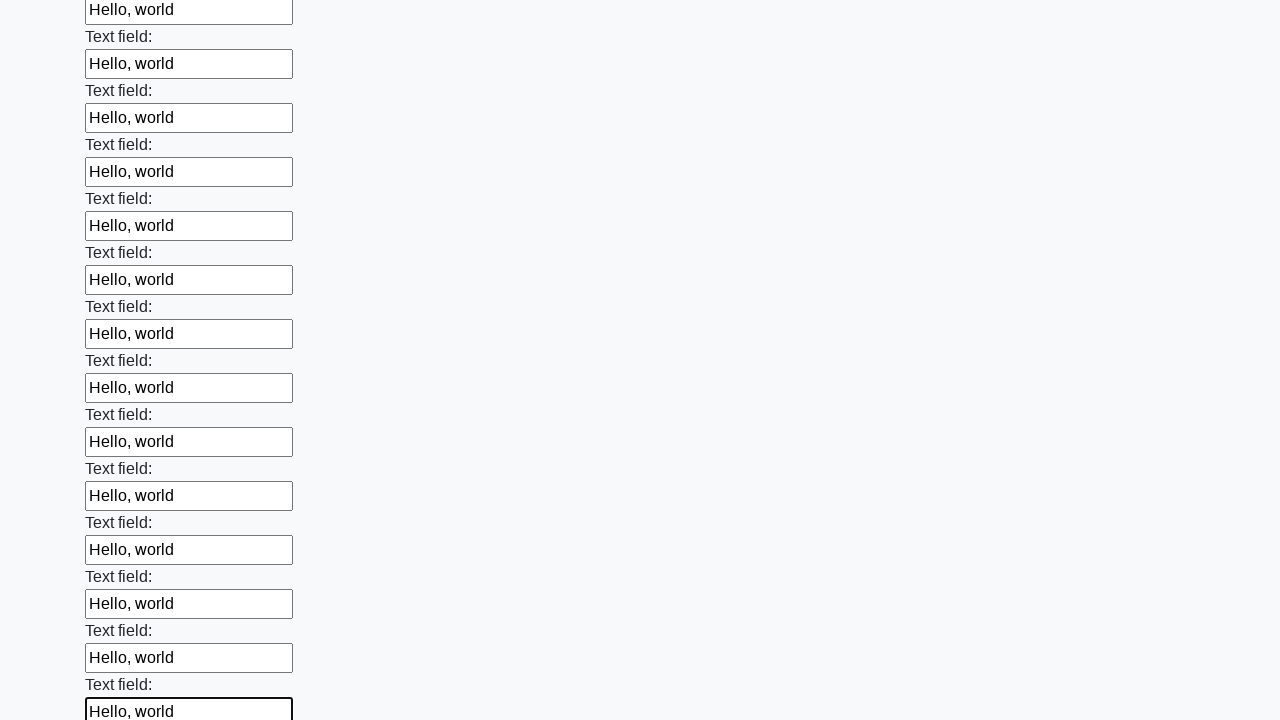

Filled input field with 'Hello, world' on input >> nth=41
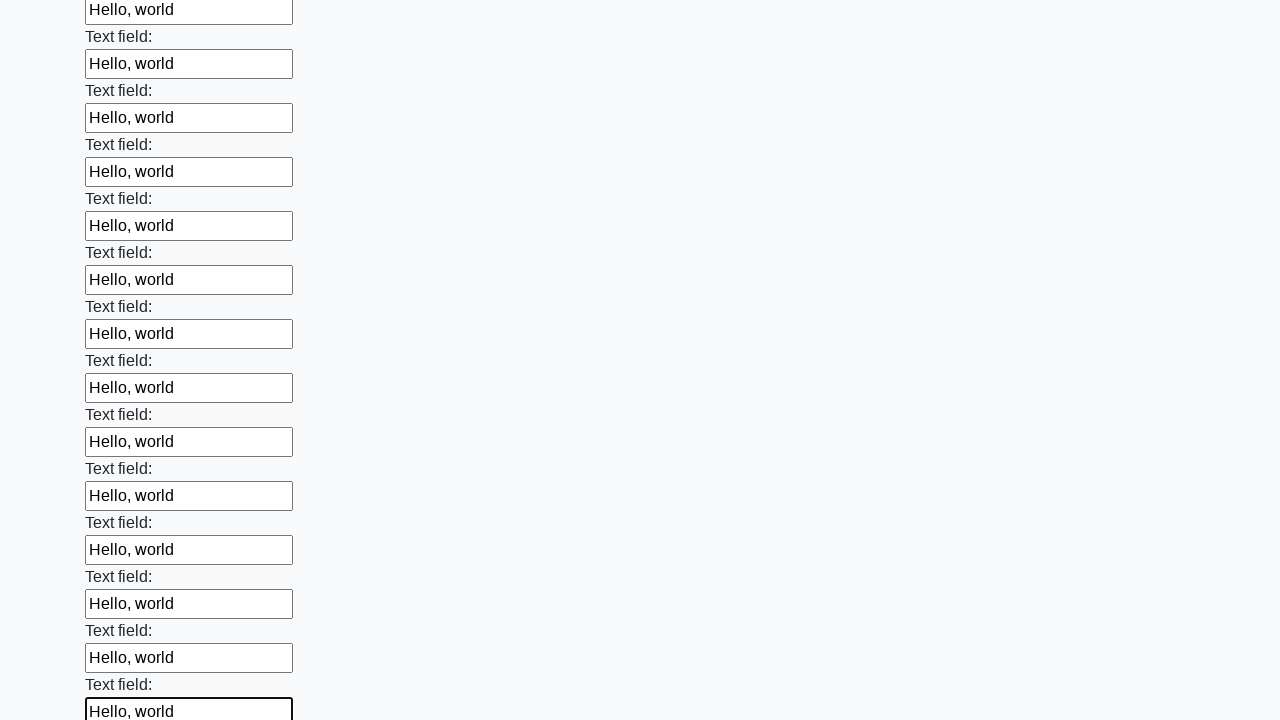

Filled input field with 'Hello, world' on input >> nth=42
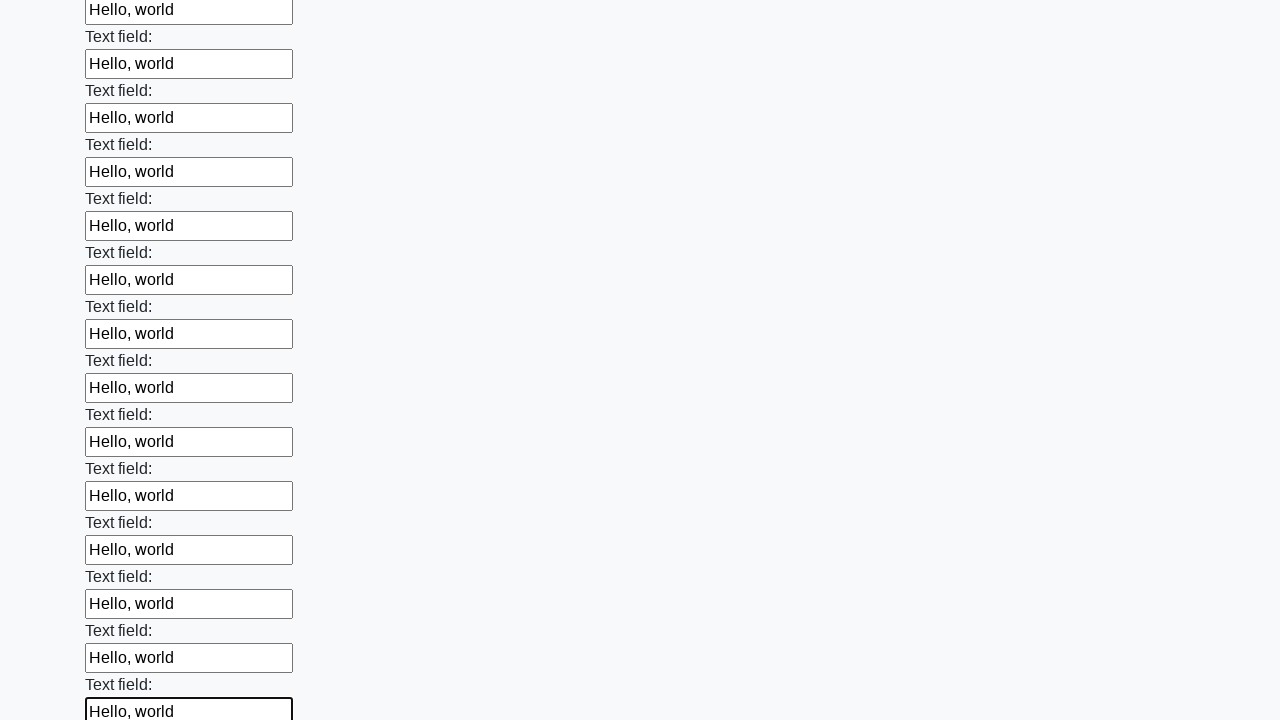

Filled input field with 'Hello, world' on input >> nth=43
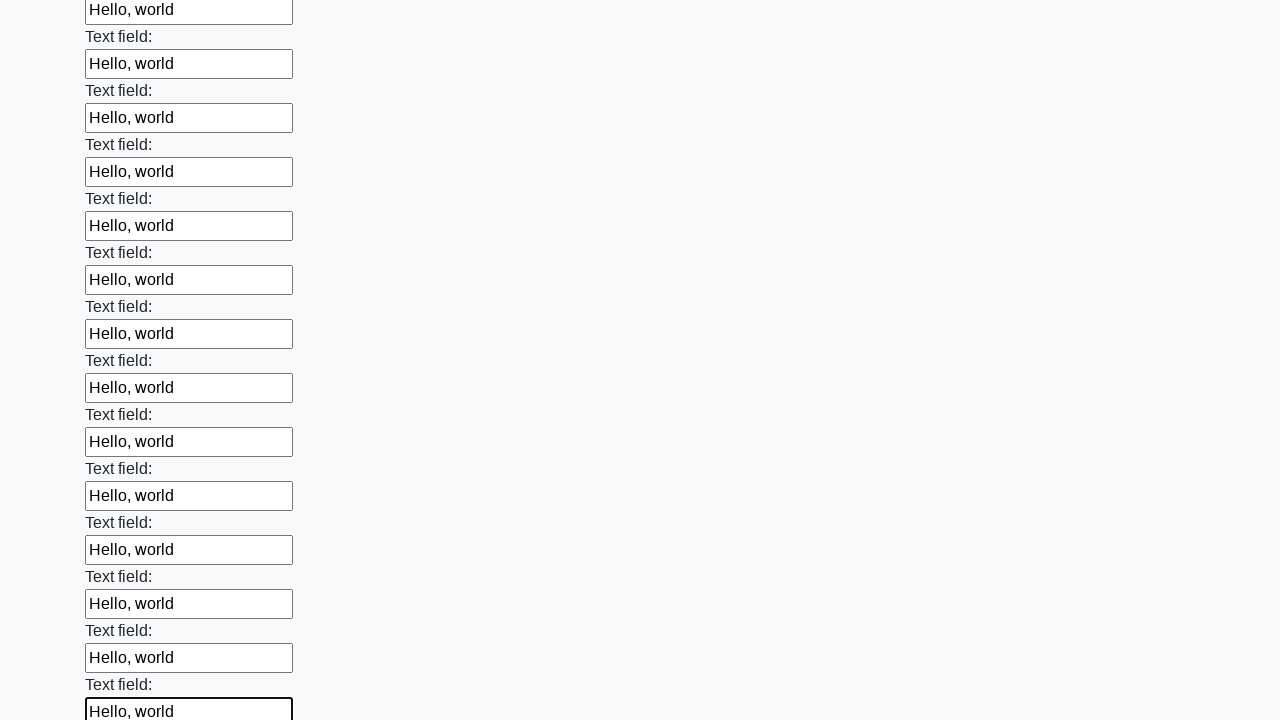

Filled input field with 'Hello, world' on input >> nth=44
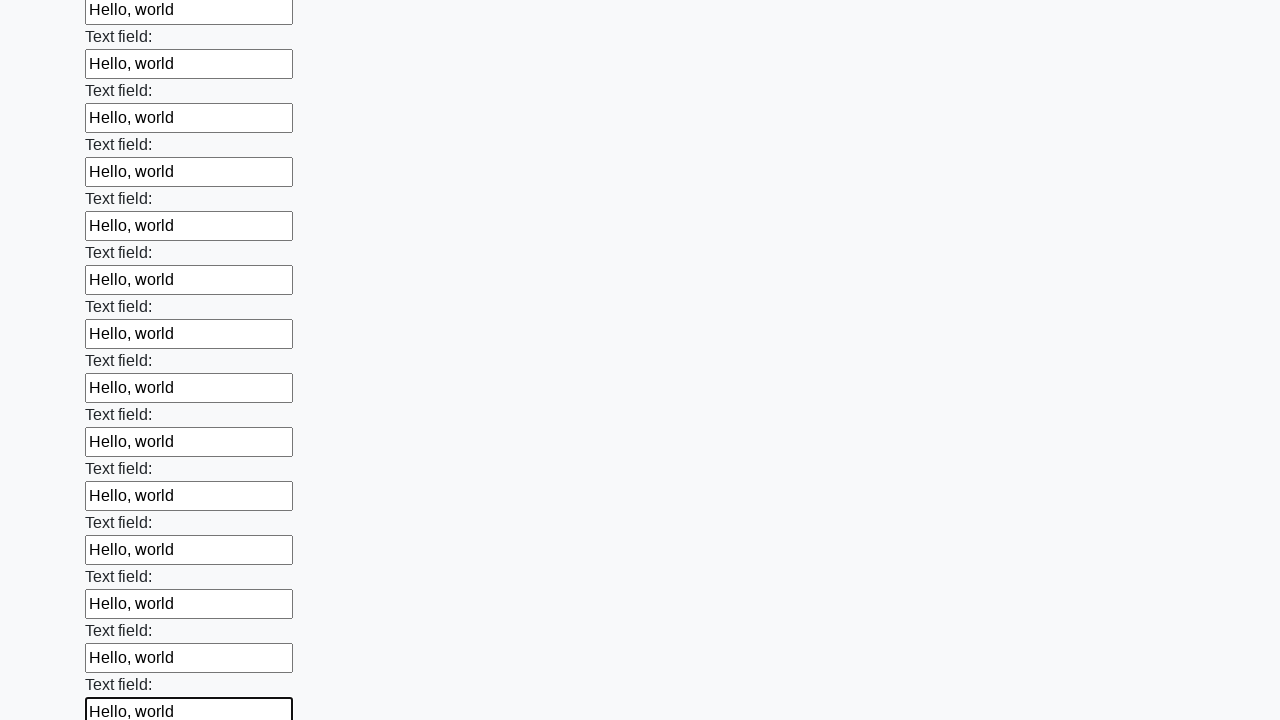

Filled input field with 'Hello, world' on input >> nth=45
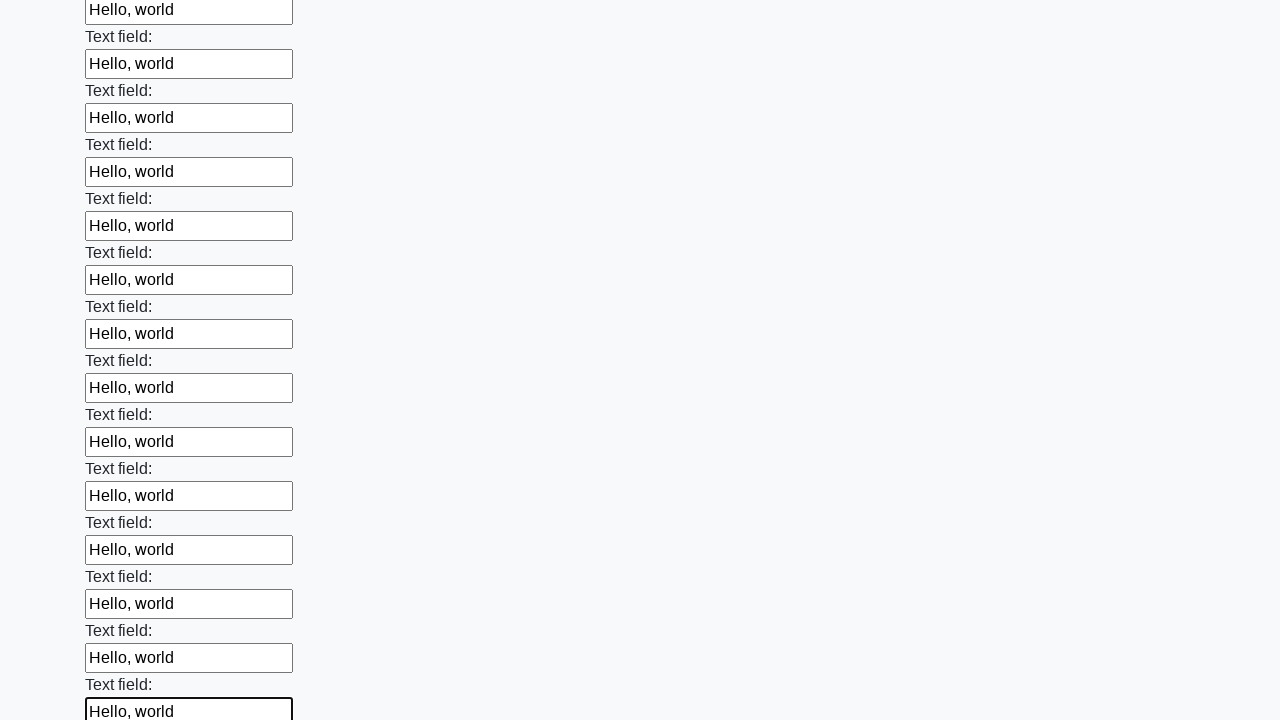

Filled input field with 'Hello, world' on input >> nth=46
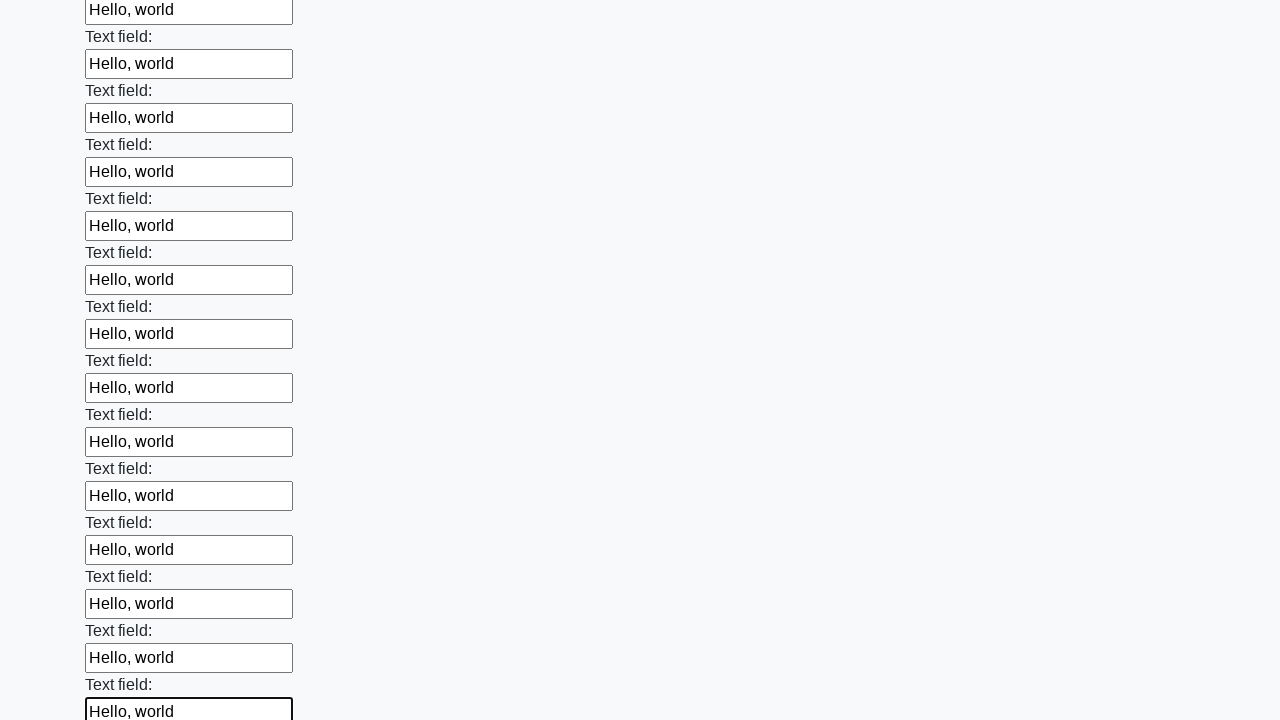

Filled input field with 'Hello, world' on input >> nth=47
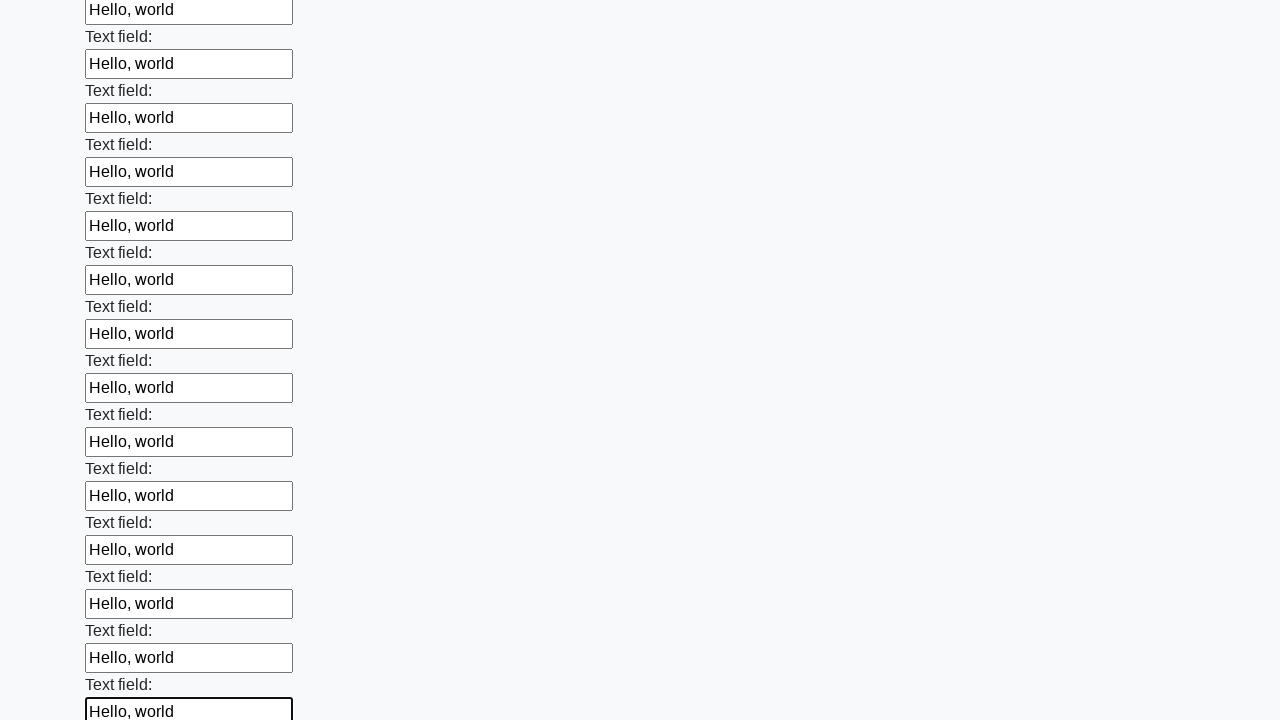

Filled input field with 'Hello, world' on input >> nth=48
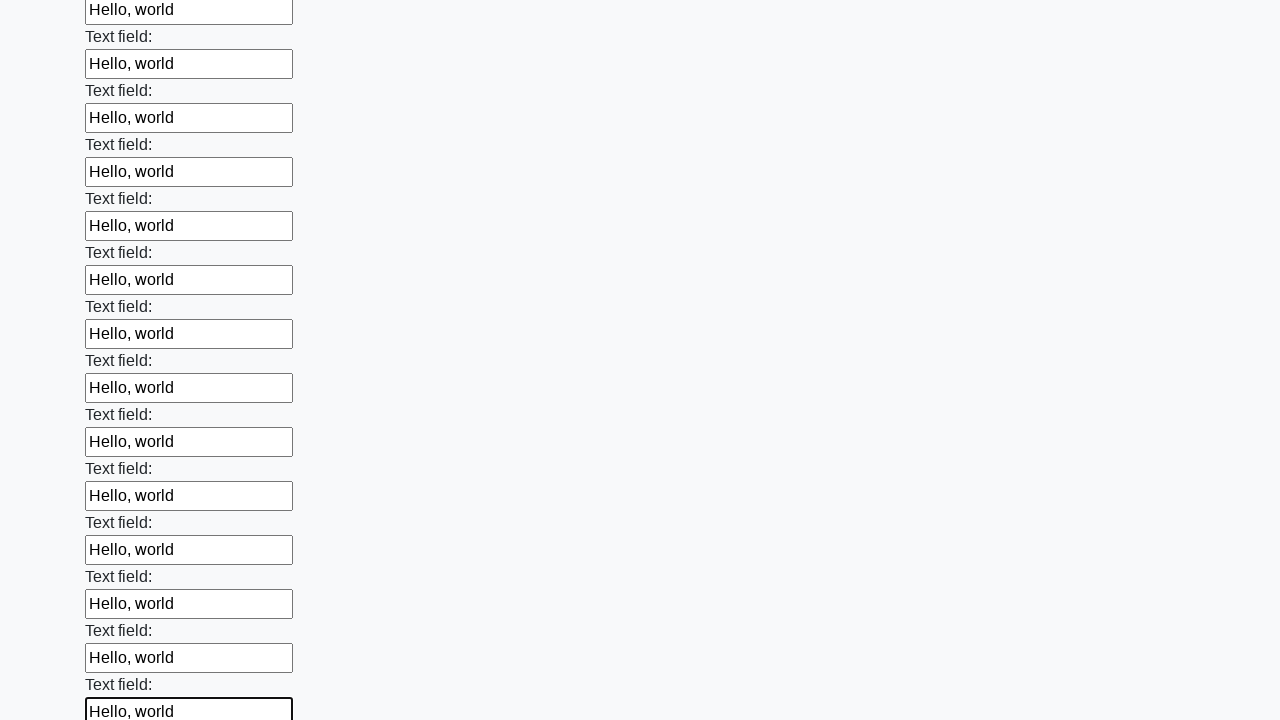

Filled input field with 'Hello, world' on input >> nth=49
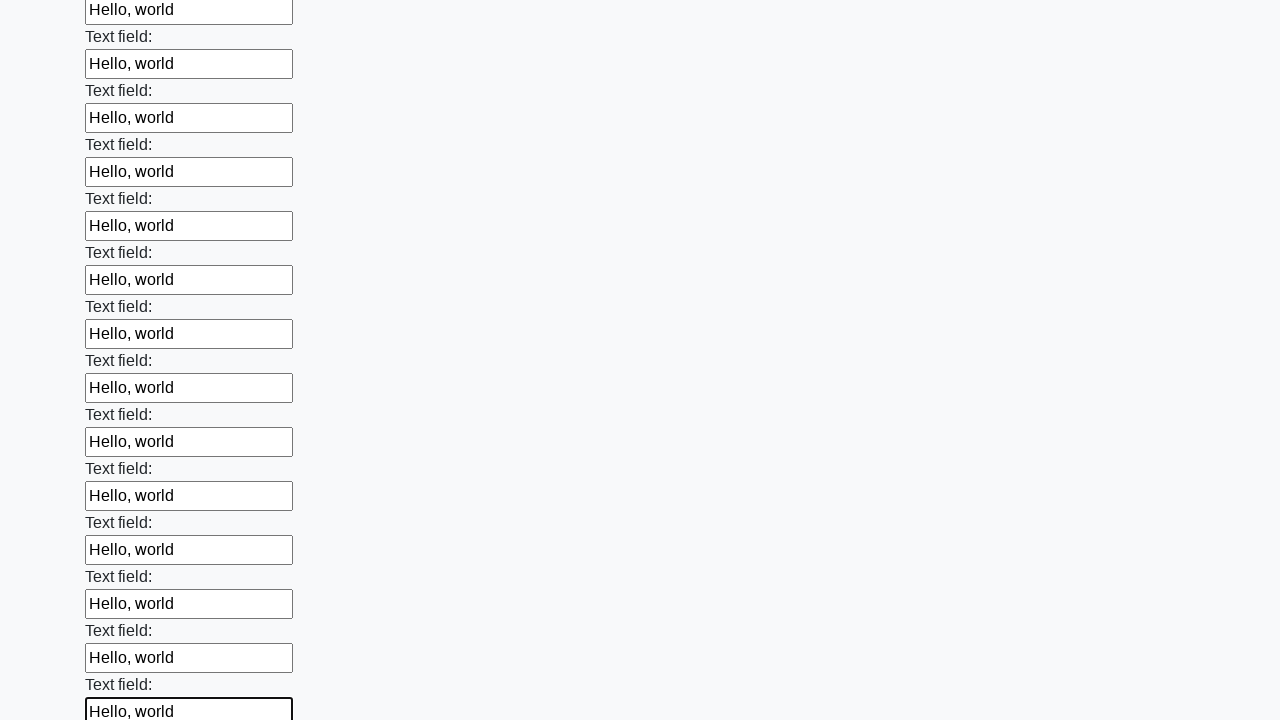

Filled input field with 'Hello, world' on input >> nth=50
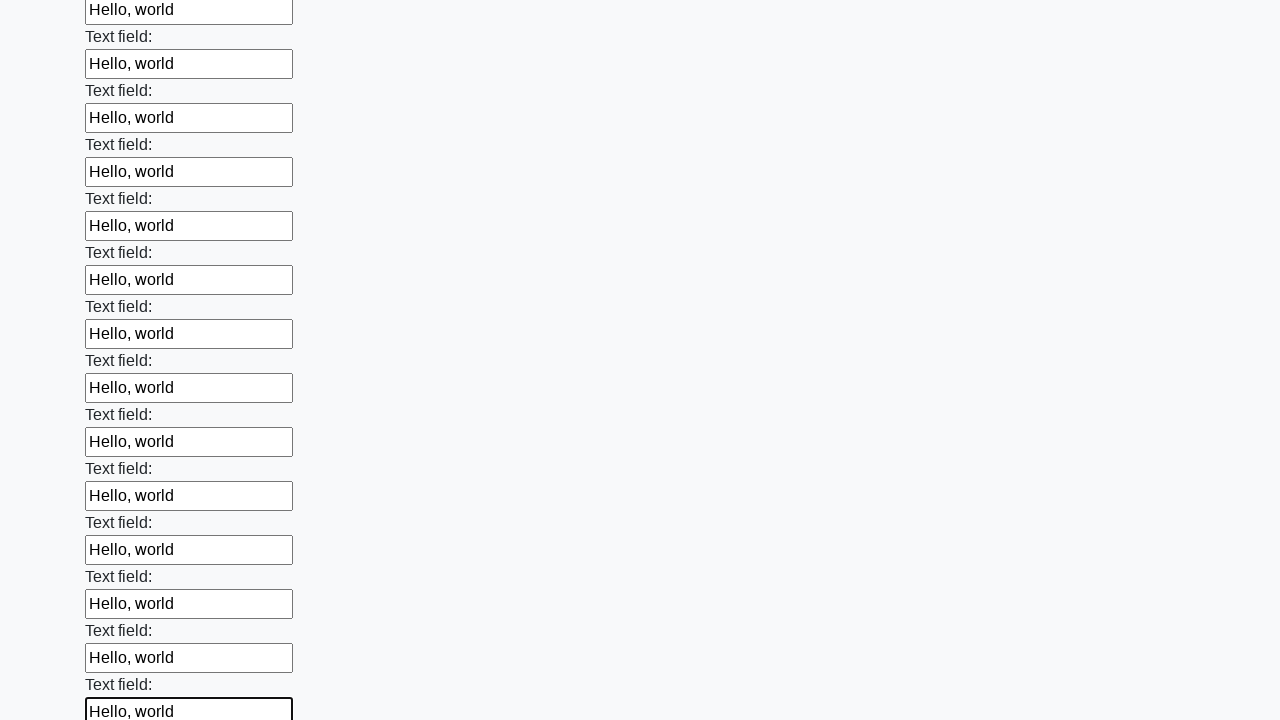

Filled input field with 'Hello, world' on input >> nth=51
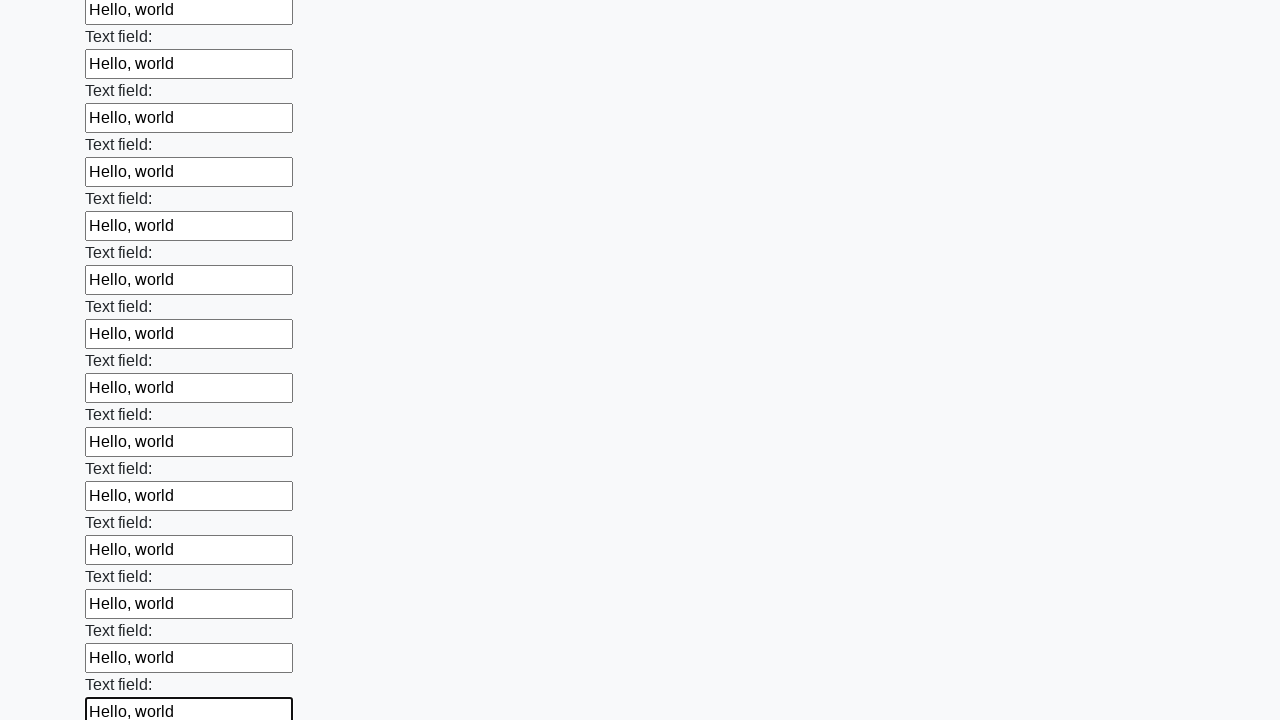

Filled input field with 'Hello, world' on input >> nth=52
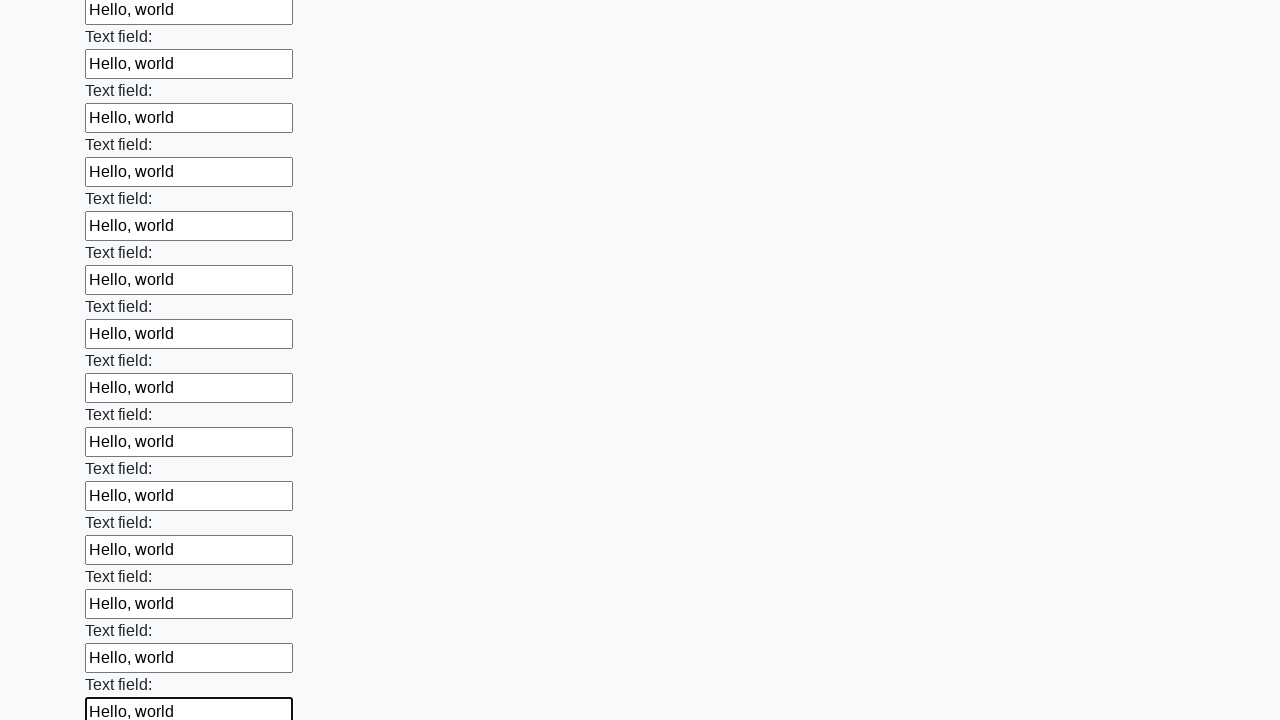

Filled input field with 'Hello, world' on input >> nth=53
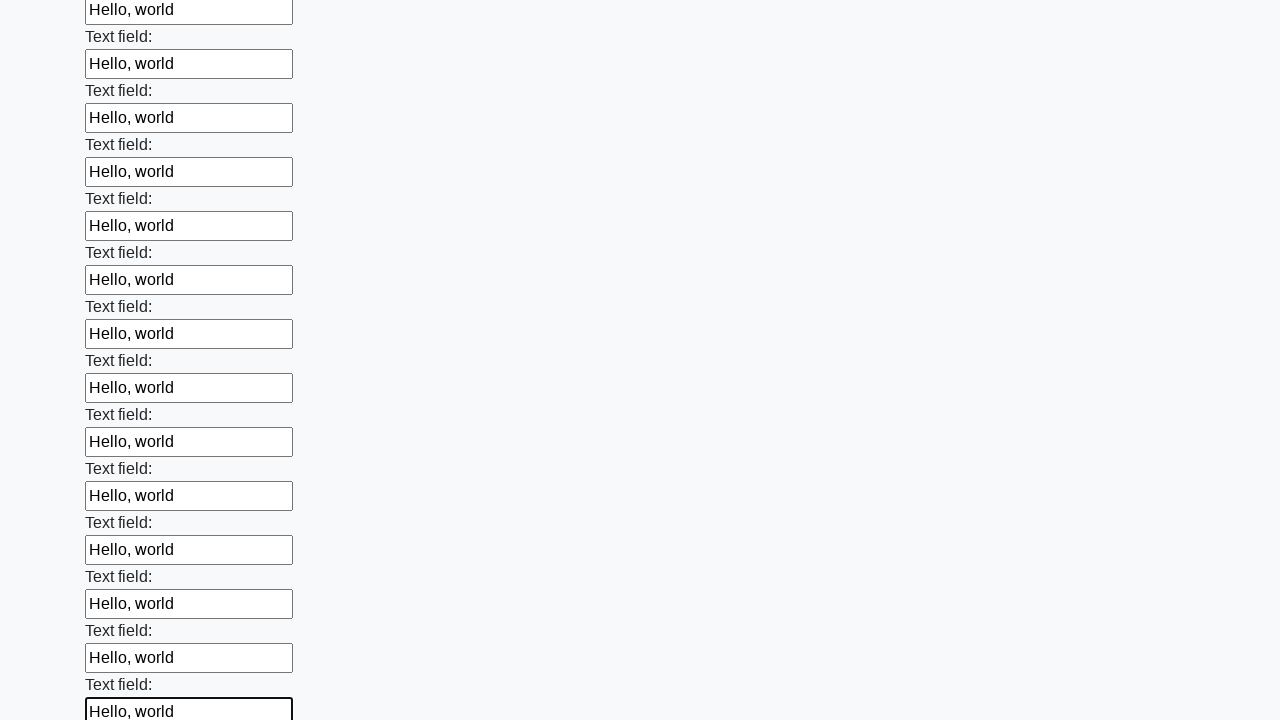

Filled input field with 'Hello, world' on input >> nth=54
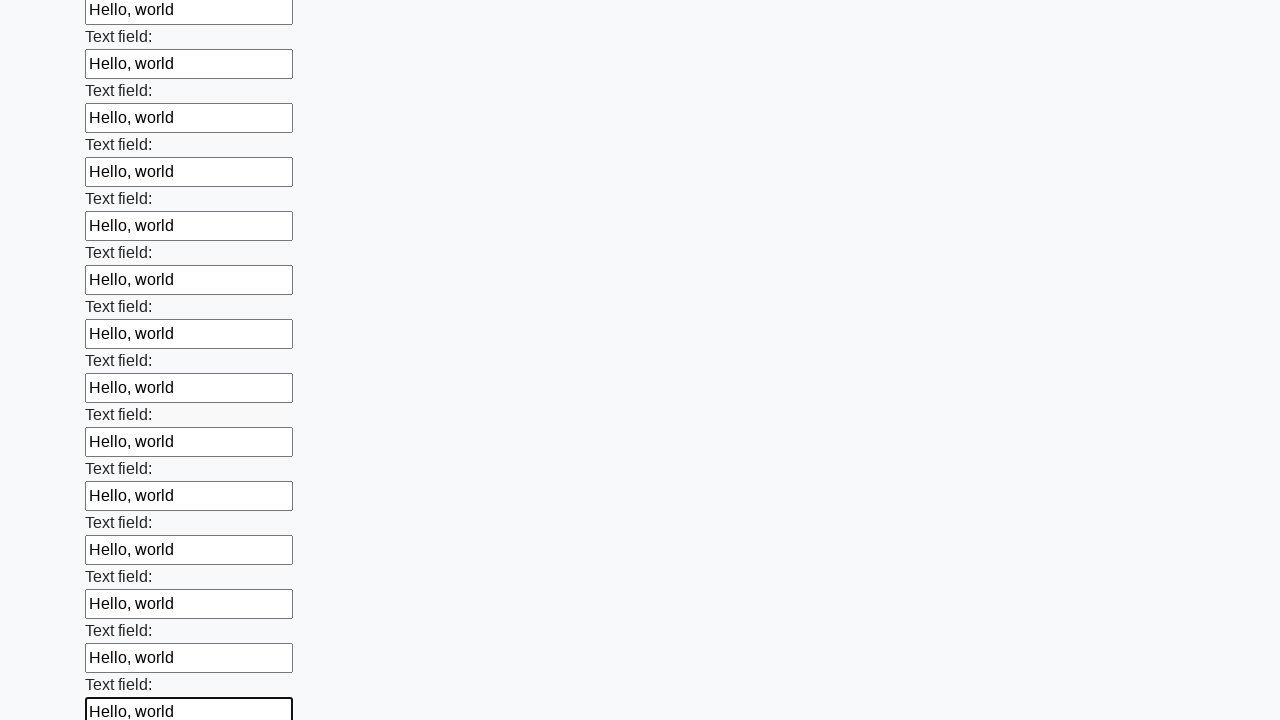

Filled input field with 'Hello, world' on input >> nth=55
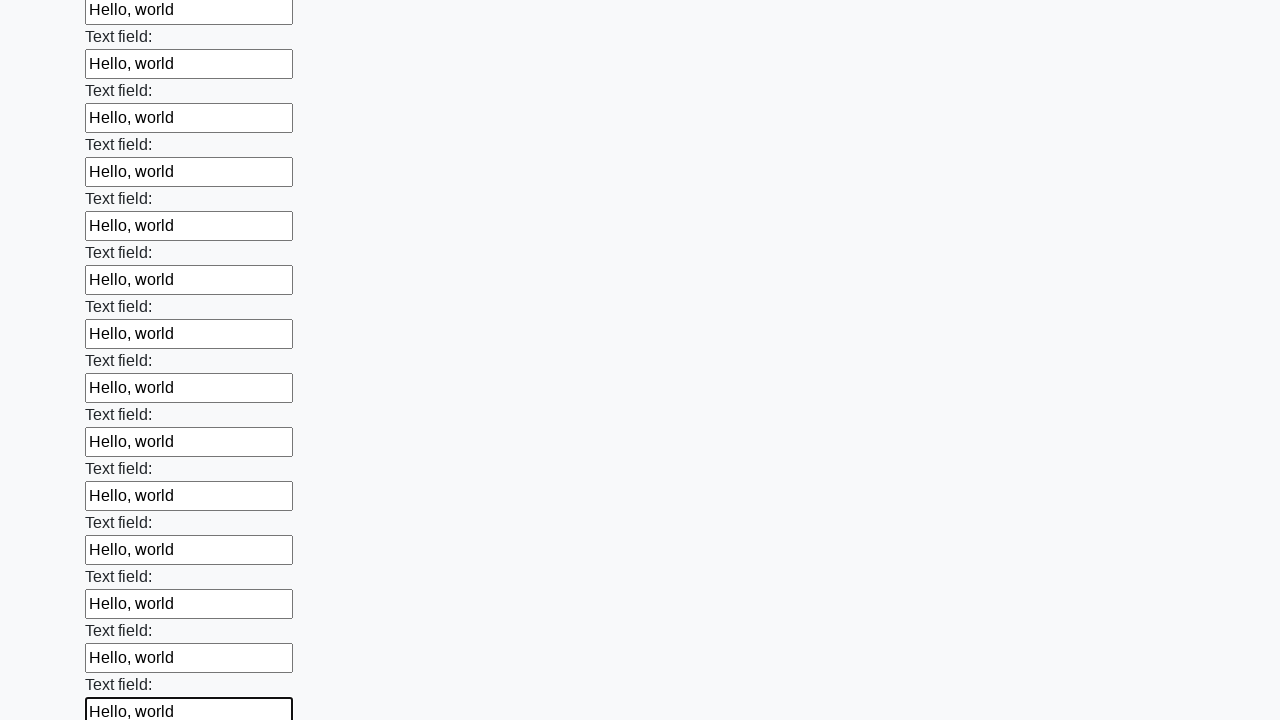

Filled input field with 'Hello, world' on input >> nth=56
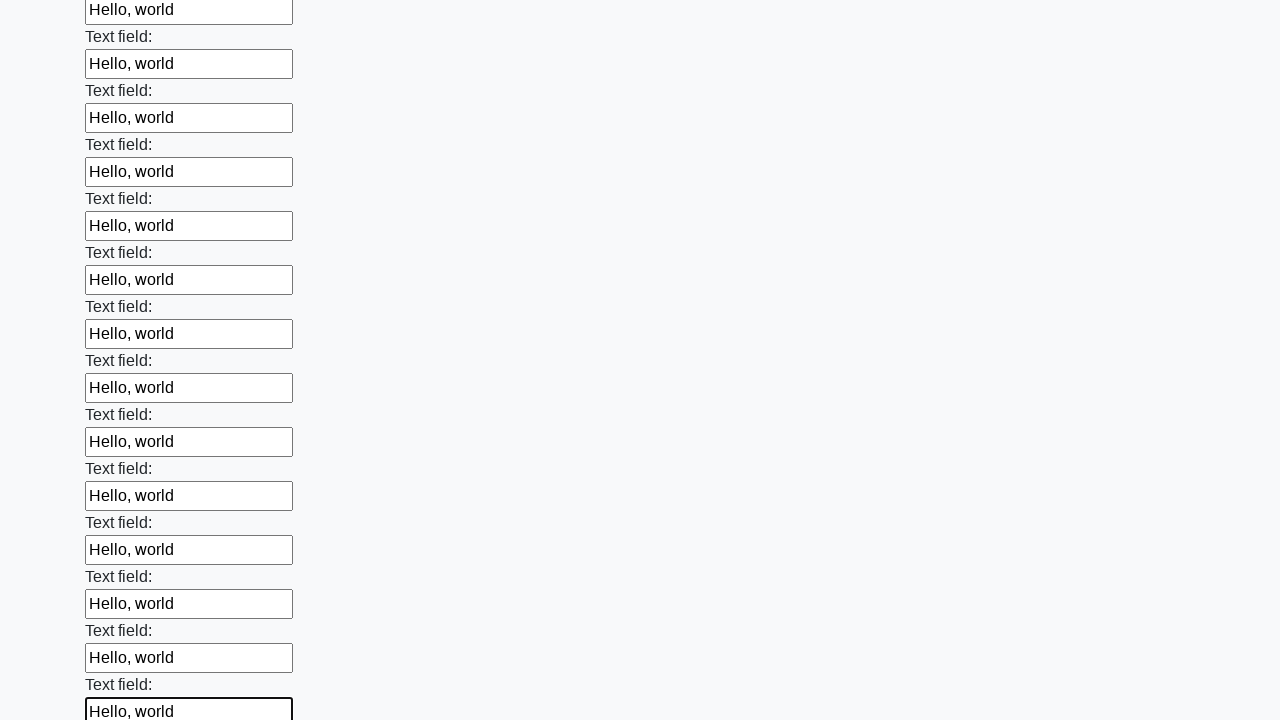

Filled input field with 'Hello, world' on input >> nth=57
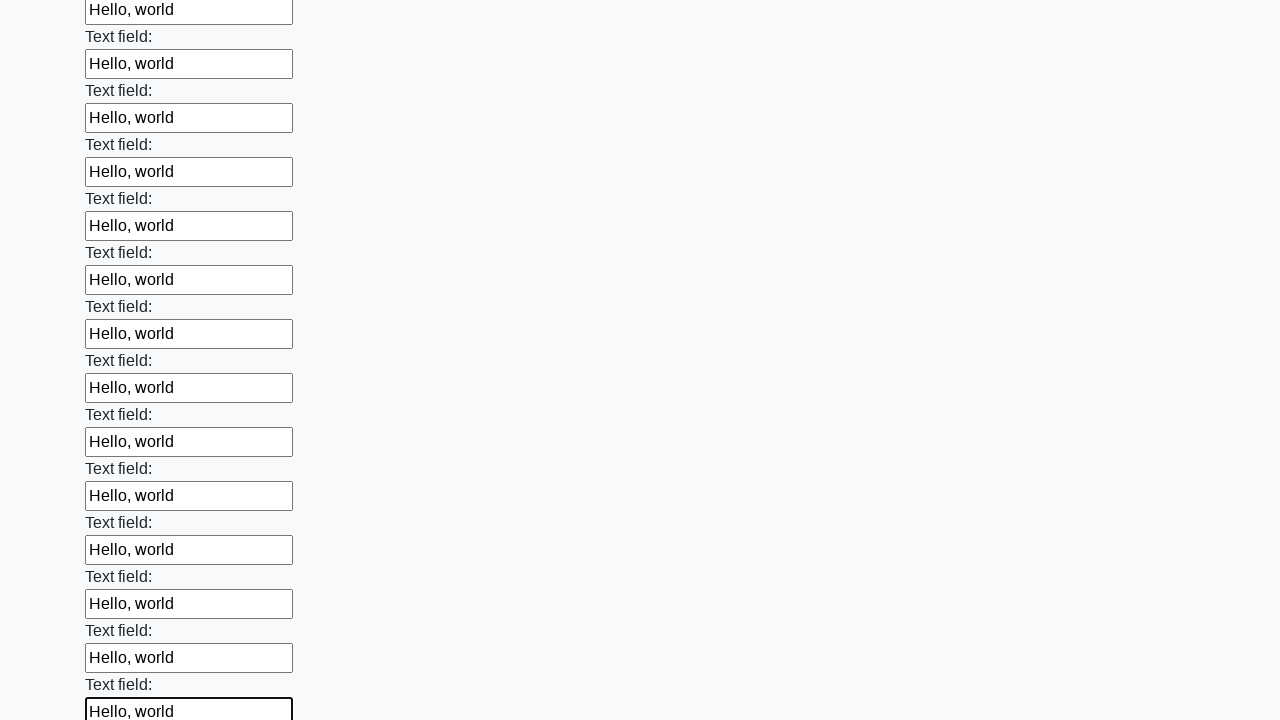

Filled input field with 'Hello, world' on input >> nth=58
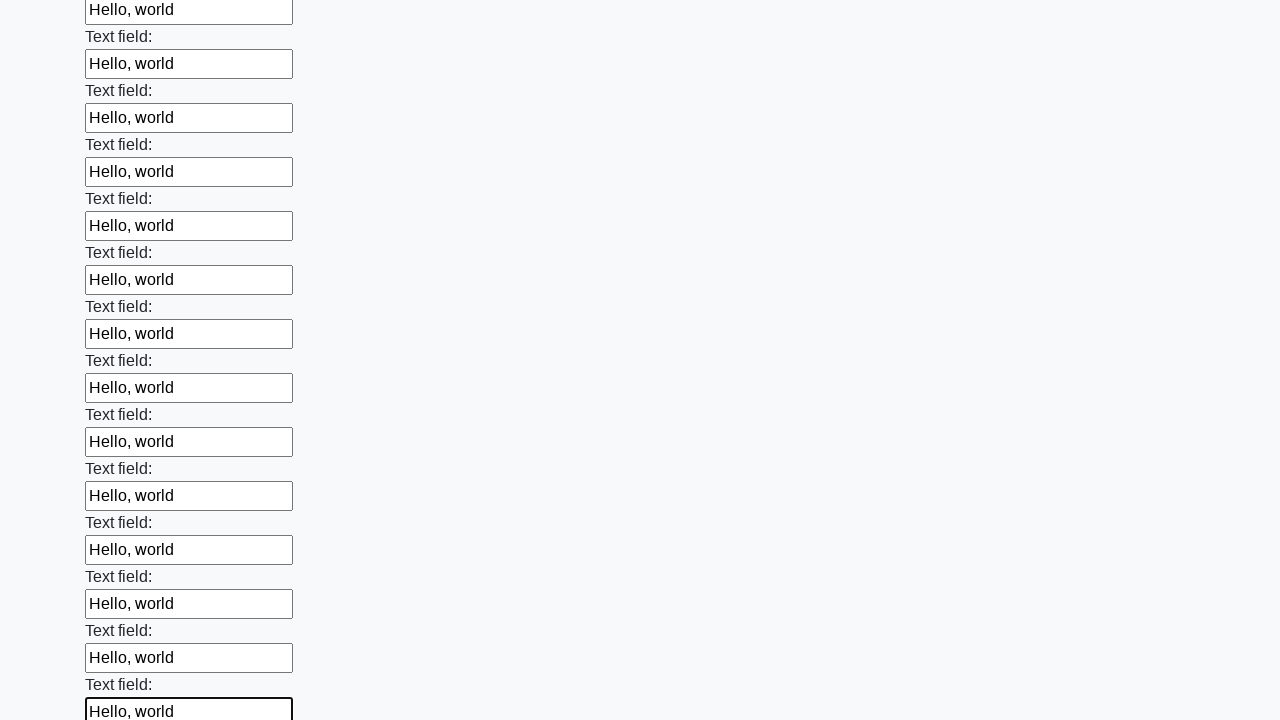

Filled input field with 'Hello, world' on input >> nth=59
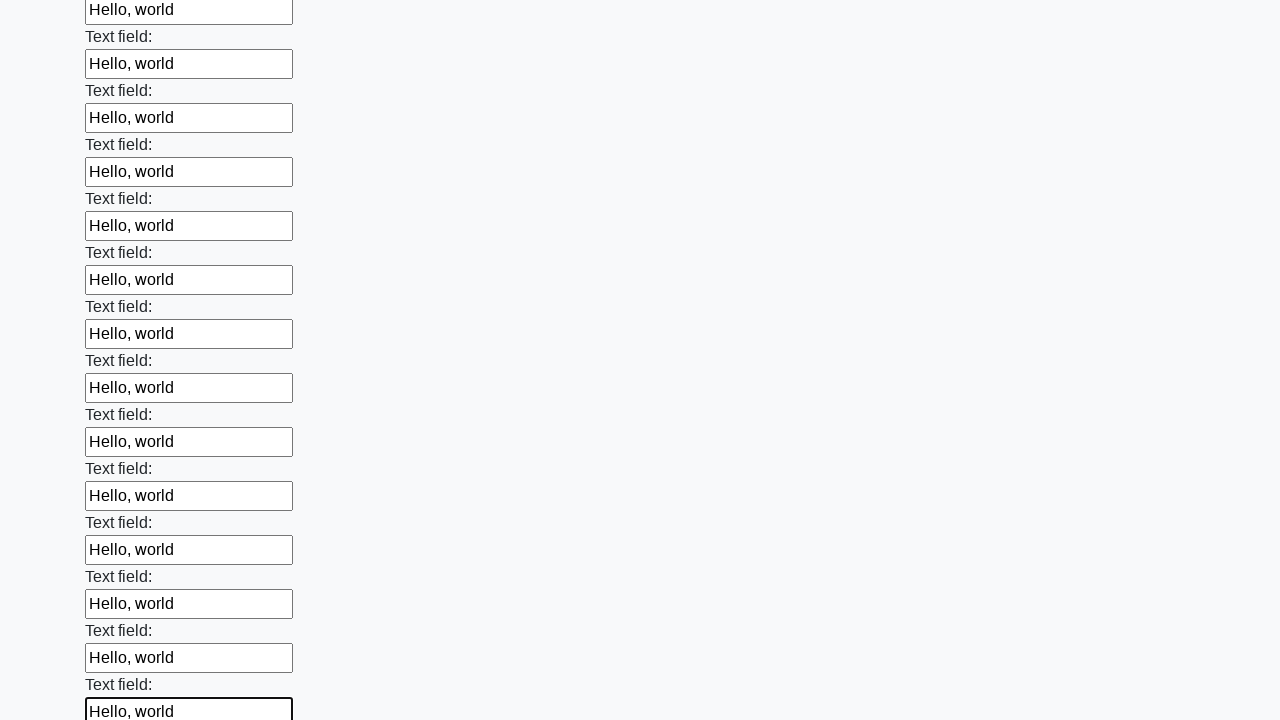

Filled input field with 'Hello, world' on input >> nth=60
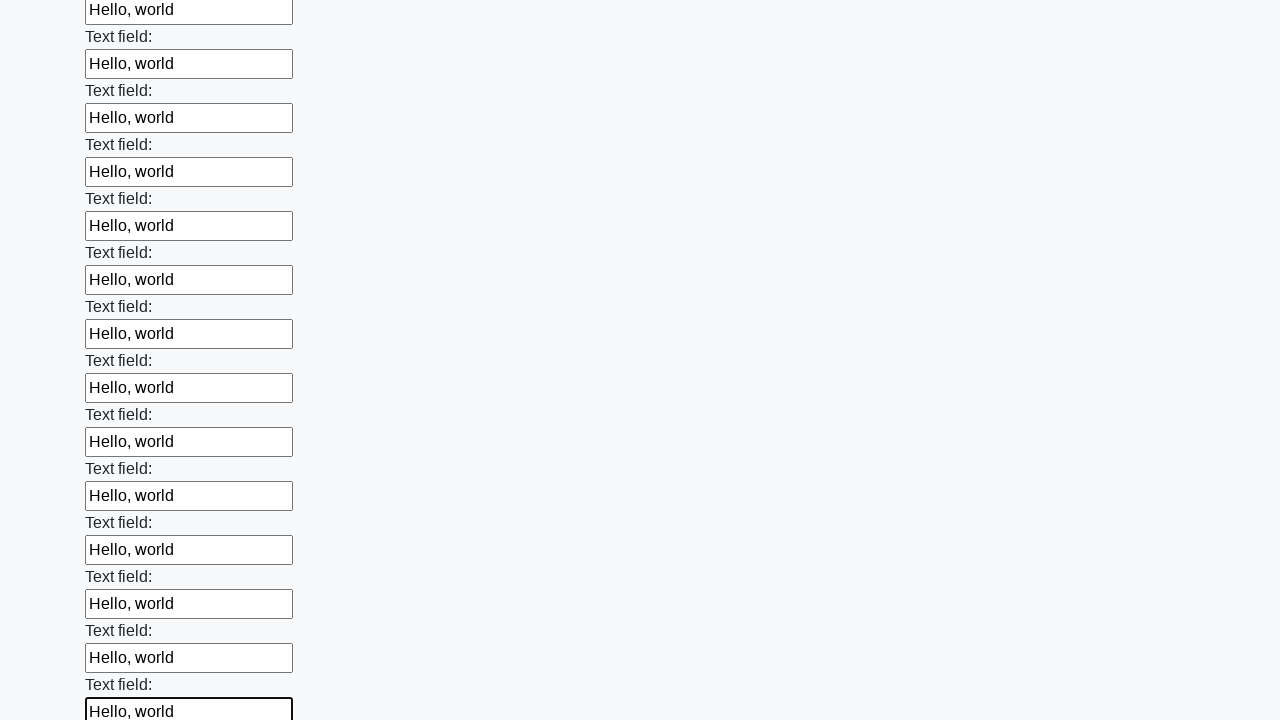

Filled input field with 'Hello, world' on input >> nth=61
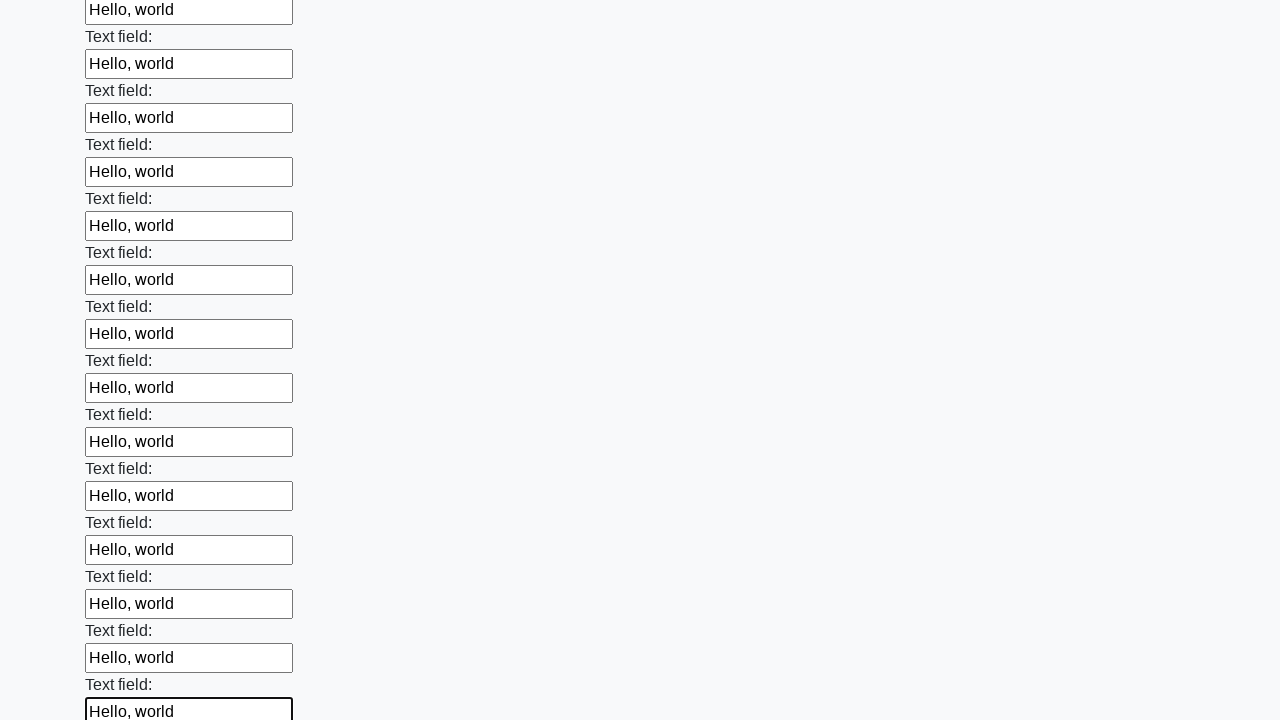

Filled input field with 'Hello, world' on input >> nth=62
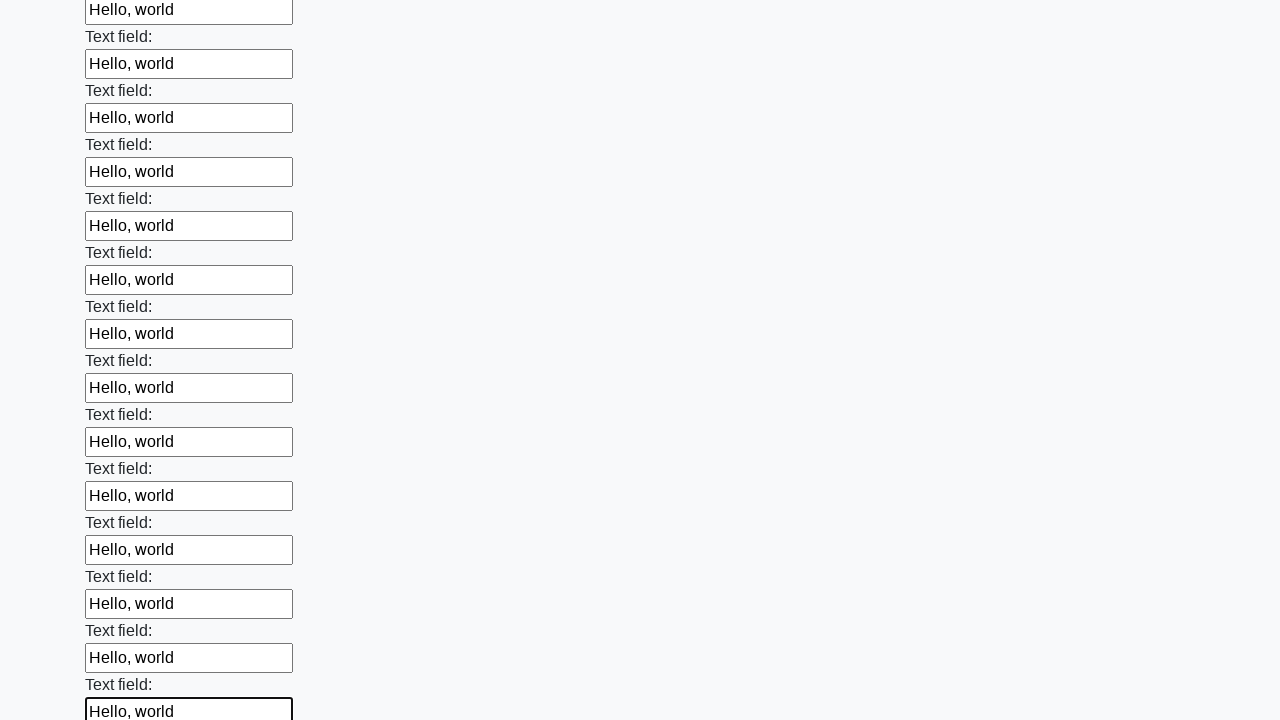

Filled input field with 'Hello, world' on input >> nth=63
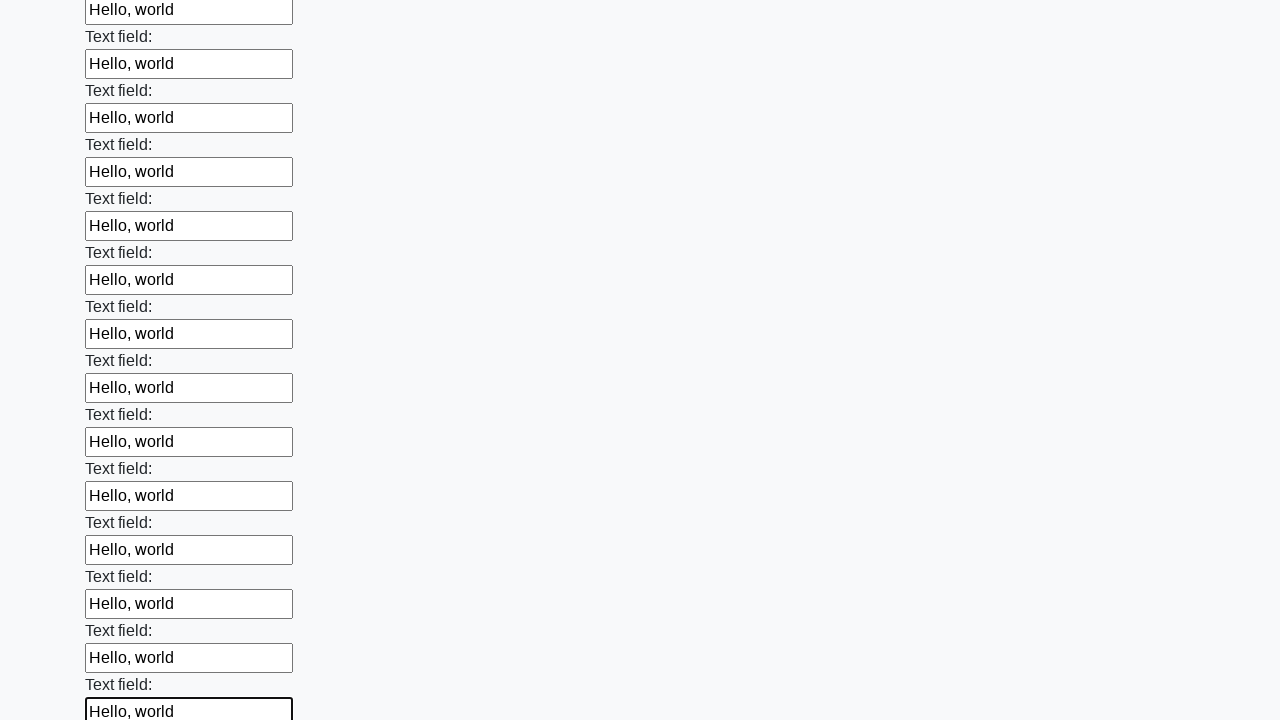

Filled input field with 'Hello, world' on input >> nth=64
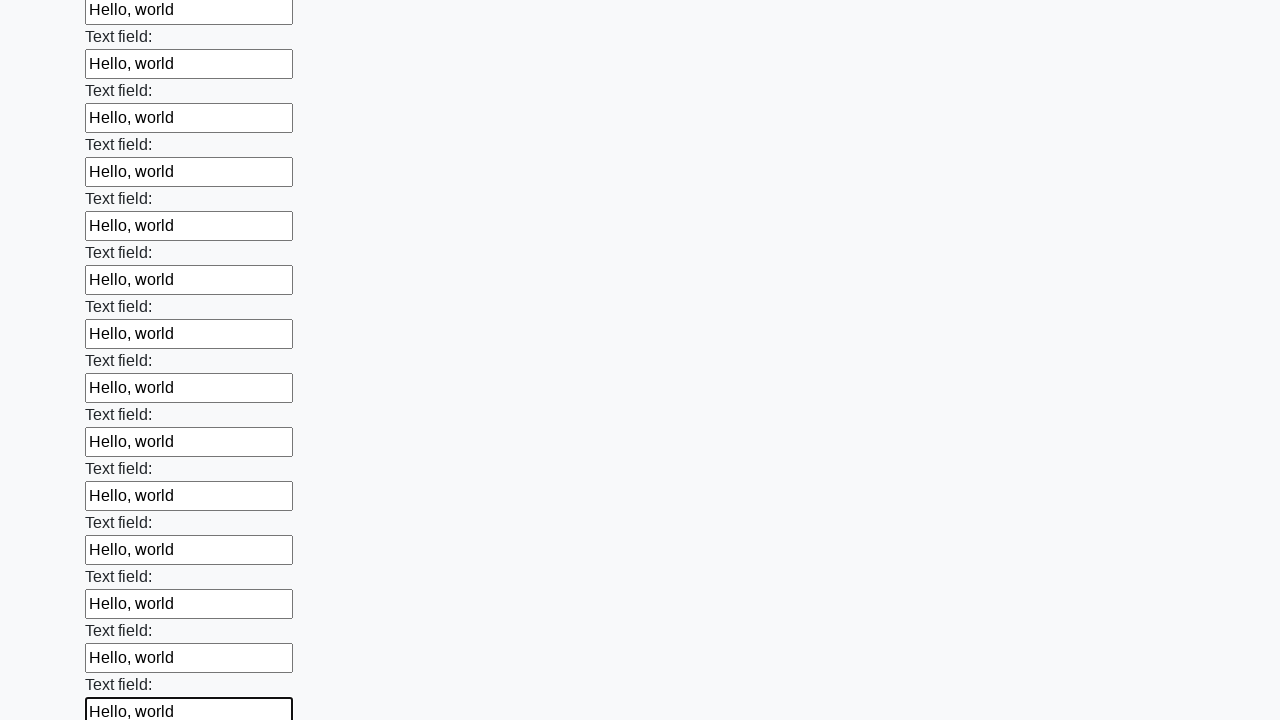

Filled input field with 'Hello, world' on input >> nth=65
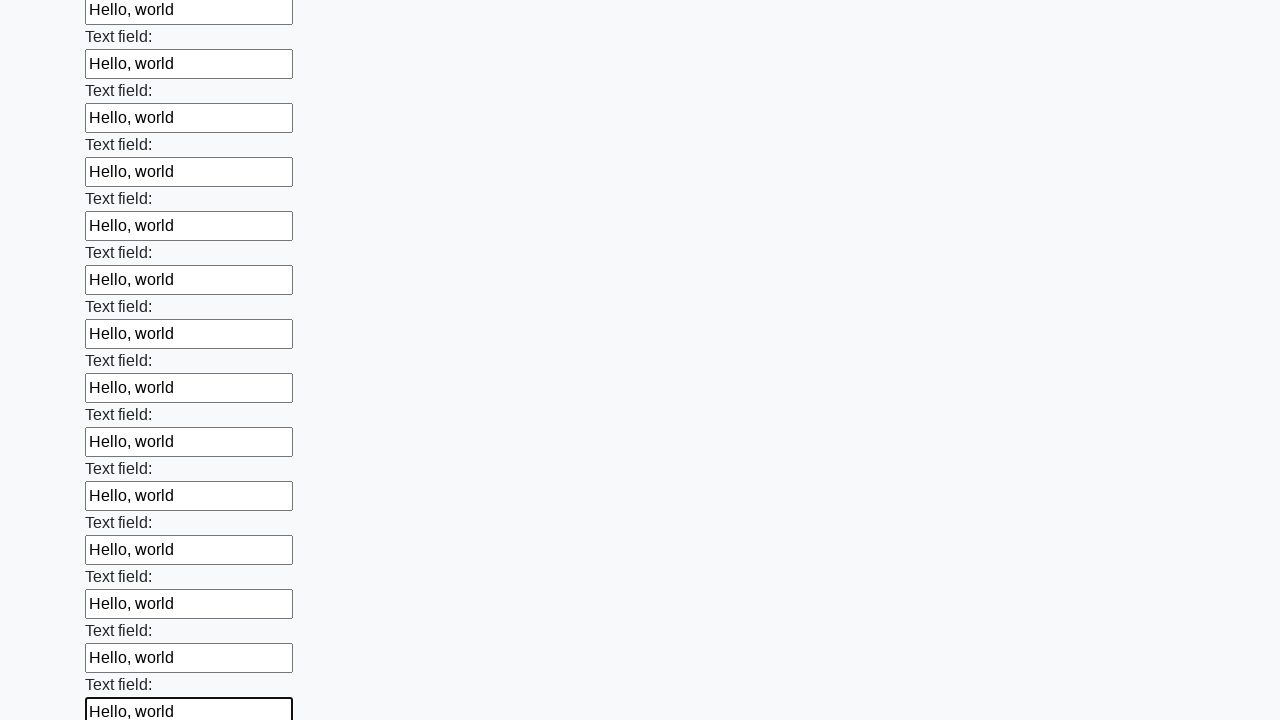

Filled input field with 'Hello, world' on input >> nth=66
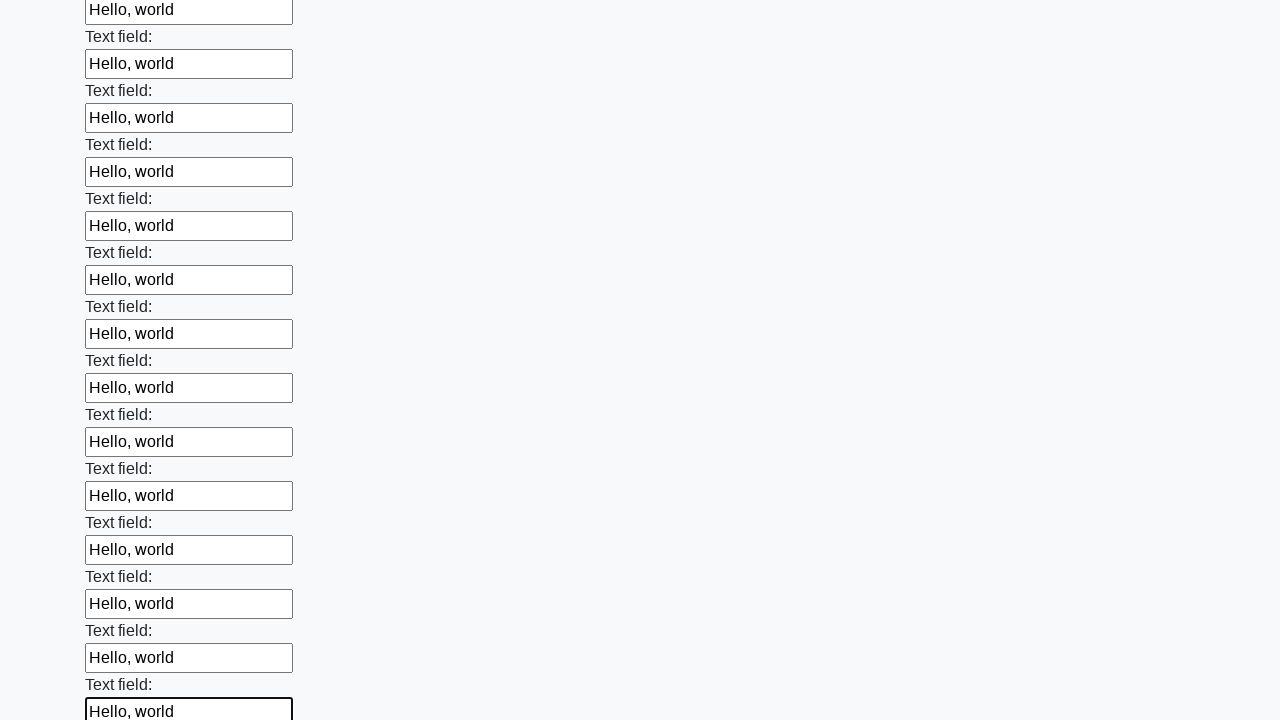

Filled input field with 'Hello, world' on input >> nth=67
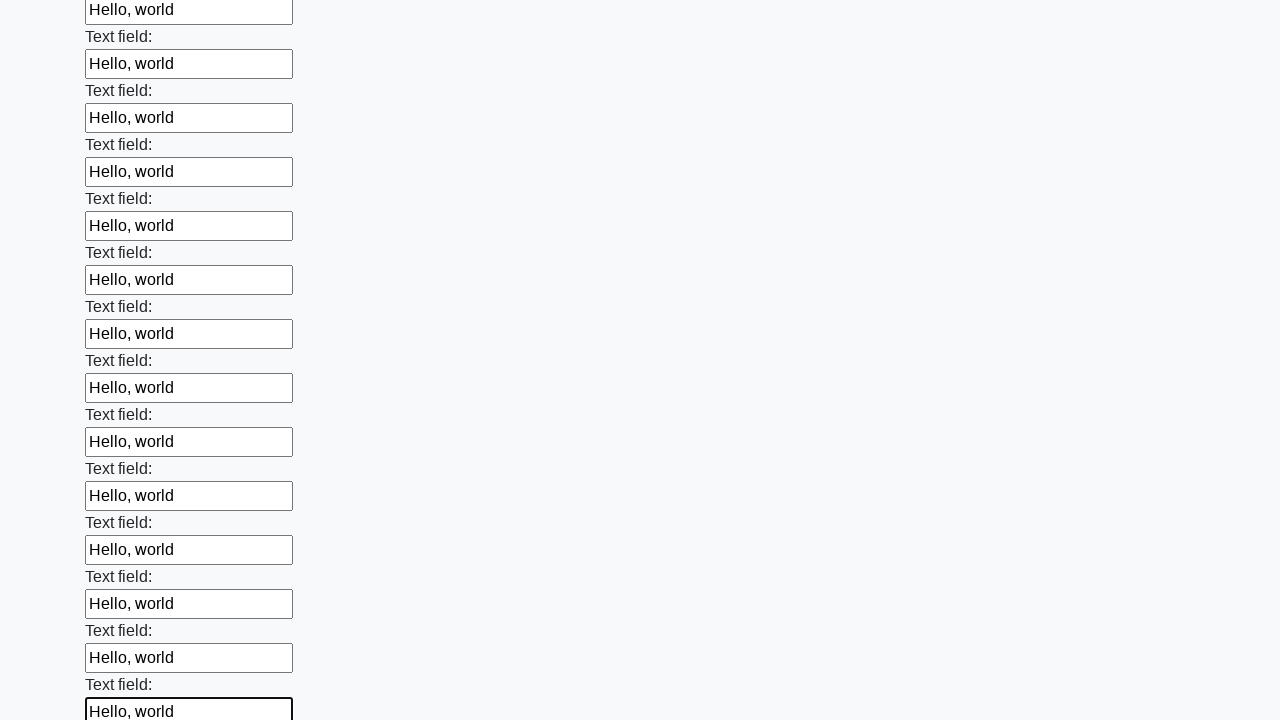

Filled input field with 'Hello, world' on input >> nth=68
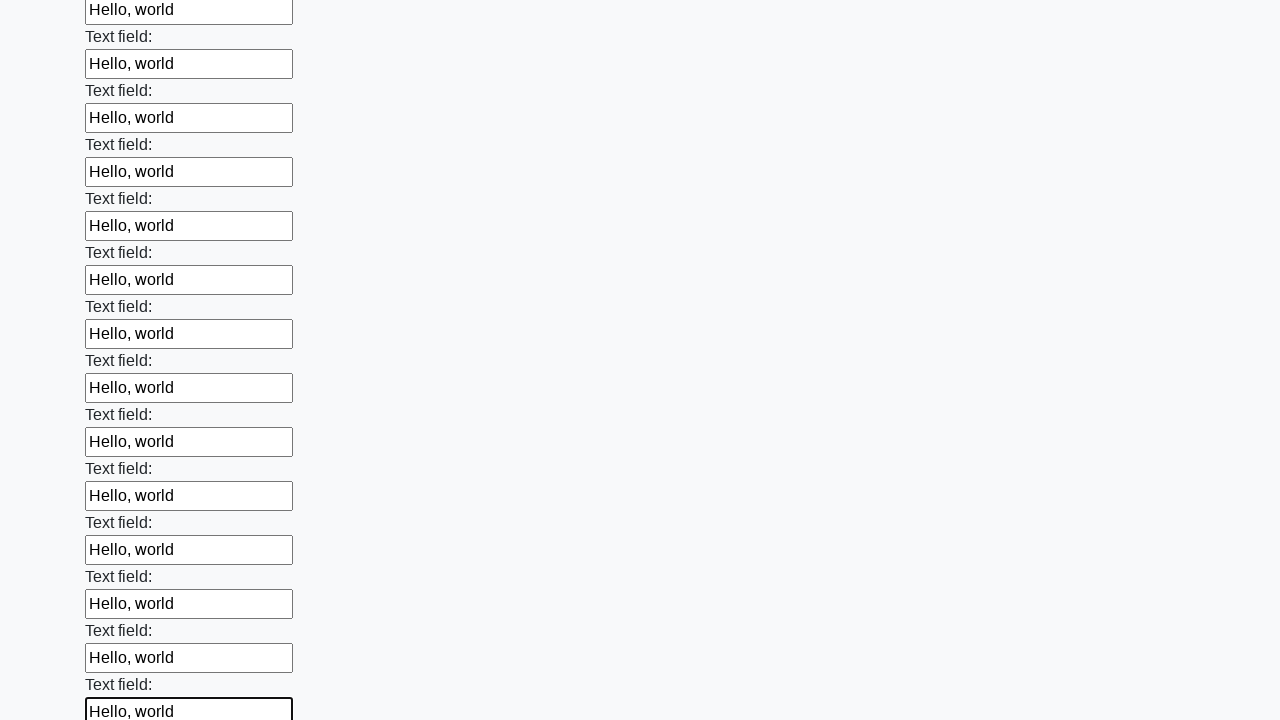

Filled input field with 'Hello, world' on input >> nth=69
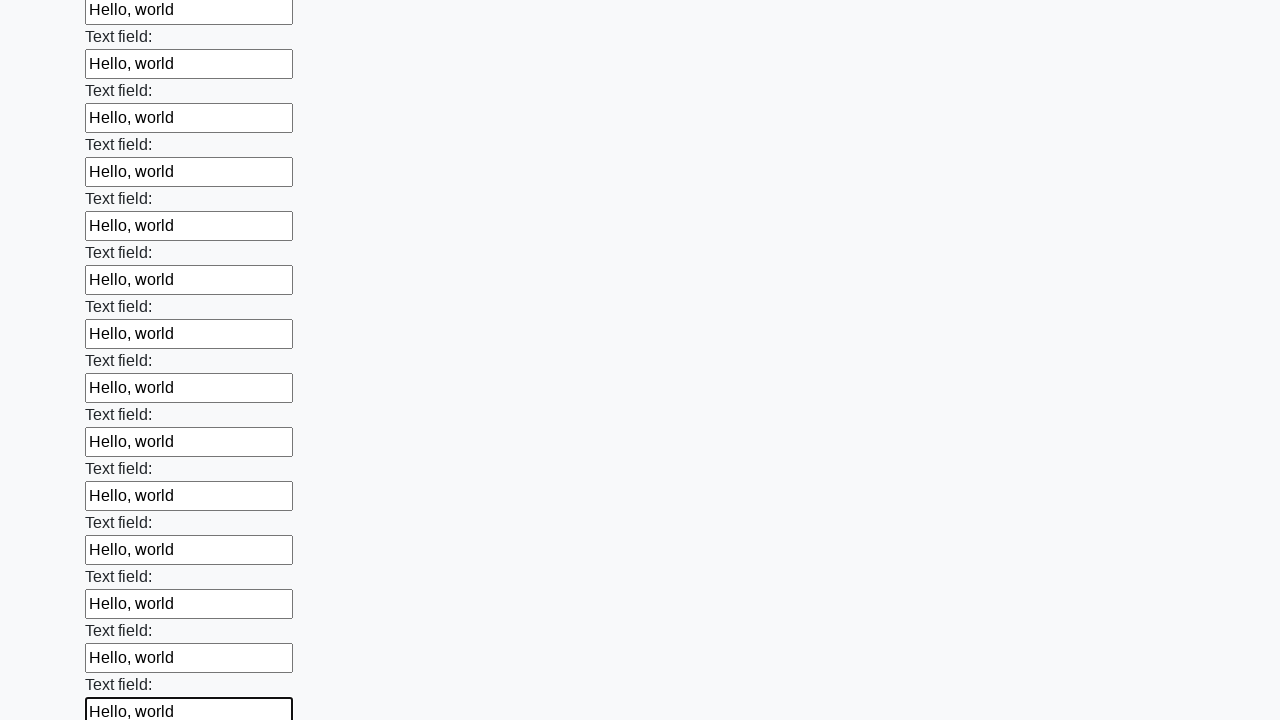

Filled input field with 'Hello, world' on input >> nth=70
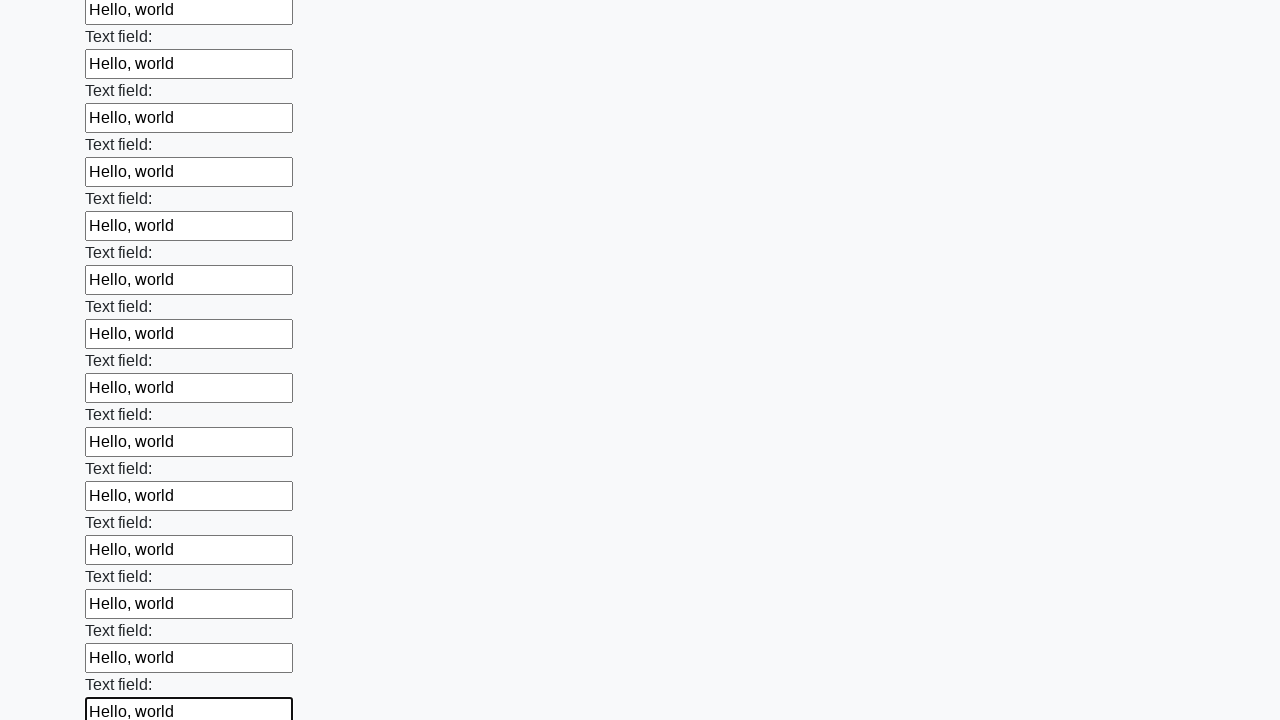

Filled input field with 'Hello, world' on input >> nth=71
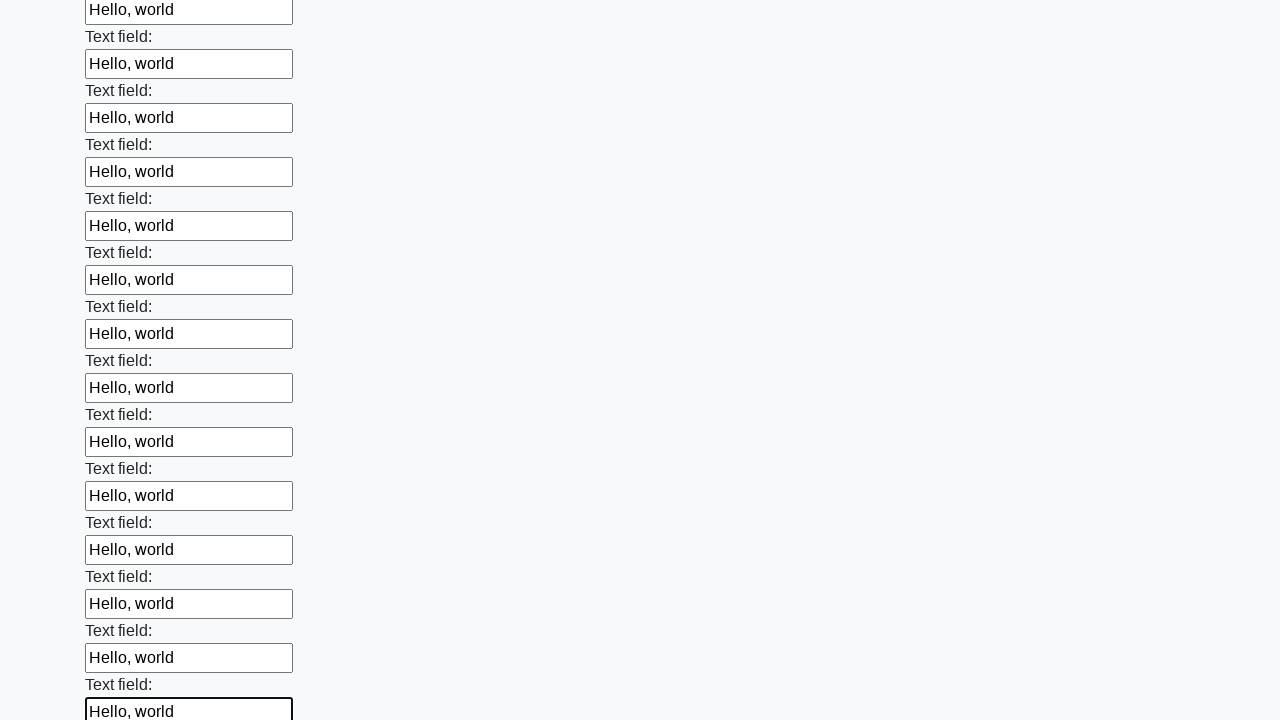

Filled input field with 'Hello, world' on input >> nth=72
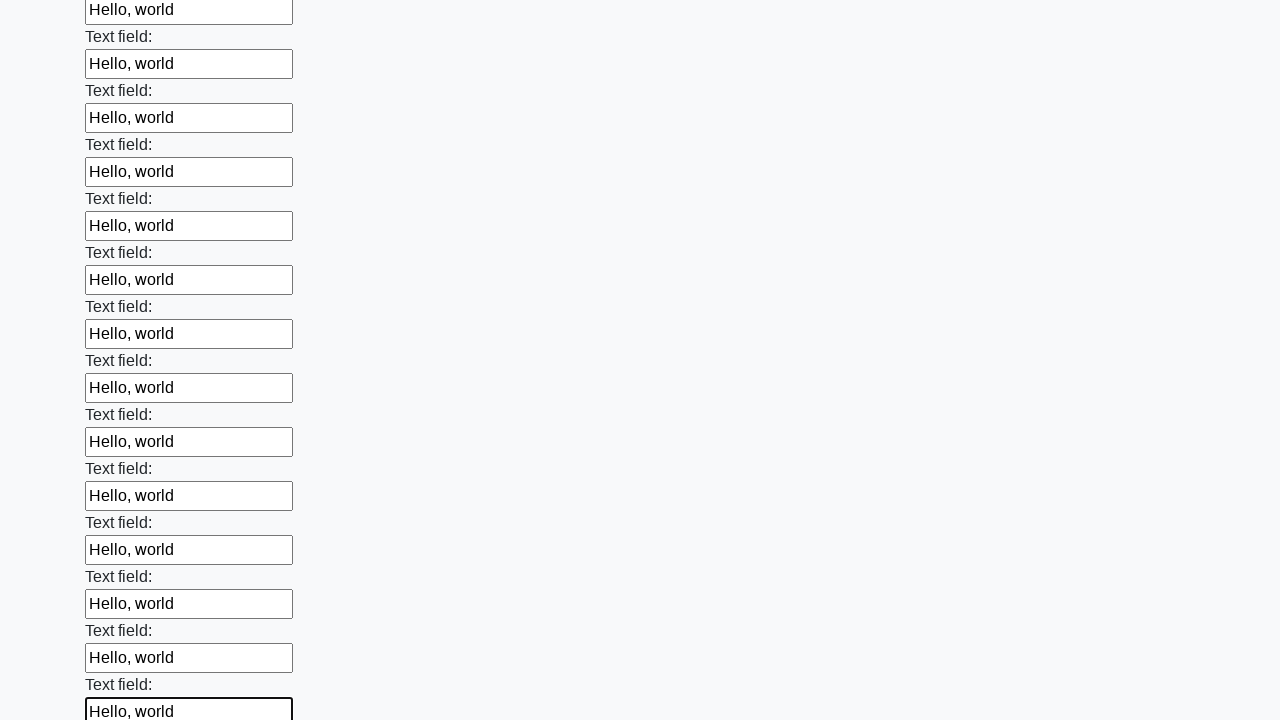

Filled input field with 'Hello, world' on input >> nth=73
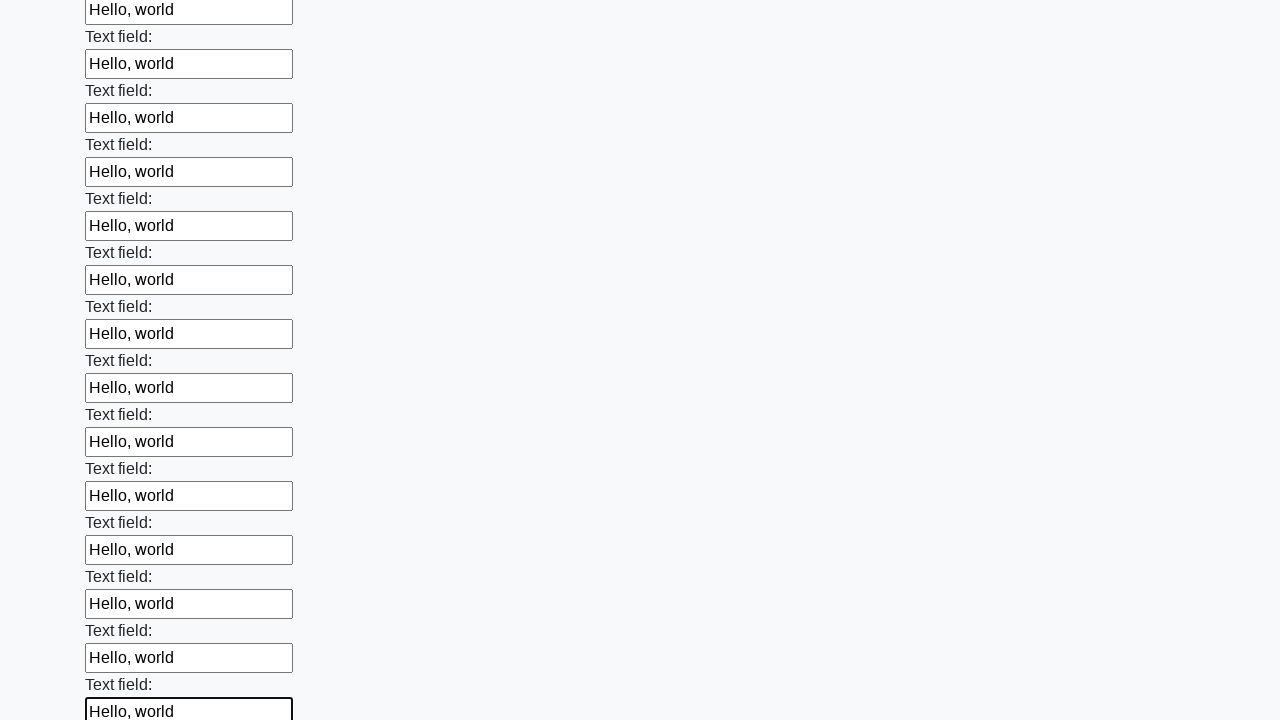

Filled input field with 'Hello, world' on input >> nth=74
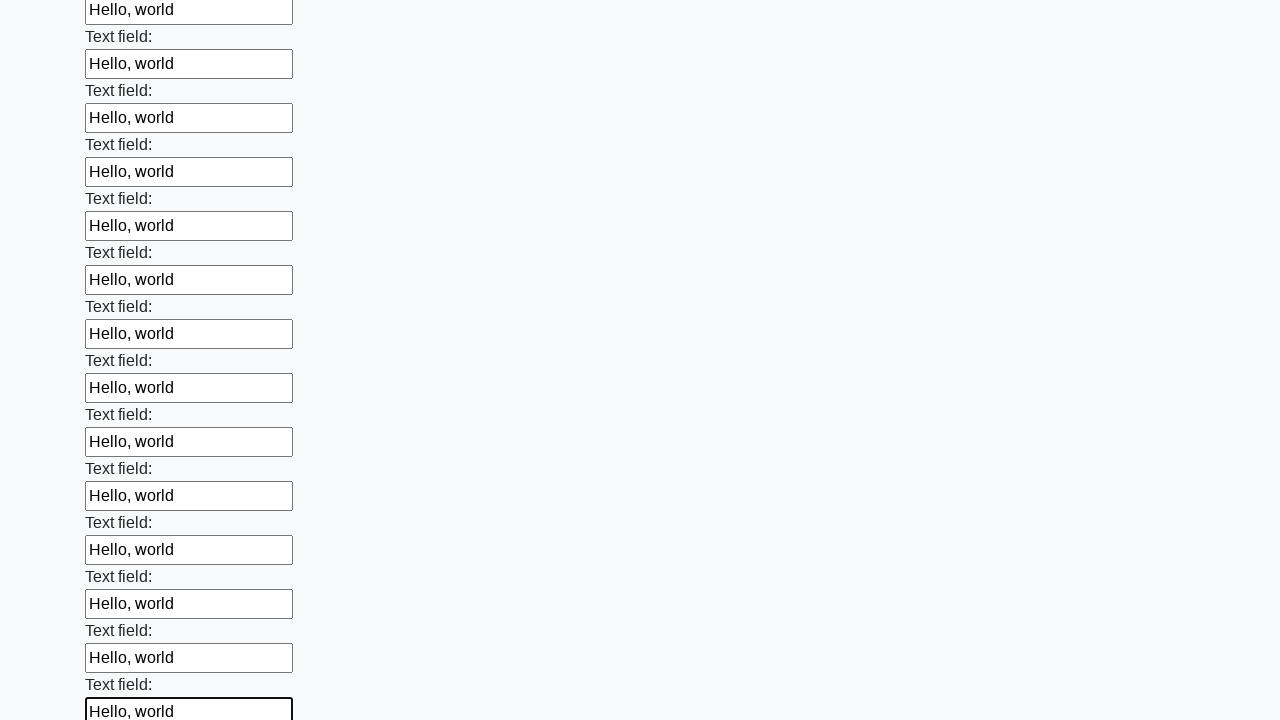

Filled input field with 'Hello, world' on input >> nth=75
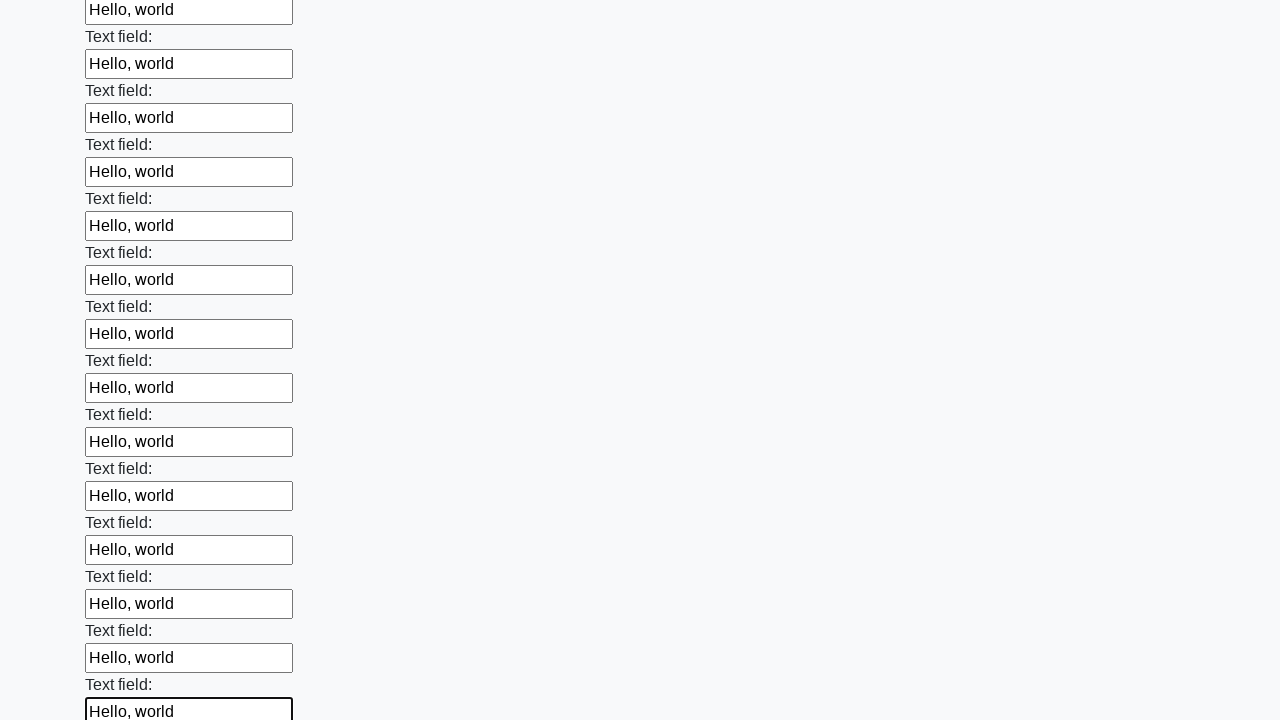

Filled input field with 'Hello, world' on input >> nth=76
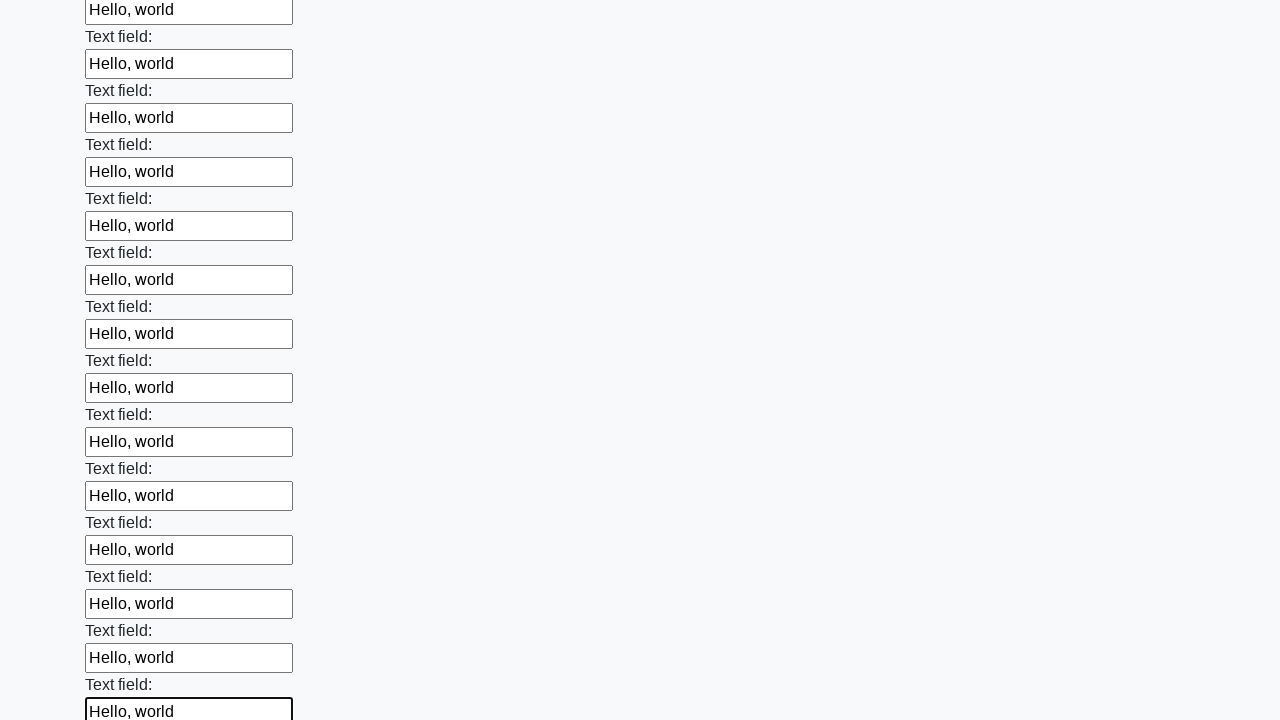

Filled input field with 'Hello, world' on input >> nth=77
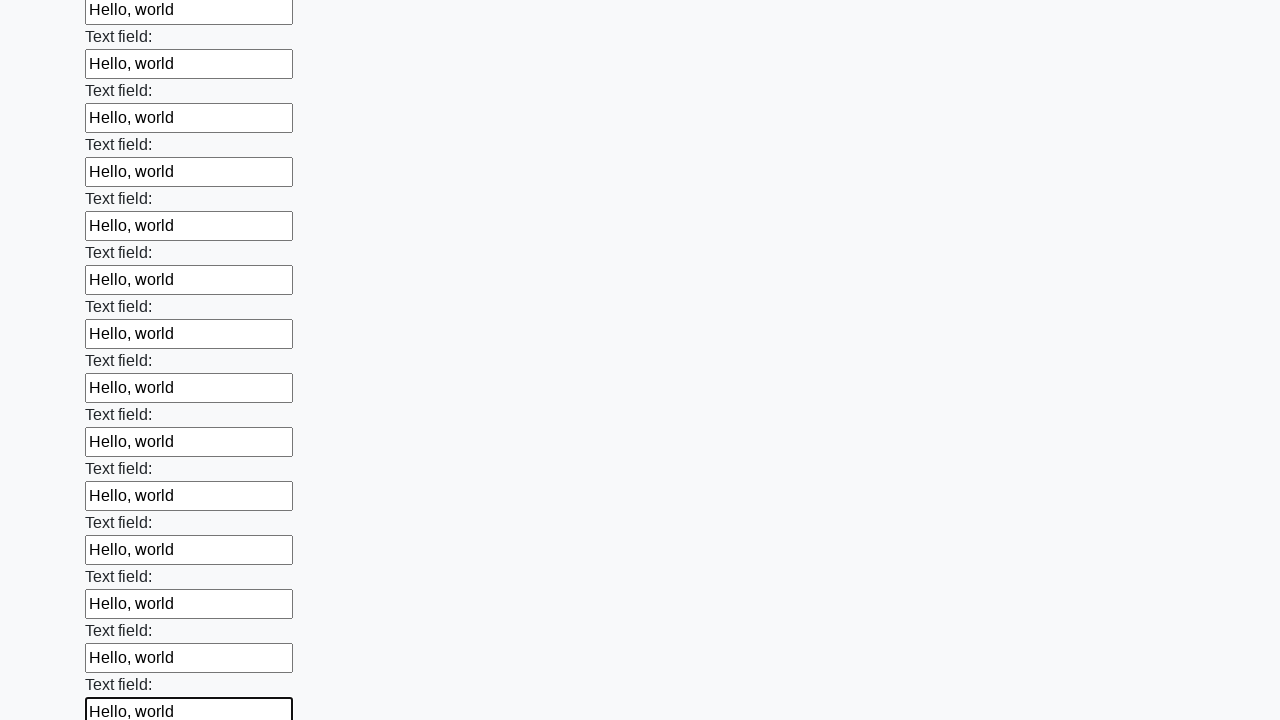

Filled input field with 'Hello, world' on input >> nth=78
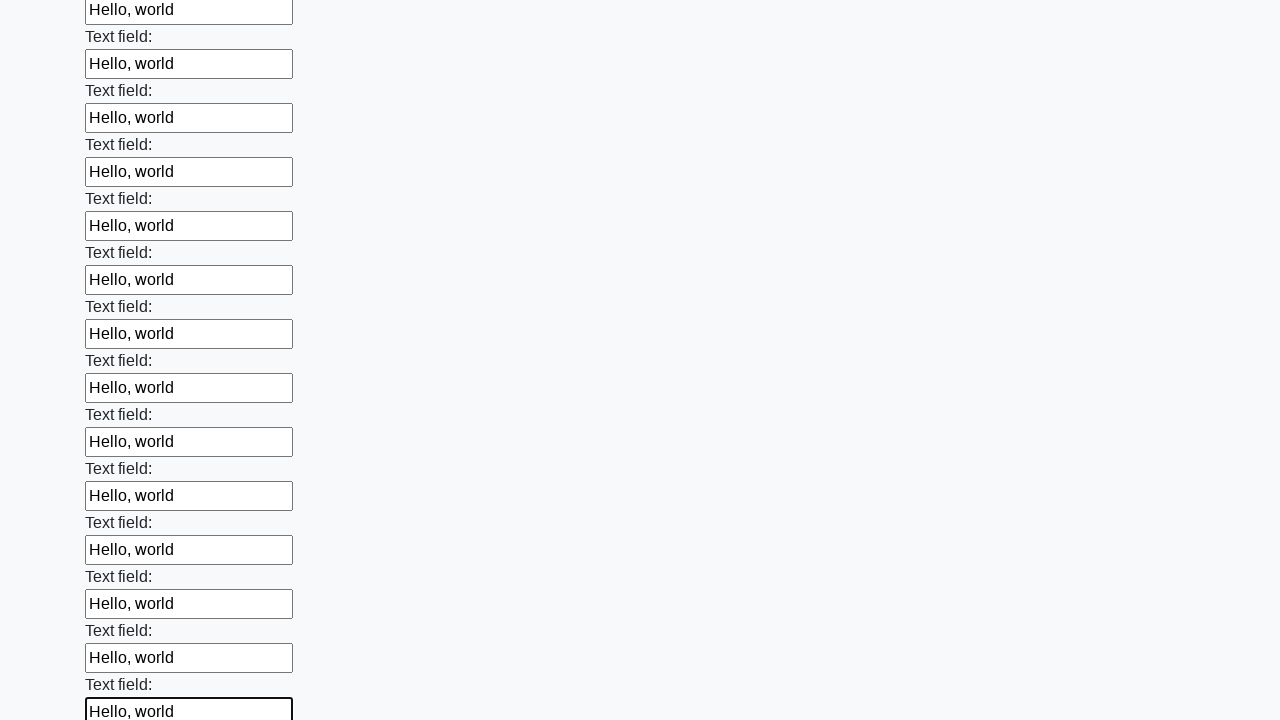

Filled input field with 'Hello, world' on input >> nth=79
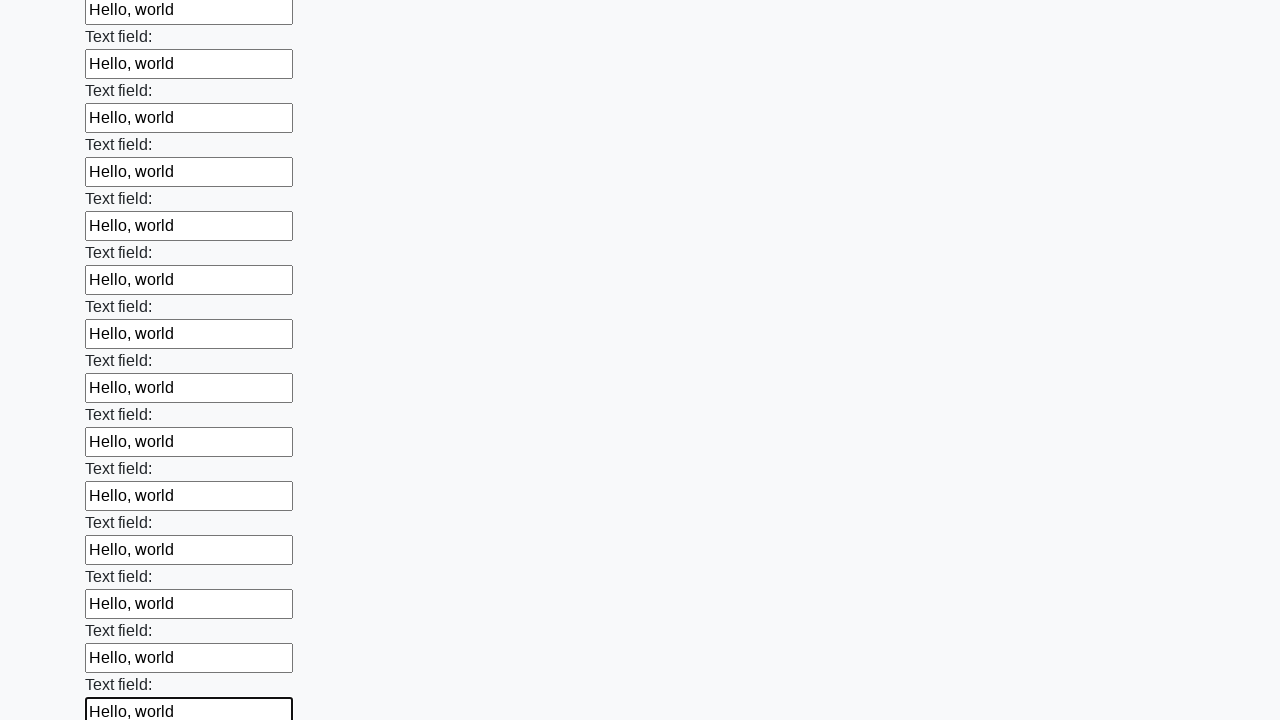

Filled input field with 'Hello, world' on input >> nth=80
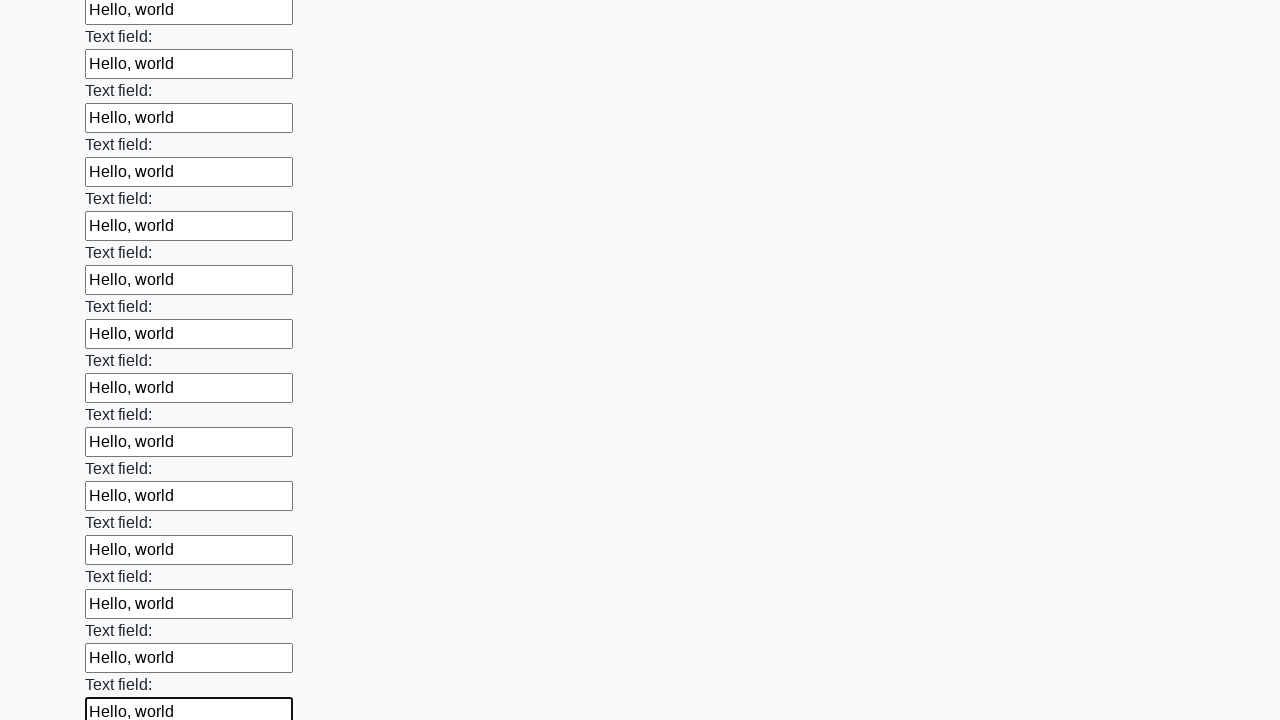

Filled input field with 'Hello, world' on input >> nth=81
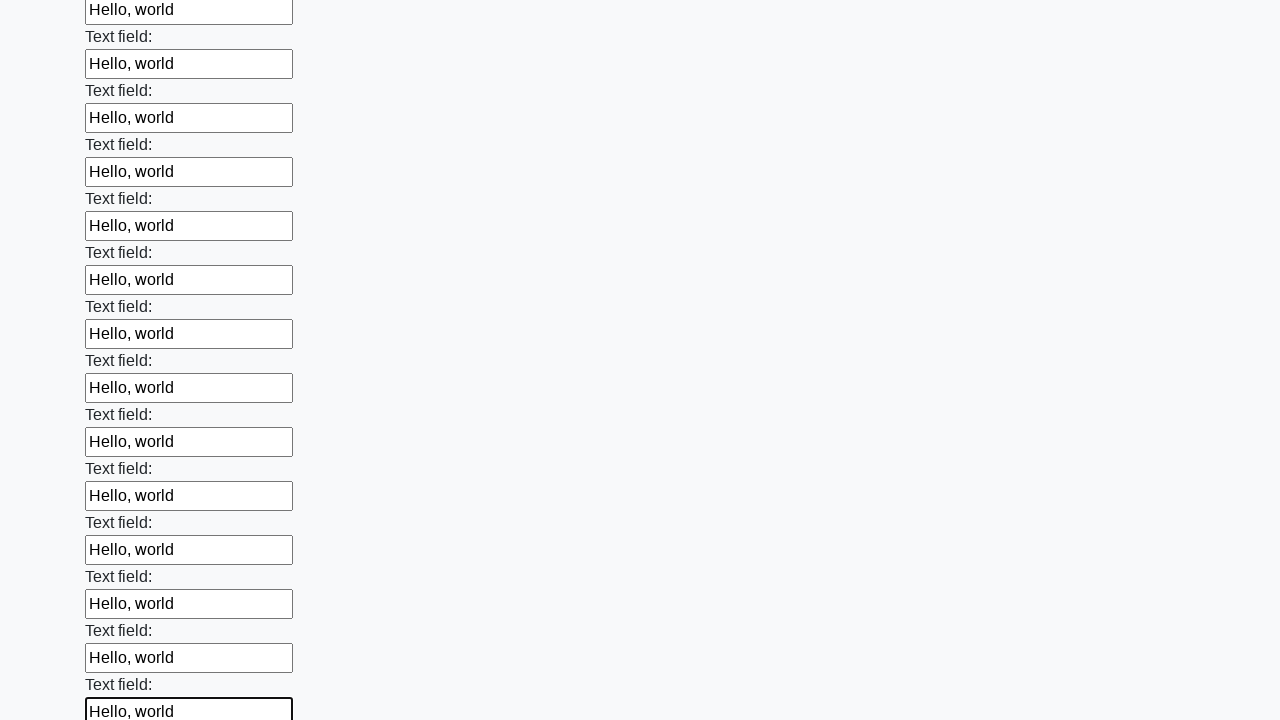

Filled input field with 'Hello, world' on input >> nth=82
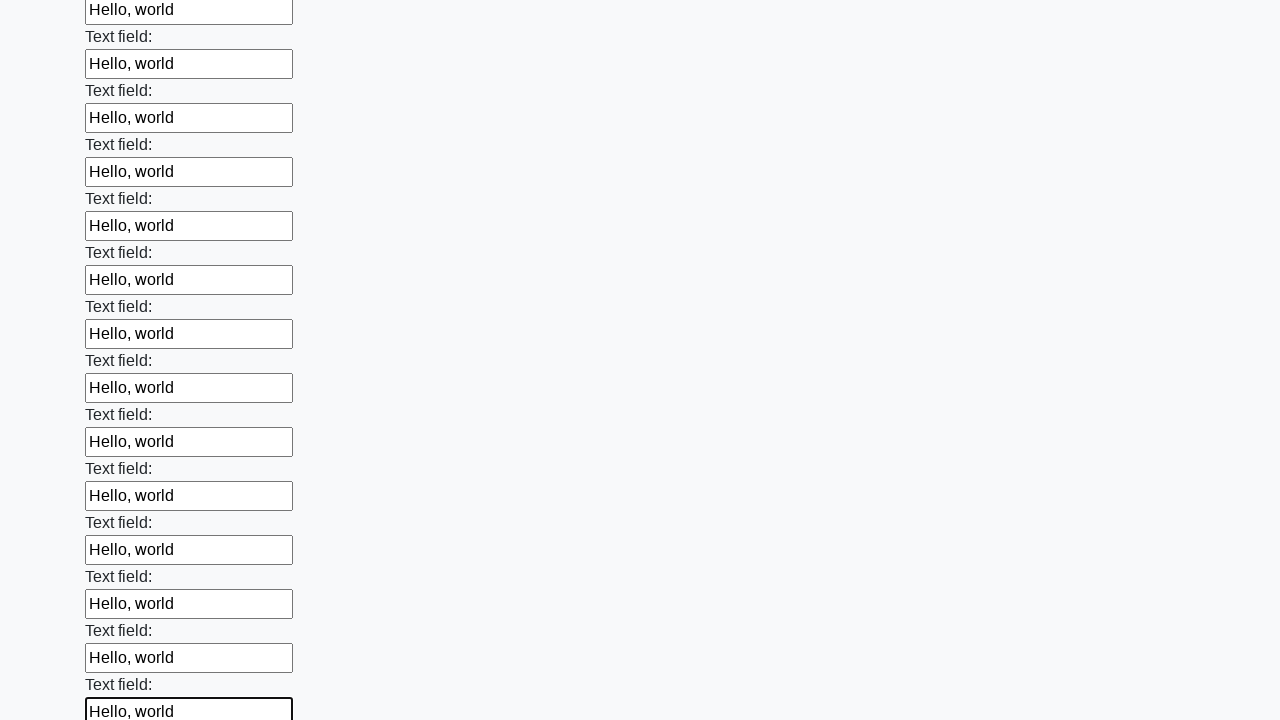

Filled input field with 'Hello, world' on input >> nth=83
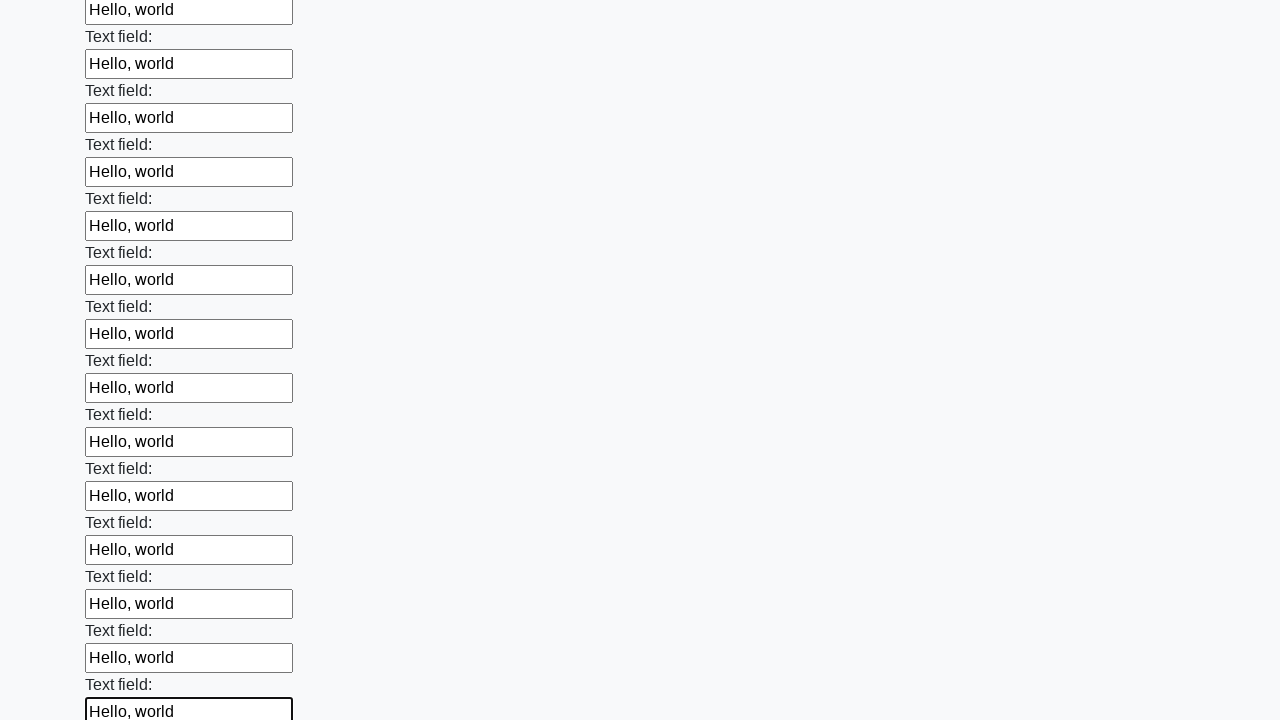

Filled input field with 'Hello, world' on input >> nth=84
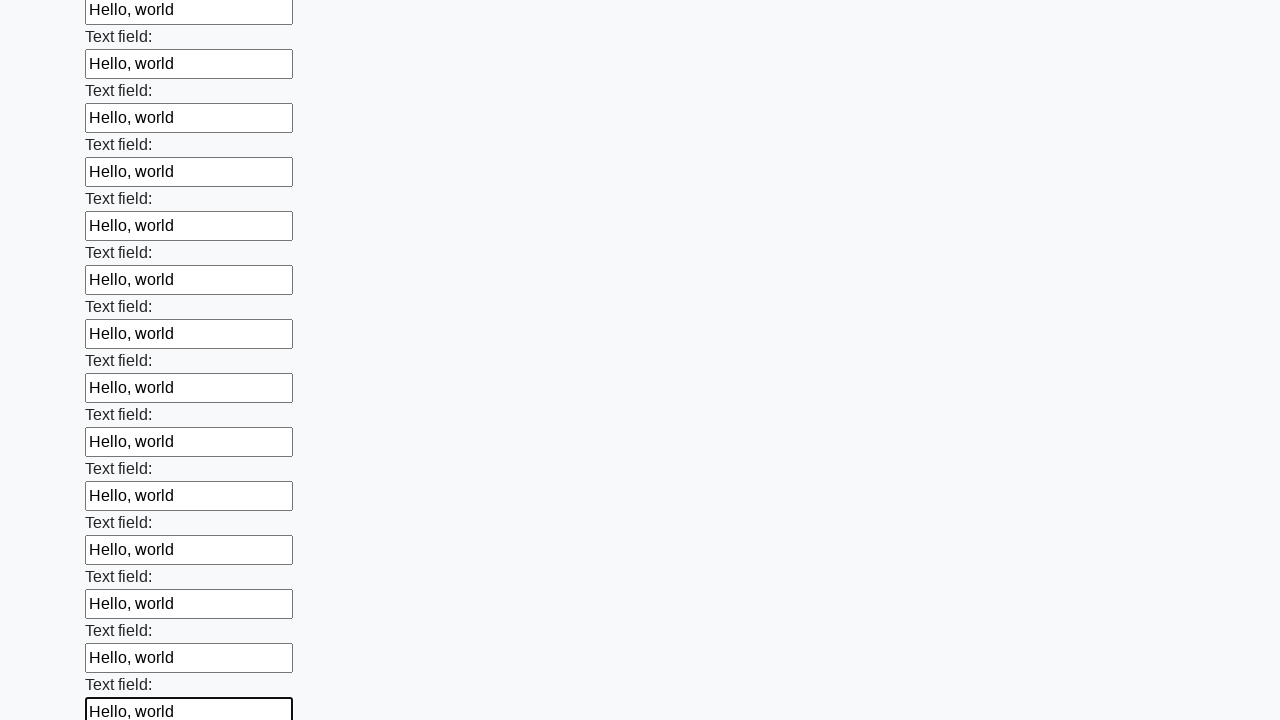

Filled input field with 'Hello, world' on input >> nth=85
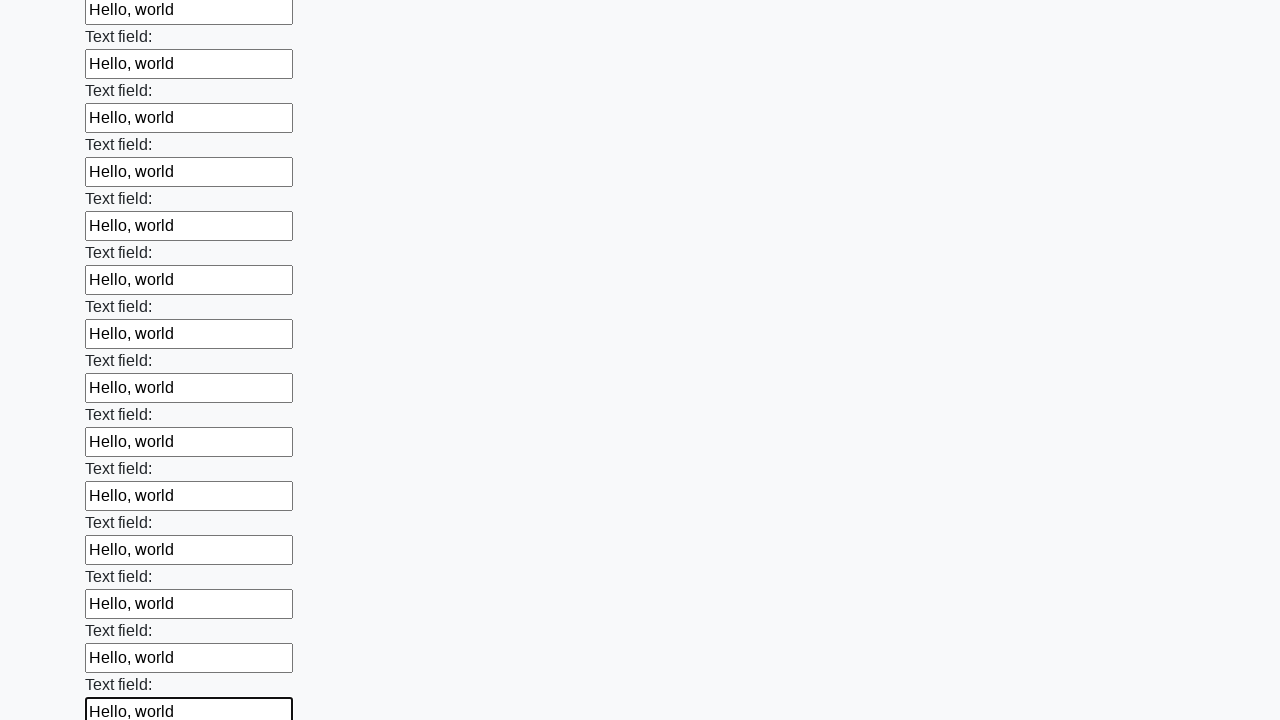

Filled input field with 'Hello, world' on input >> nth=86
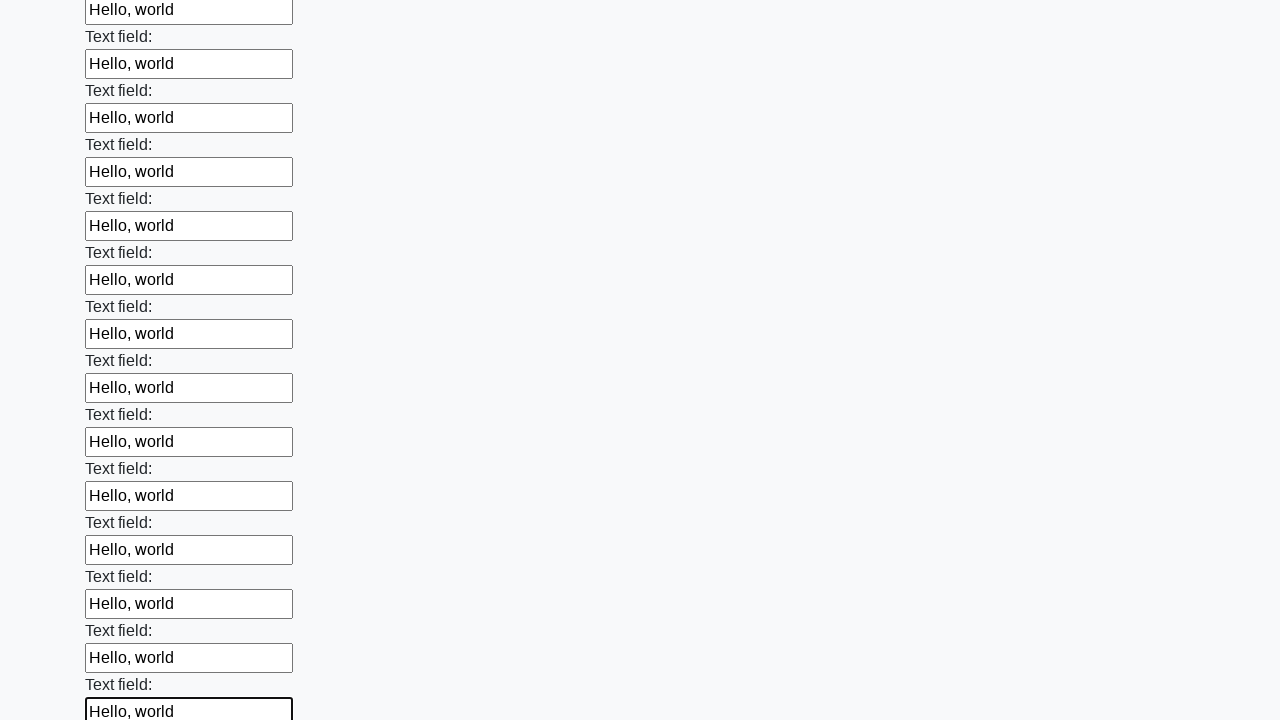

Filled input field with 'Hello, world' on input >> nth=87
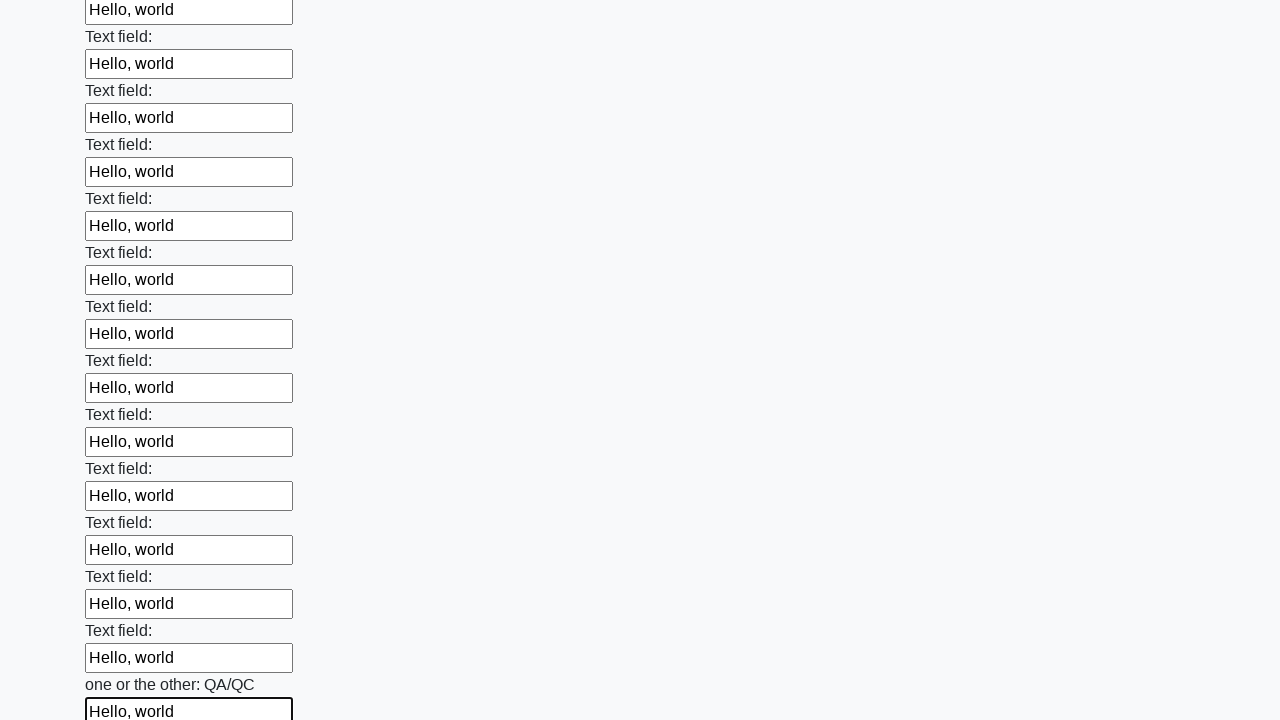

Filled input field with 'Hello, world' on input >> nth=88
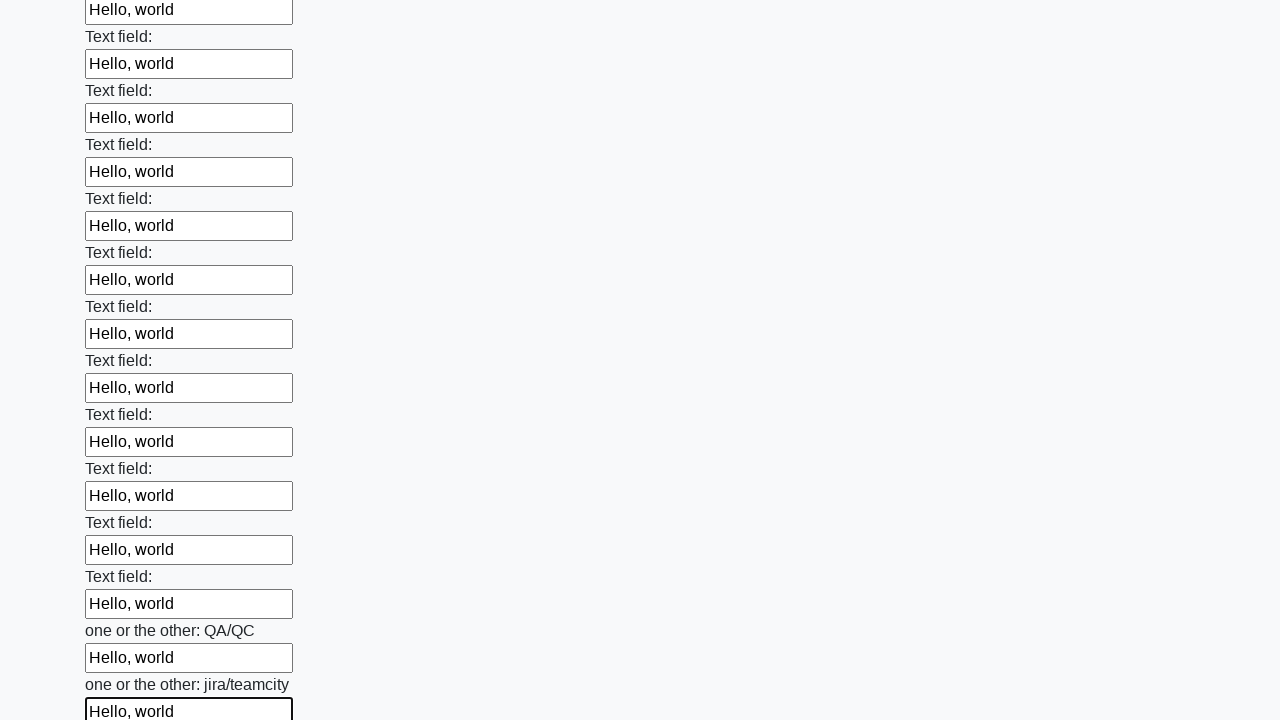

Filled input field with 'Hello, world' on input >> nth=89
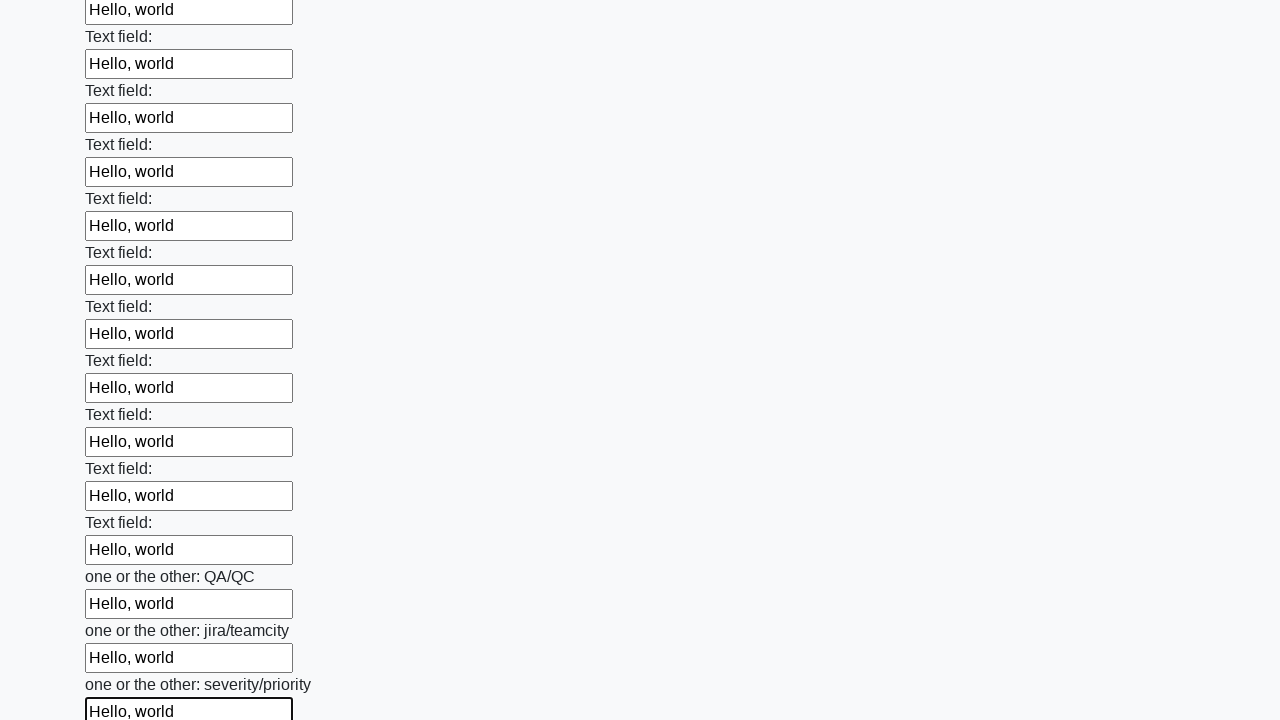

Filled input field with 'Hello, world' on input >> nth=90
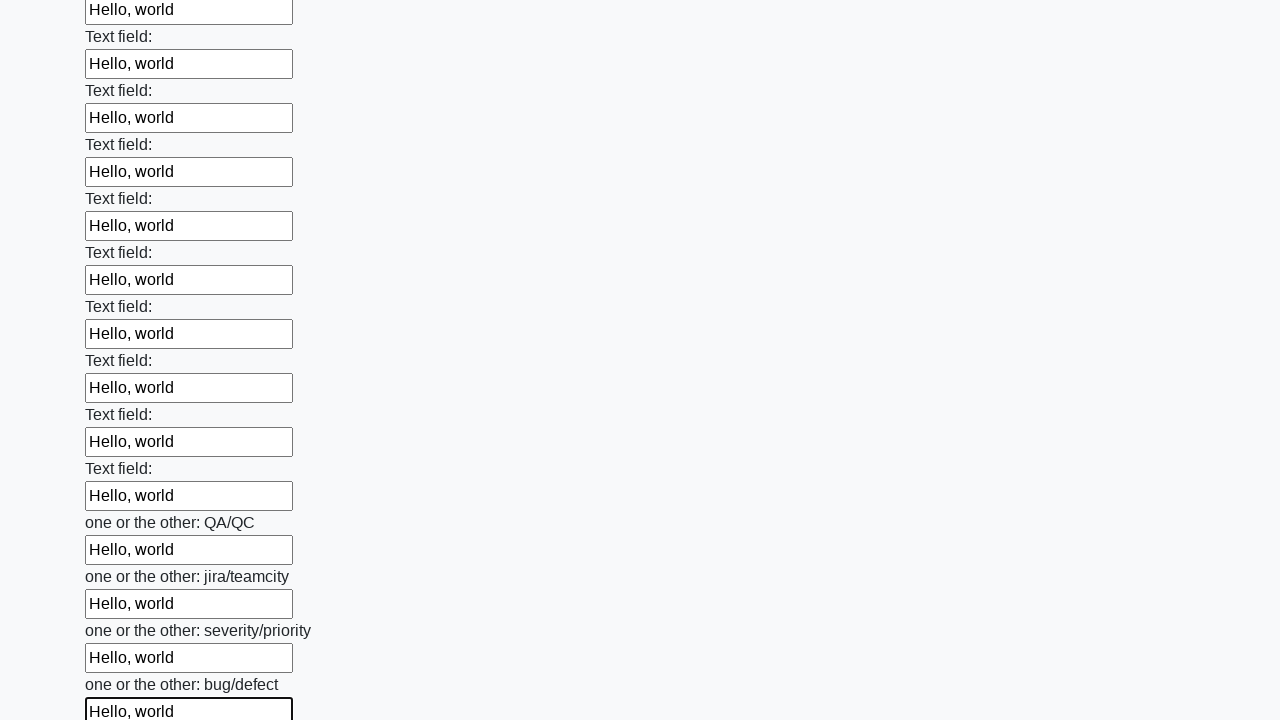

Filled input field with 'Hello, world' on input >> nth=91
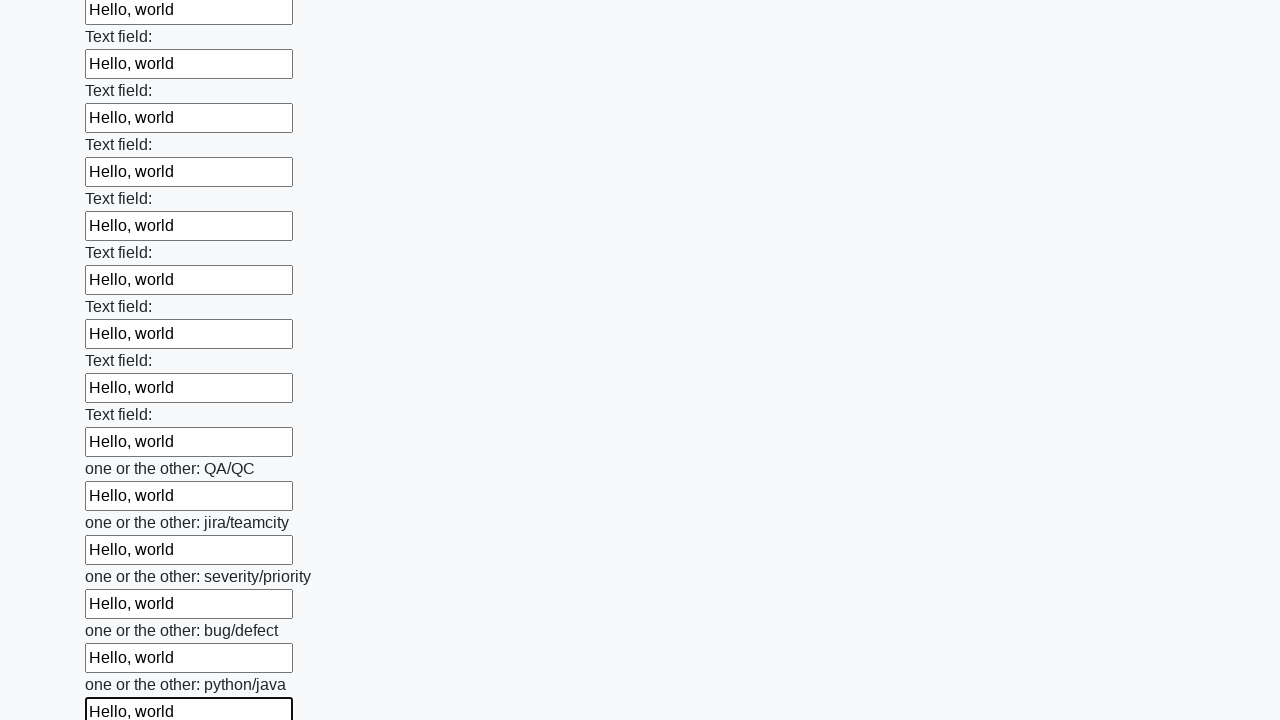

Filled input field with 'Hello, world' on input >> nth=92
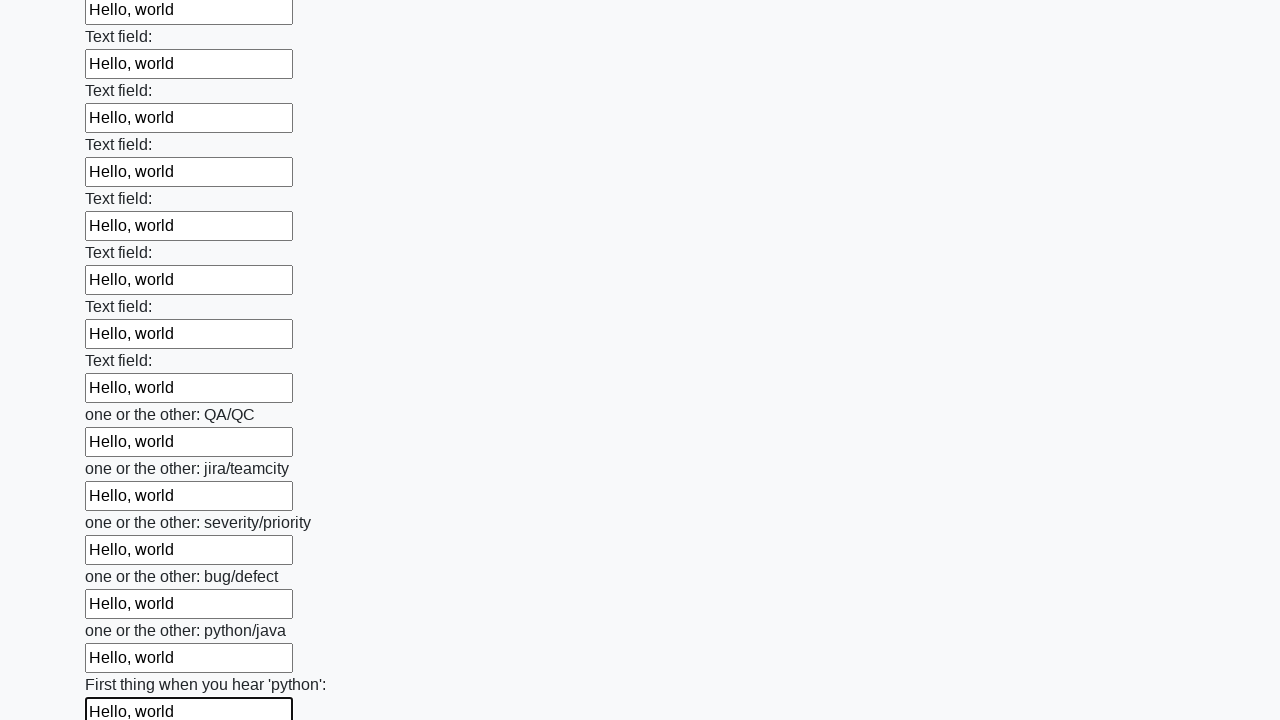

Filled input field with 'Hello, world' on input >> nth=93
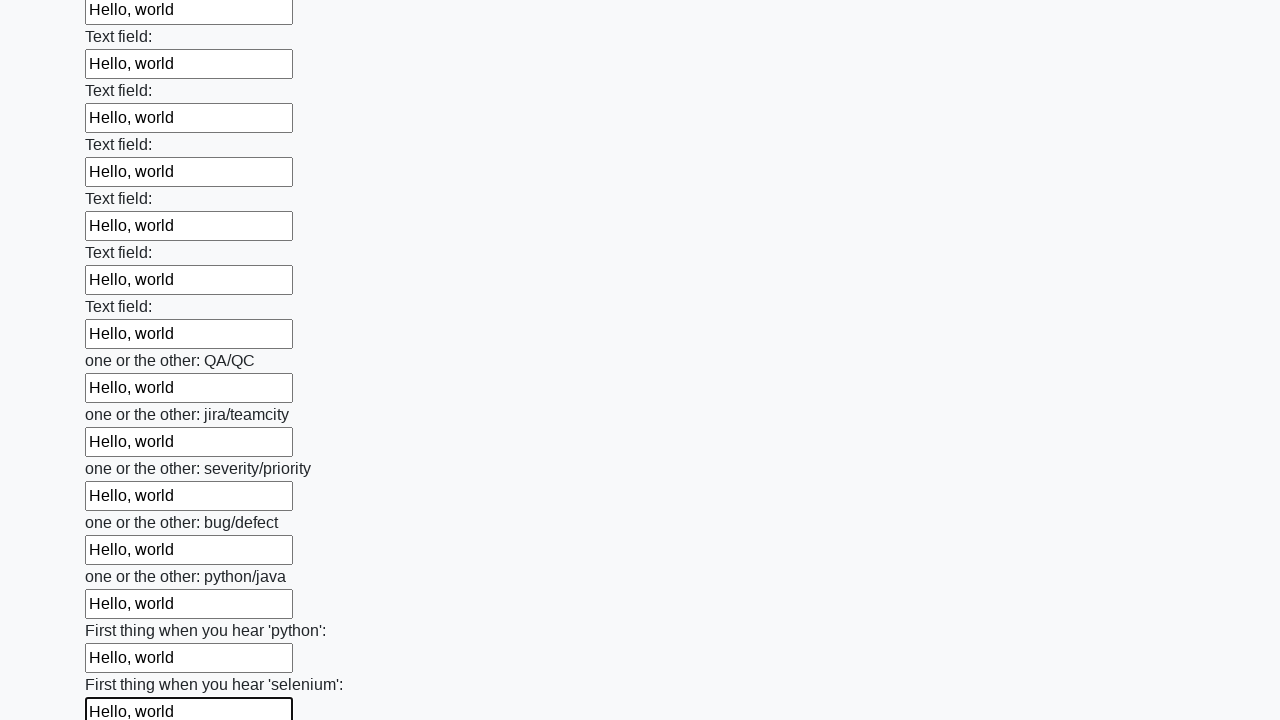

Filled input field with 'Hello, world' on input >> nth=94
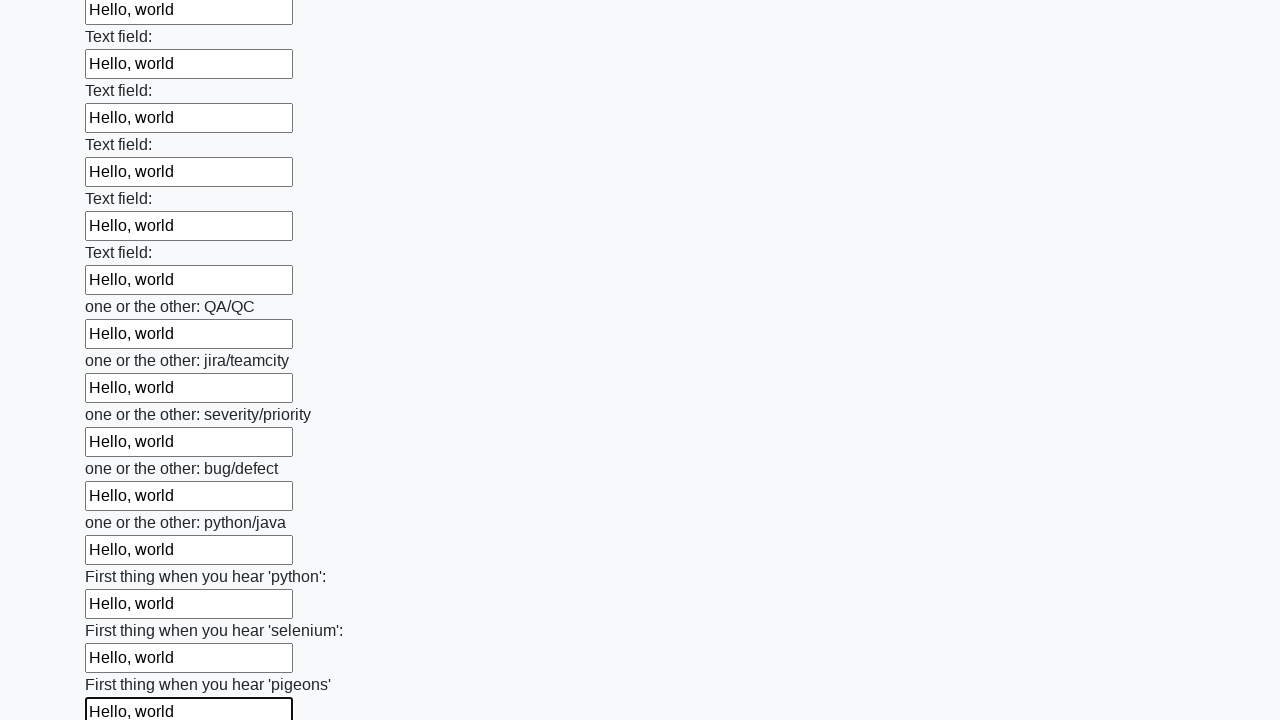

Filled input field with 'Hello, world' on input >> nth=95
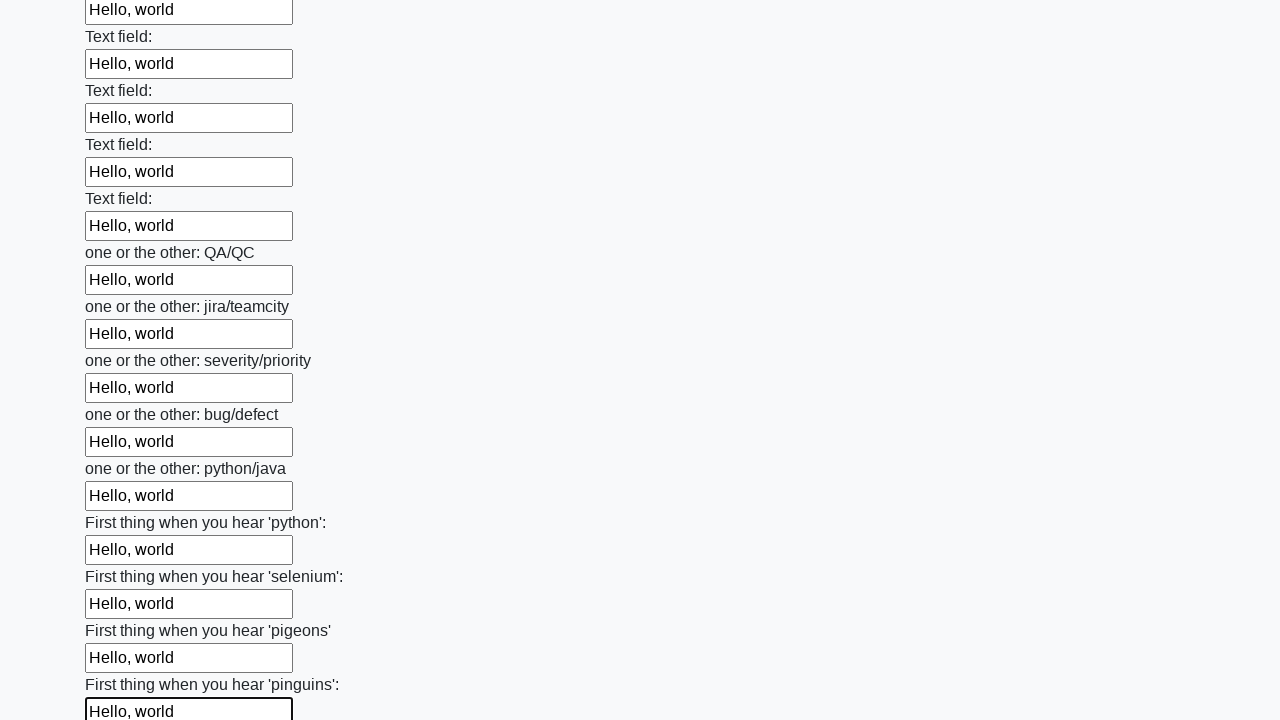

Filled input field with 'Hello, world' on input >> nth=96
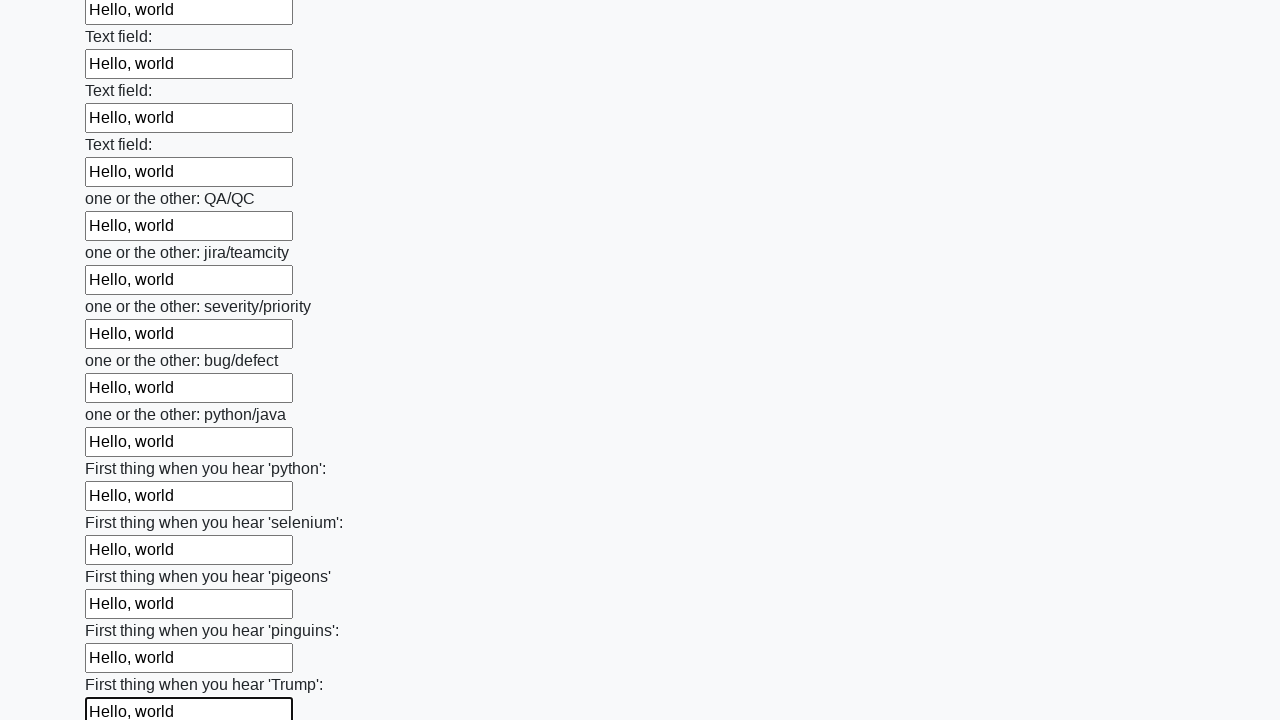

Filled input field with 'Hello, world' on input >> nth=97
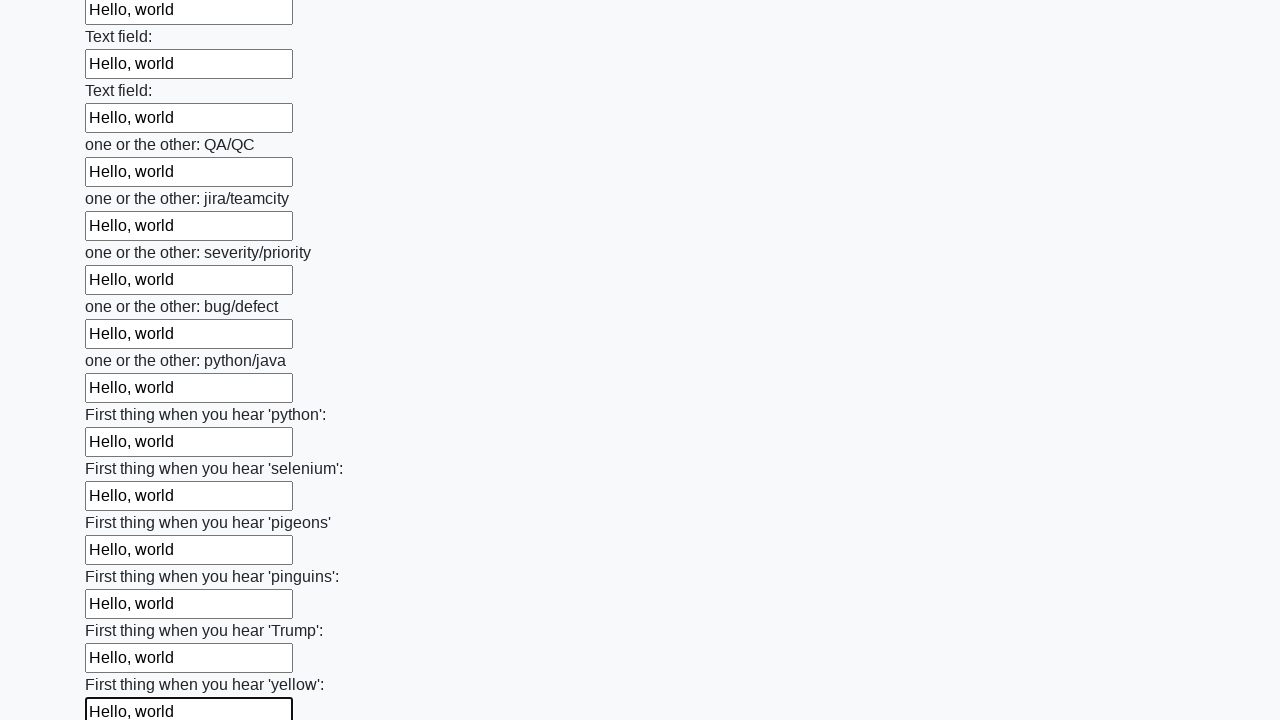

Filled input field with 'Hello, world' on input >> nth=98
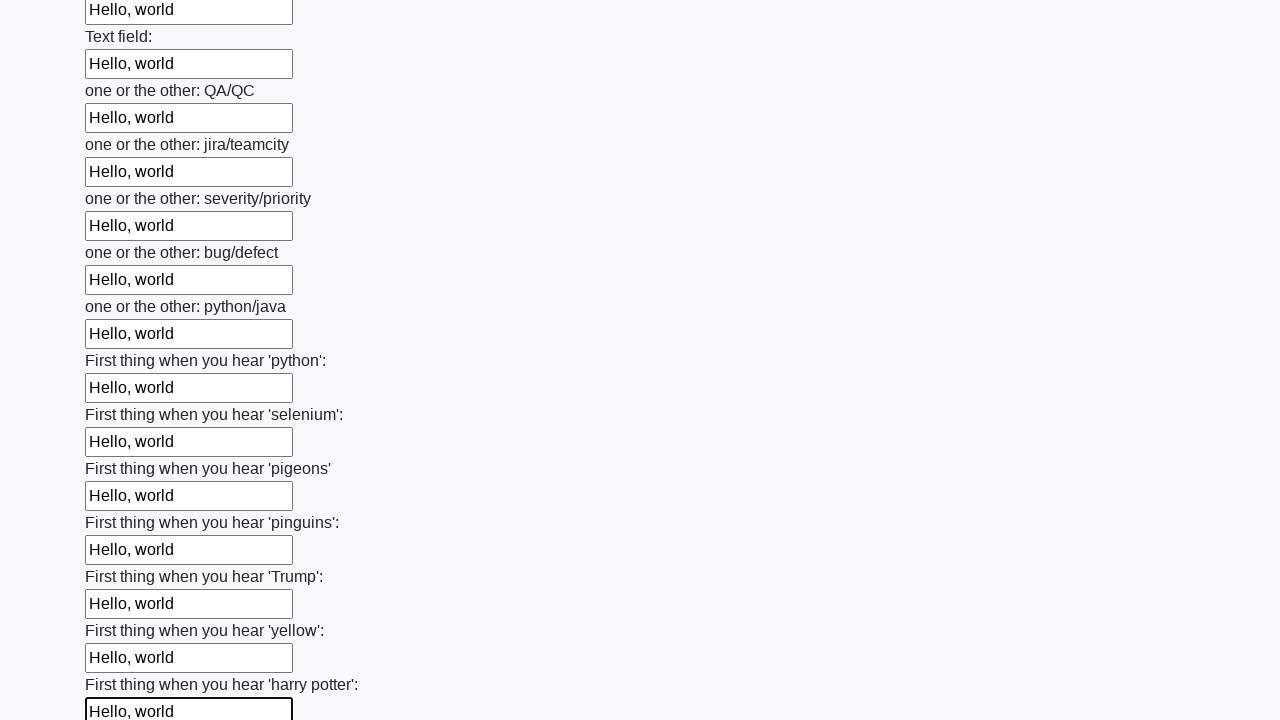

Filled input field with 'Hello, world' on input >> nth=99
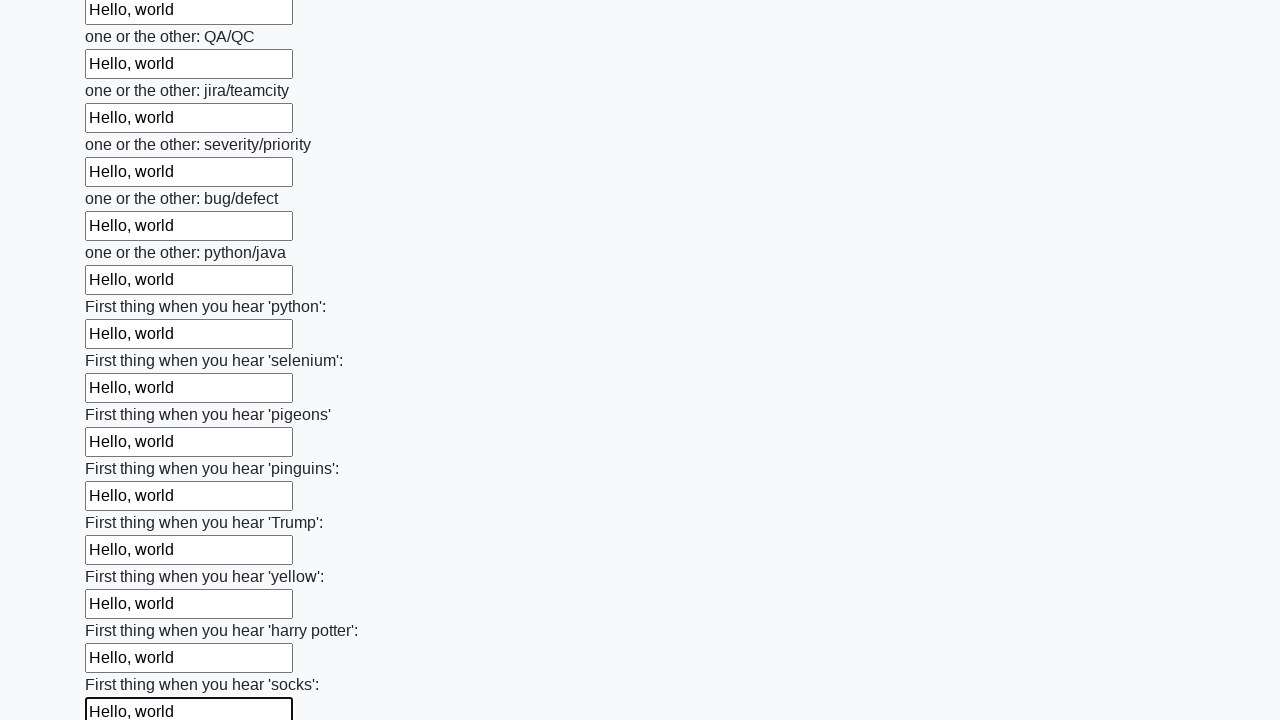

Clicked the submit button at (123, 611) on button.btn
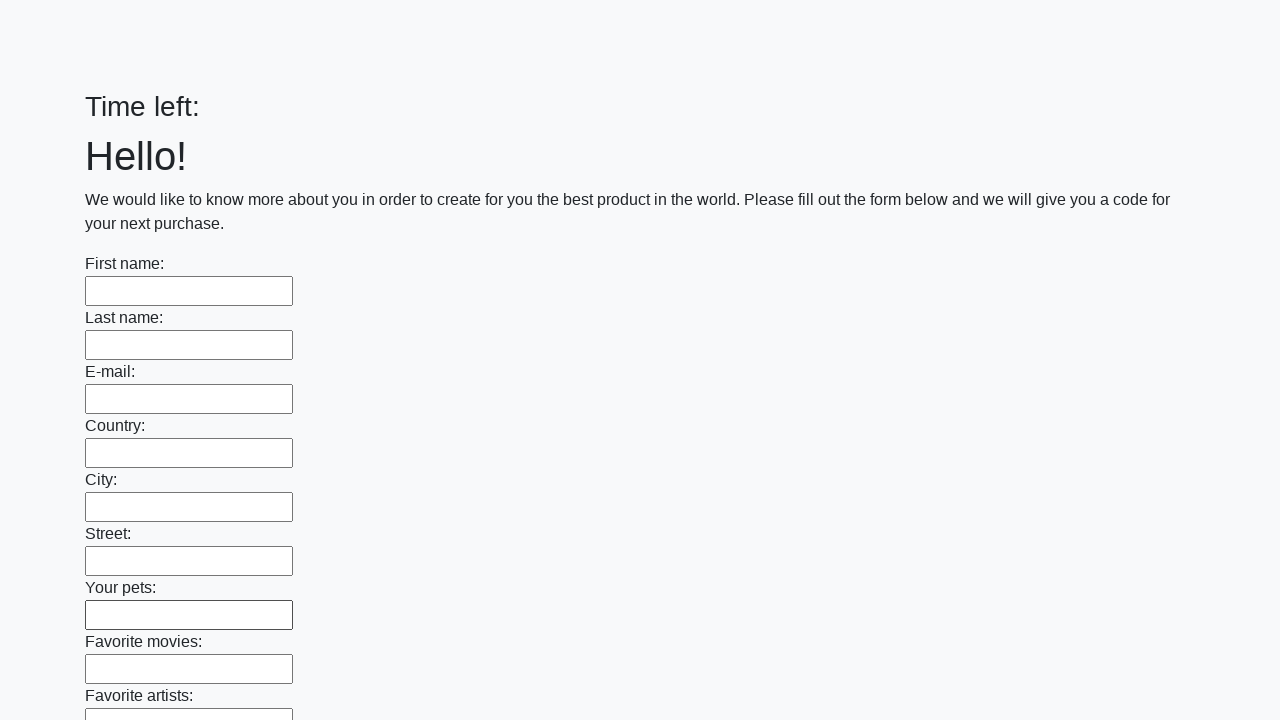

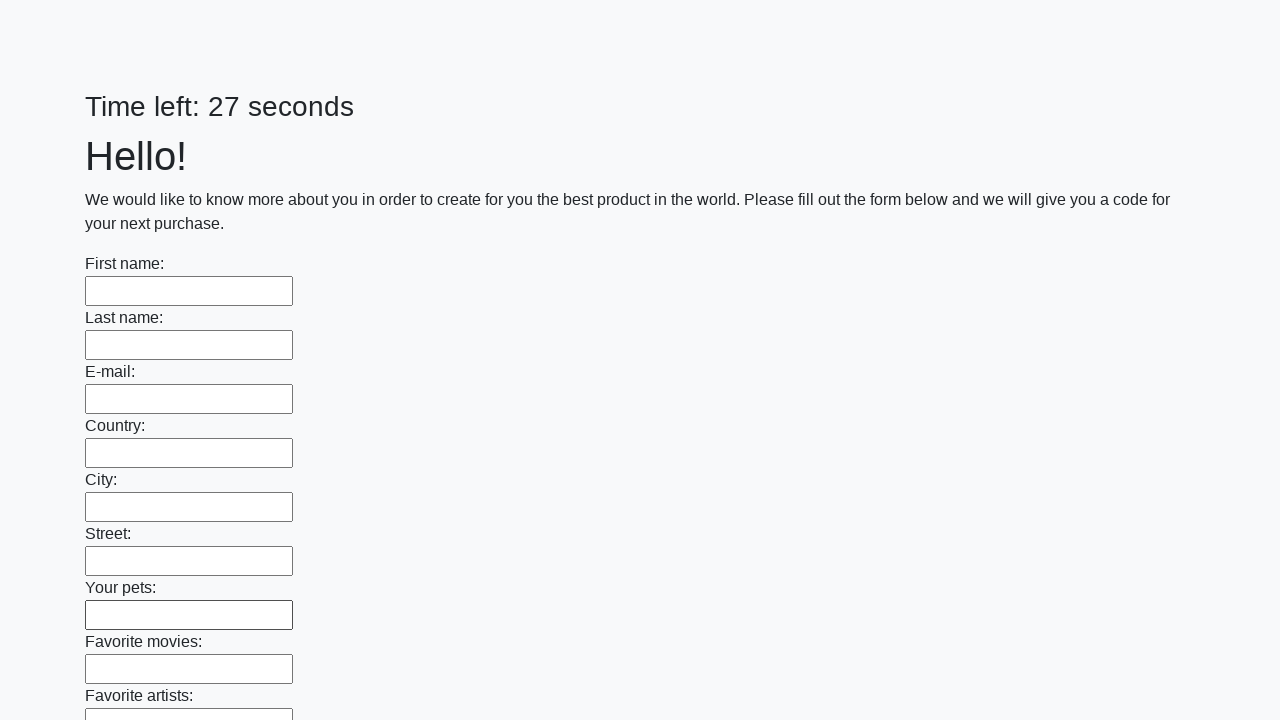